Navigates through numbered pages checking for link states until finding a page containing specific Russian text ("последняя")

Starting URL: http://qa-web-test-task.s3-website.eu-central-1.amazonaws.com/

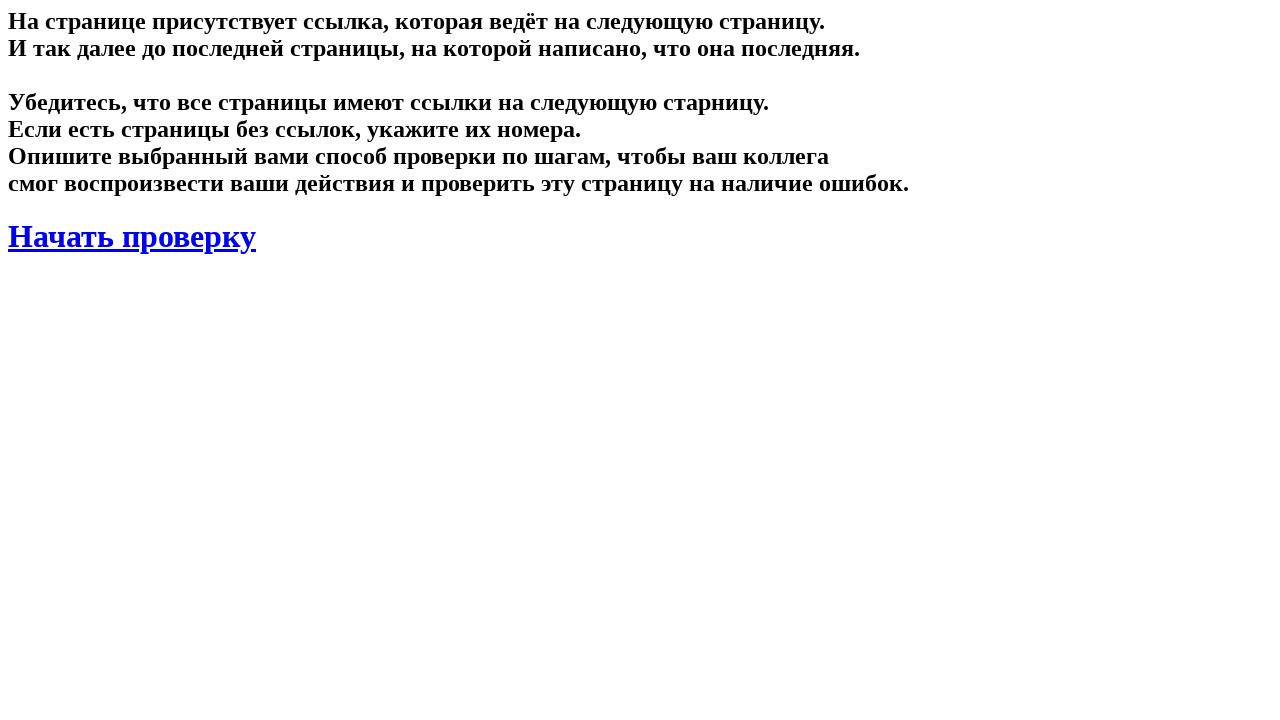

Navigated to page 1
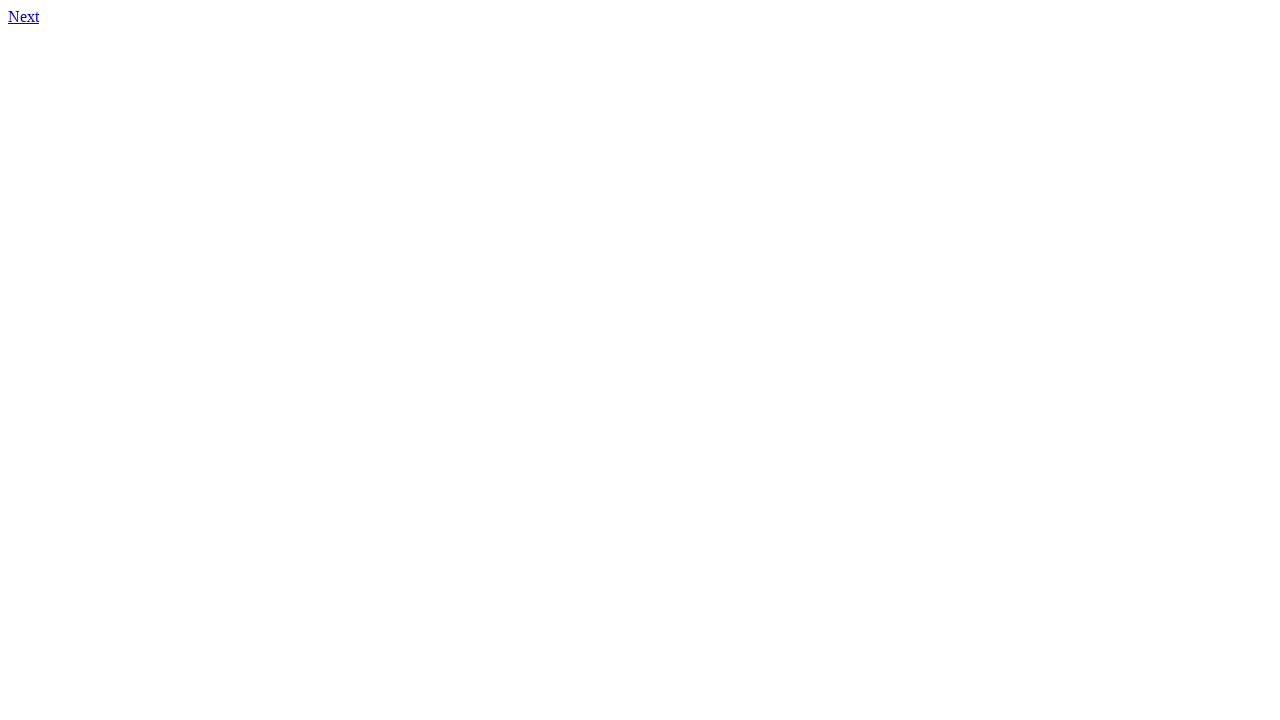

Located h2 element on page 1
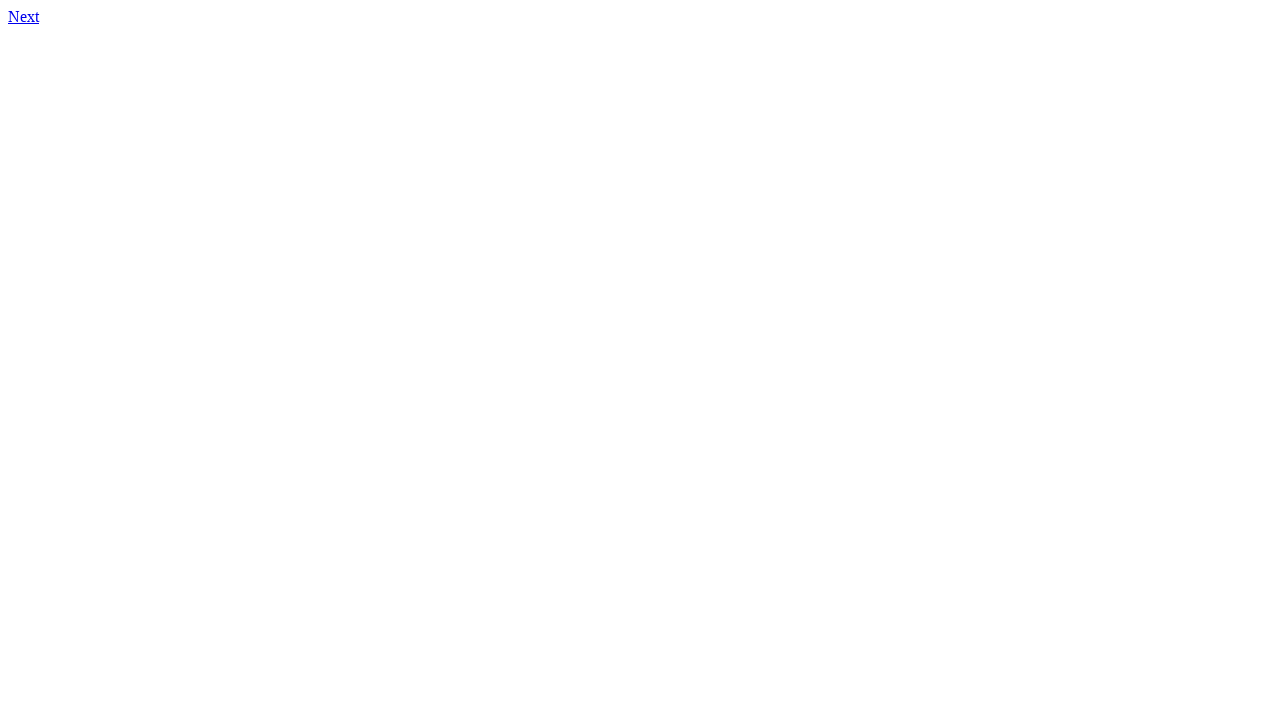

Located link element on page 1
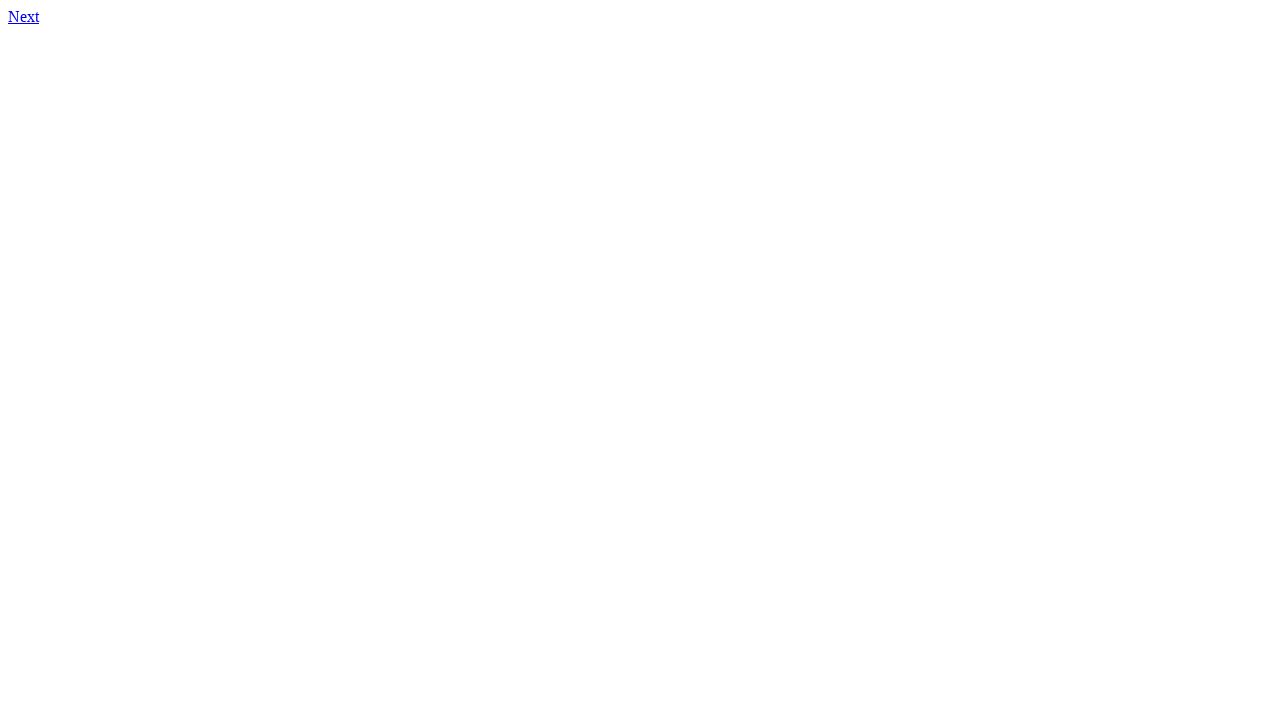

Link is enabled: True on page 1
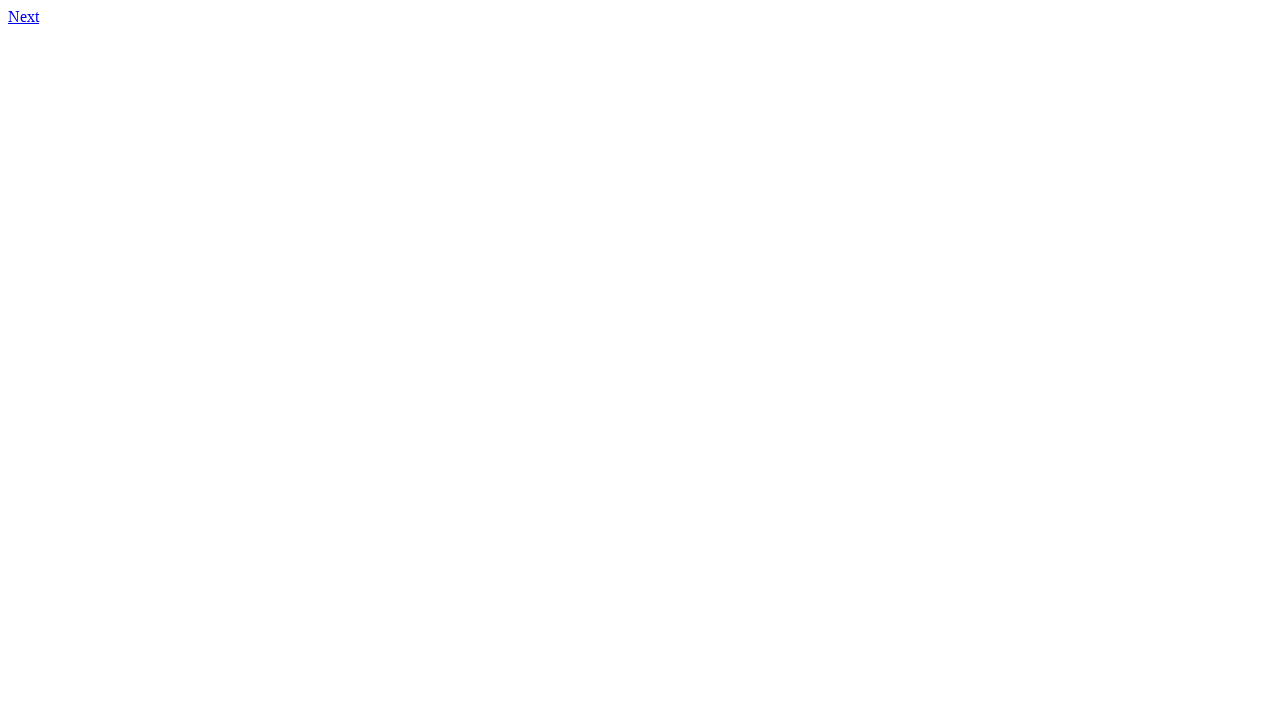

Navigated to page 2
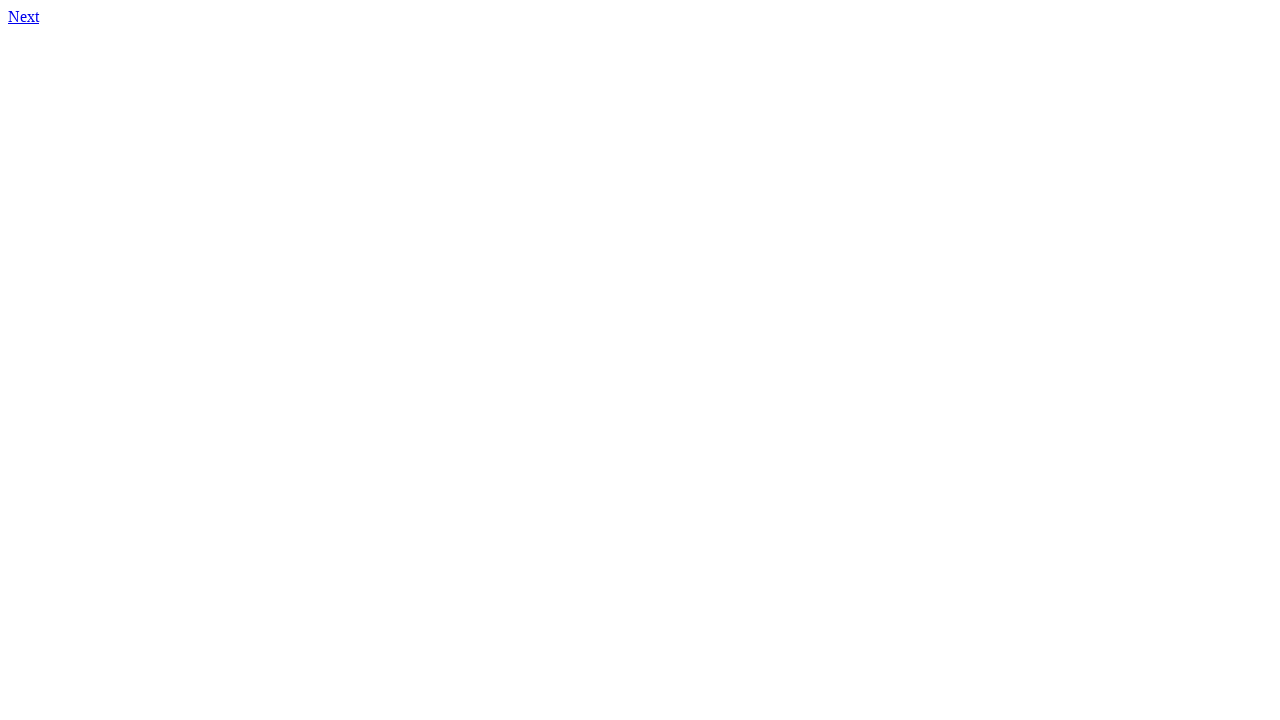

Located h2 element on page 2
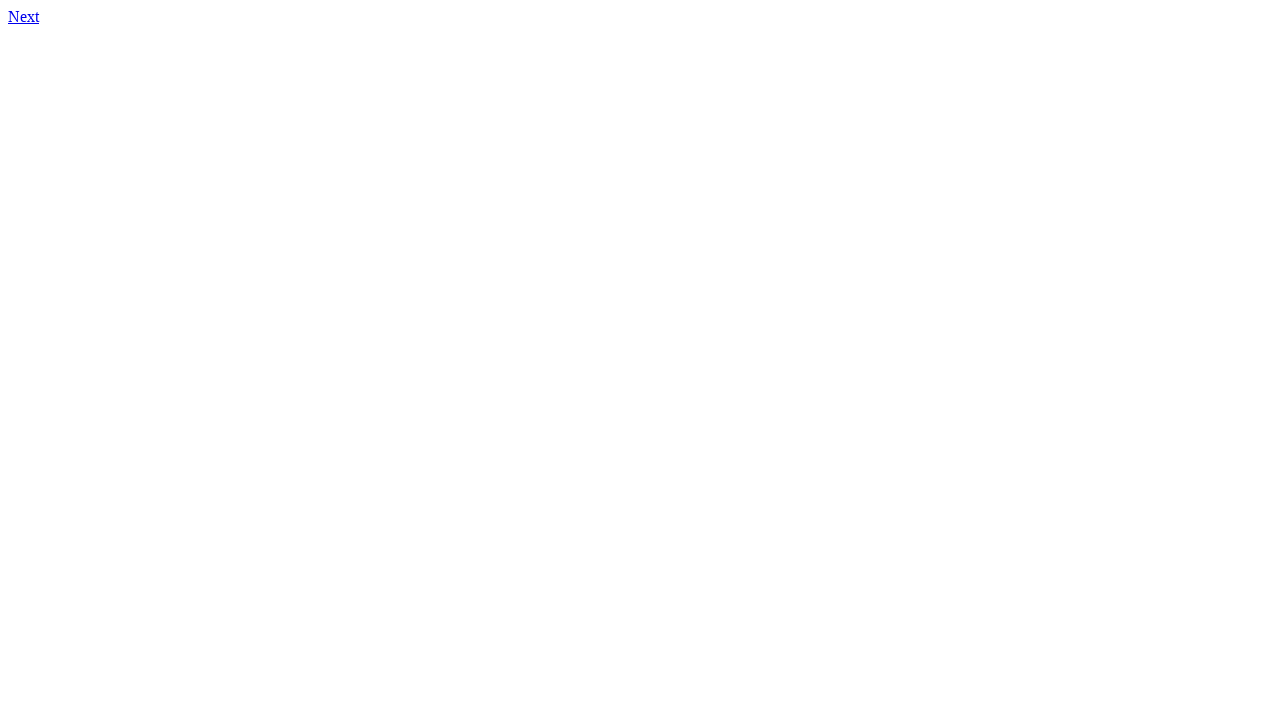

Located link element on page 2
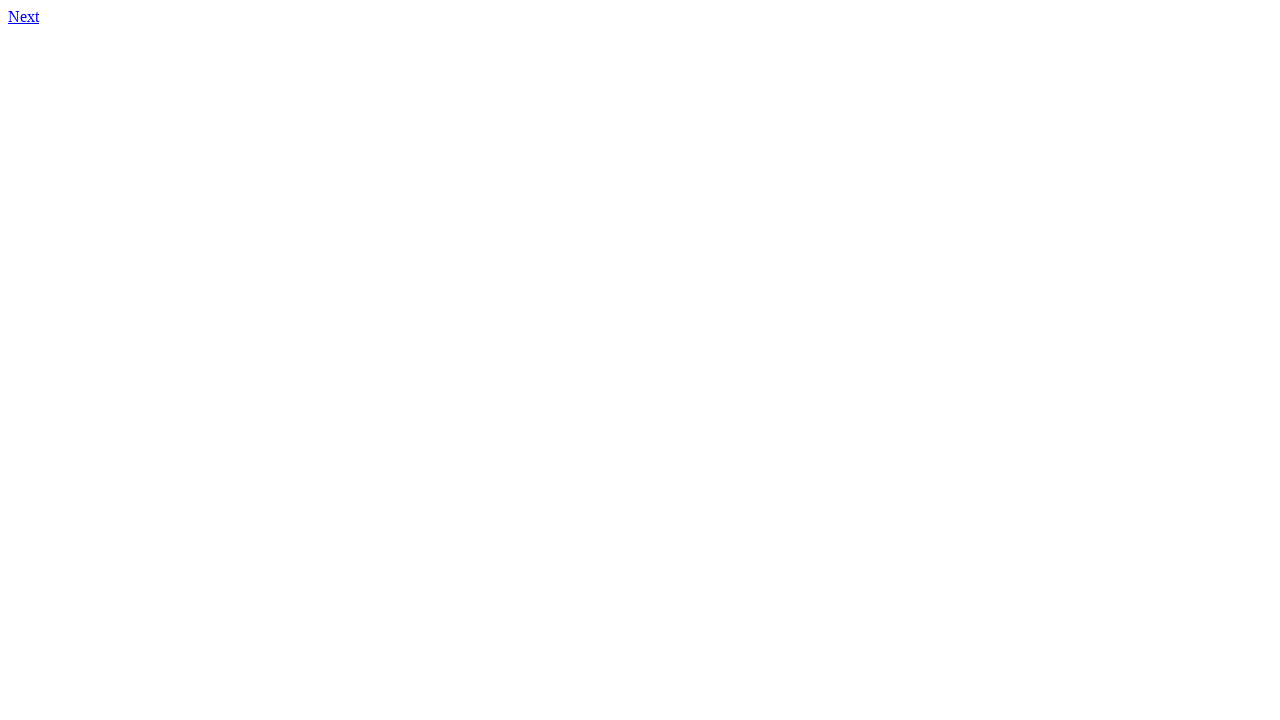

Link is enabled: True on page 2
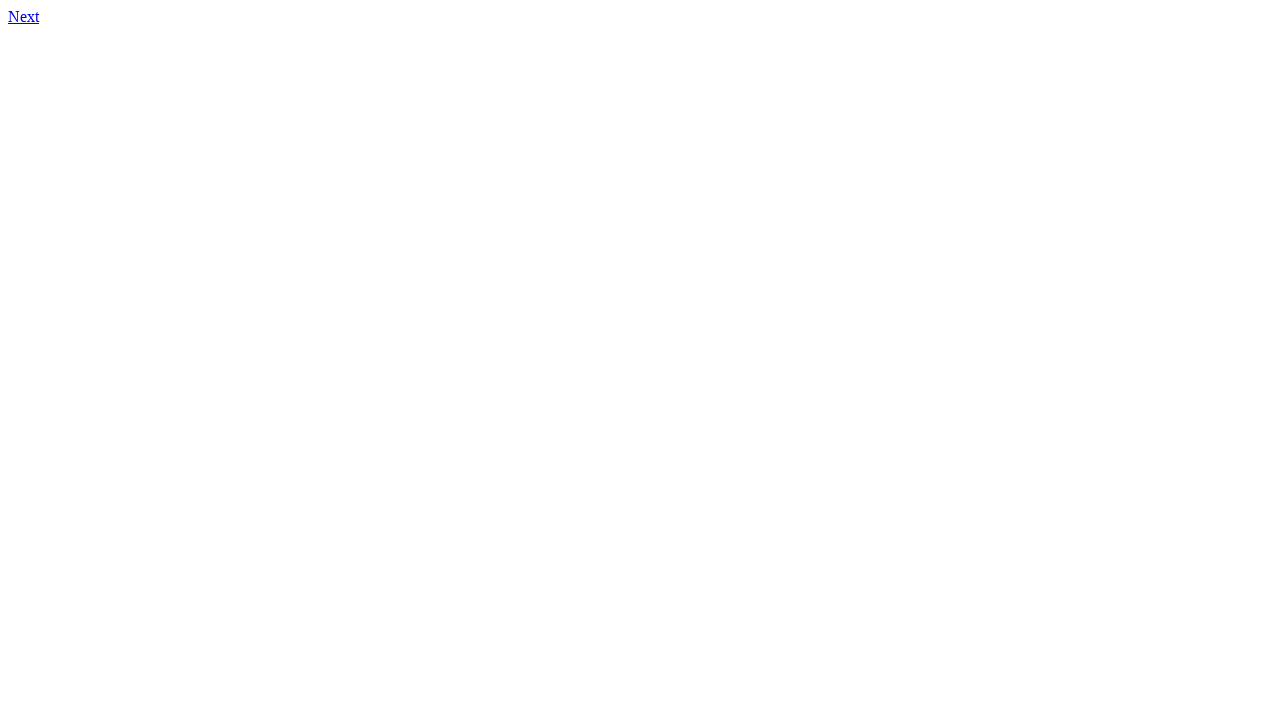

Navigated to page 3
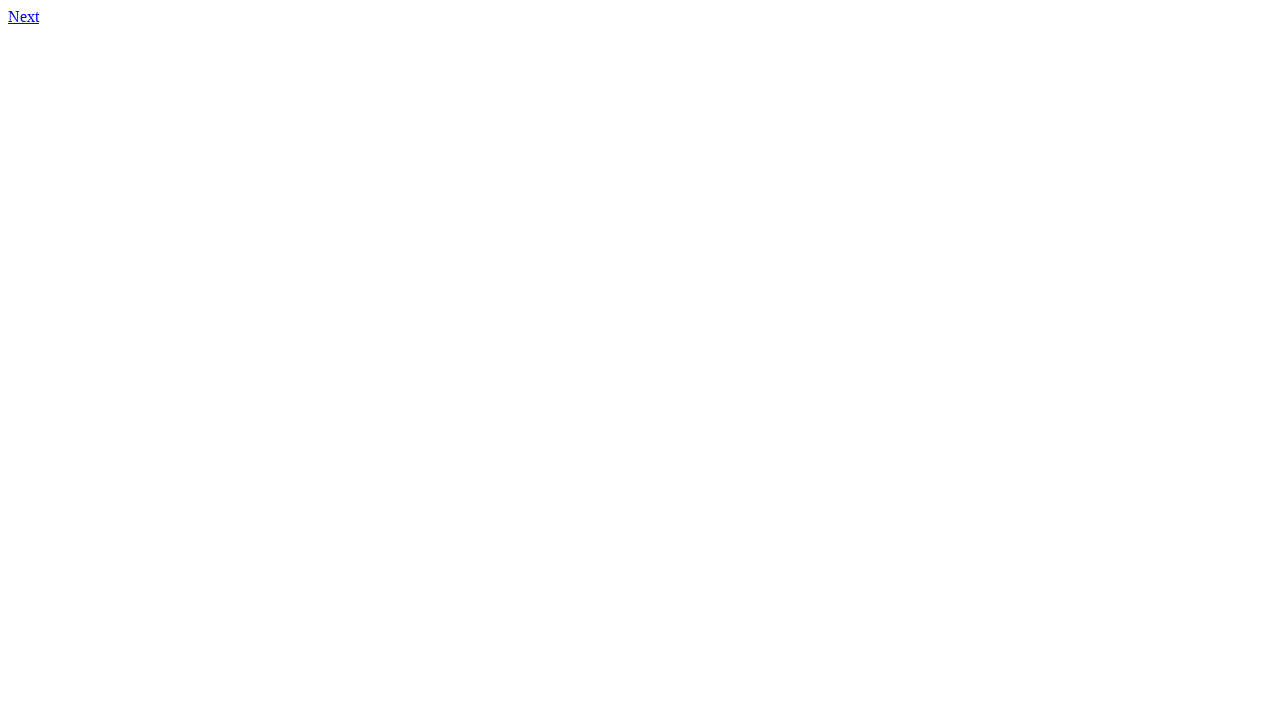

Located h2 element on page 3
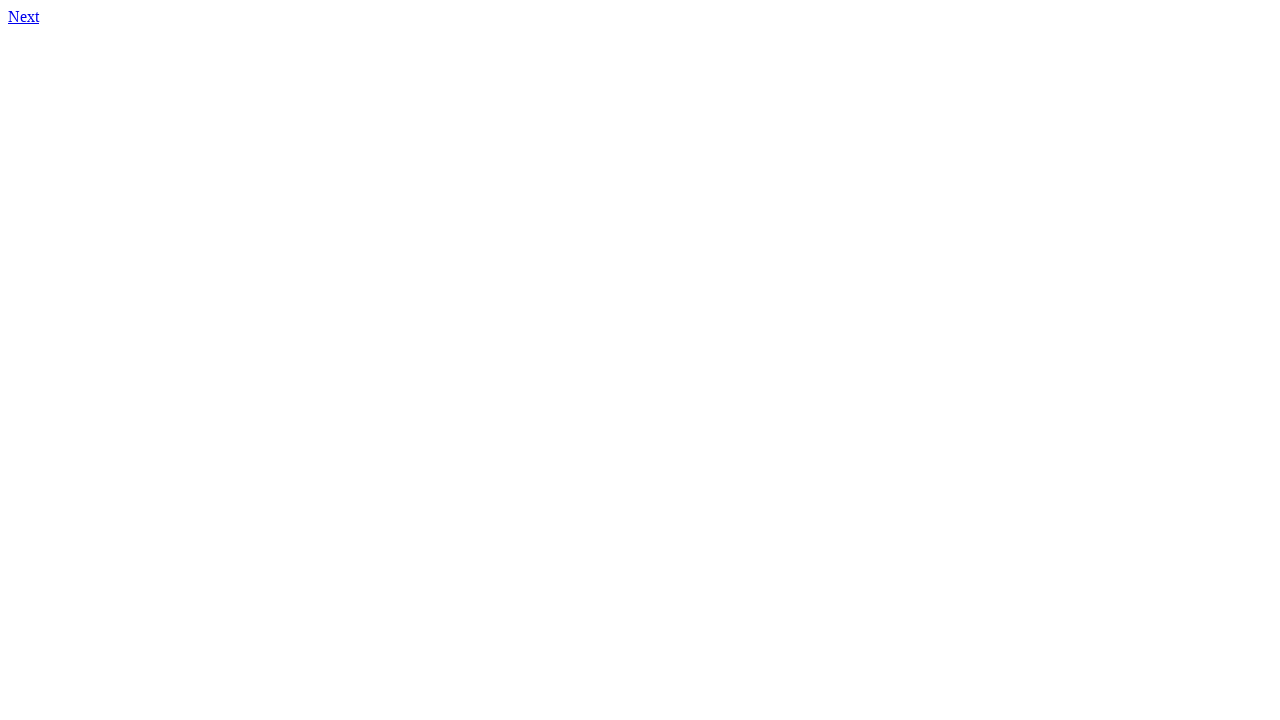

Located link element on page 3
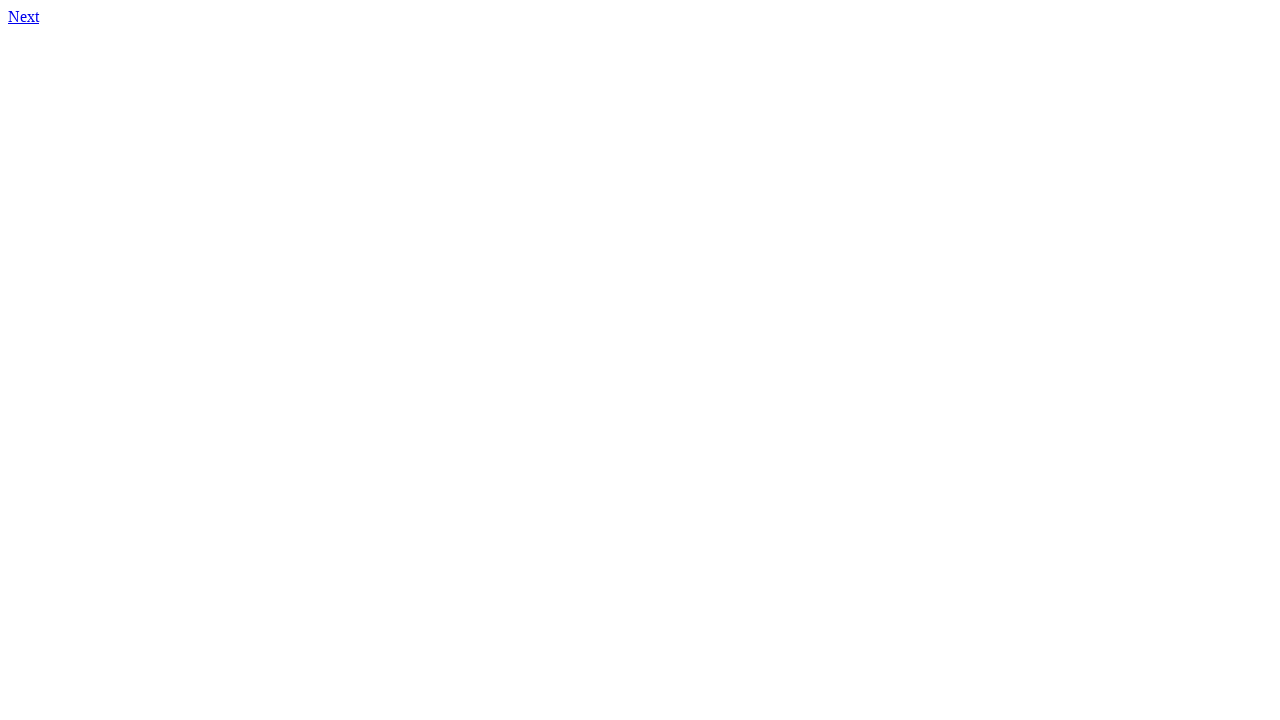

Link is enabled: True on page 3
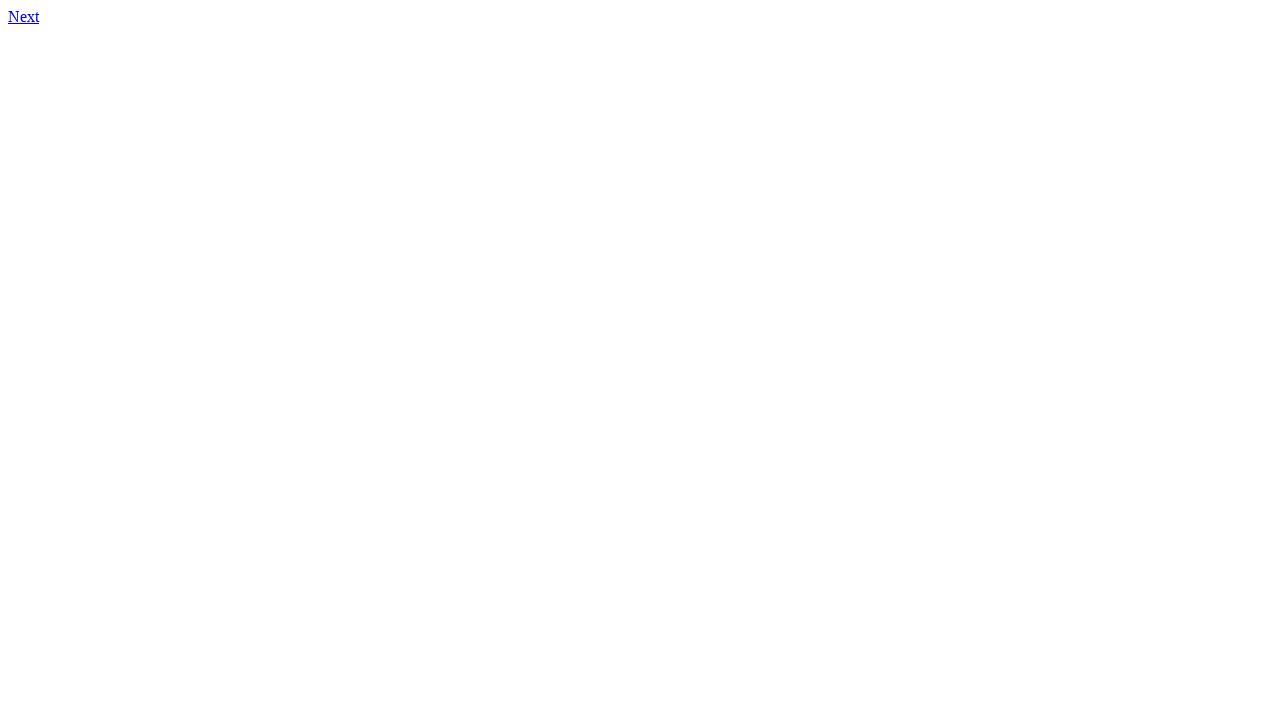

Navigated to page 4
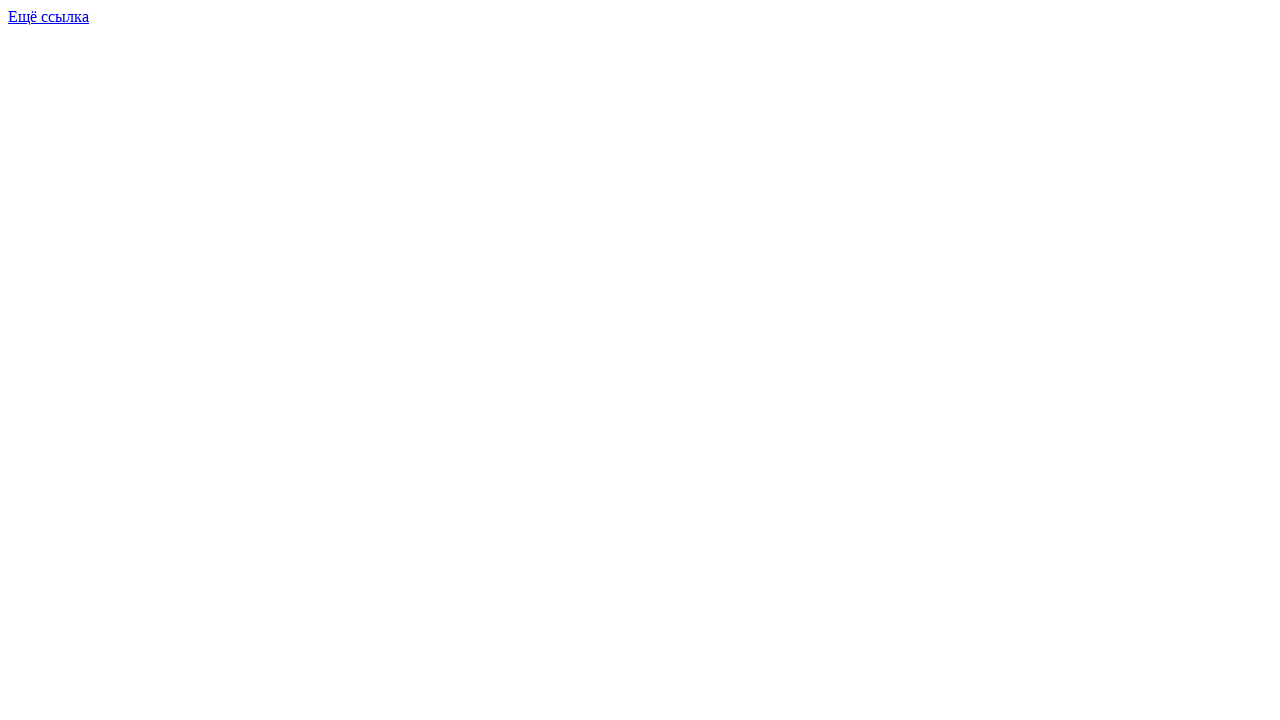

Located h2 element on page 4
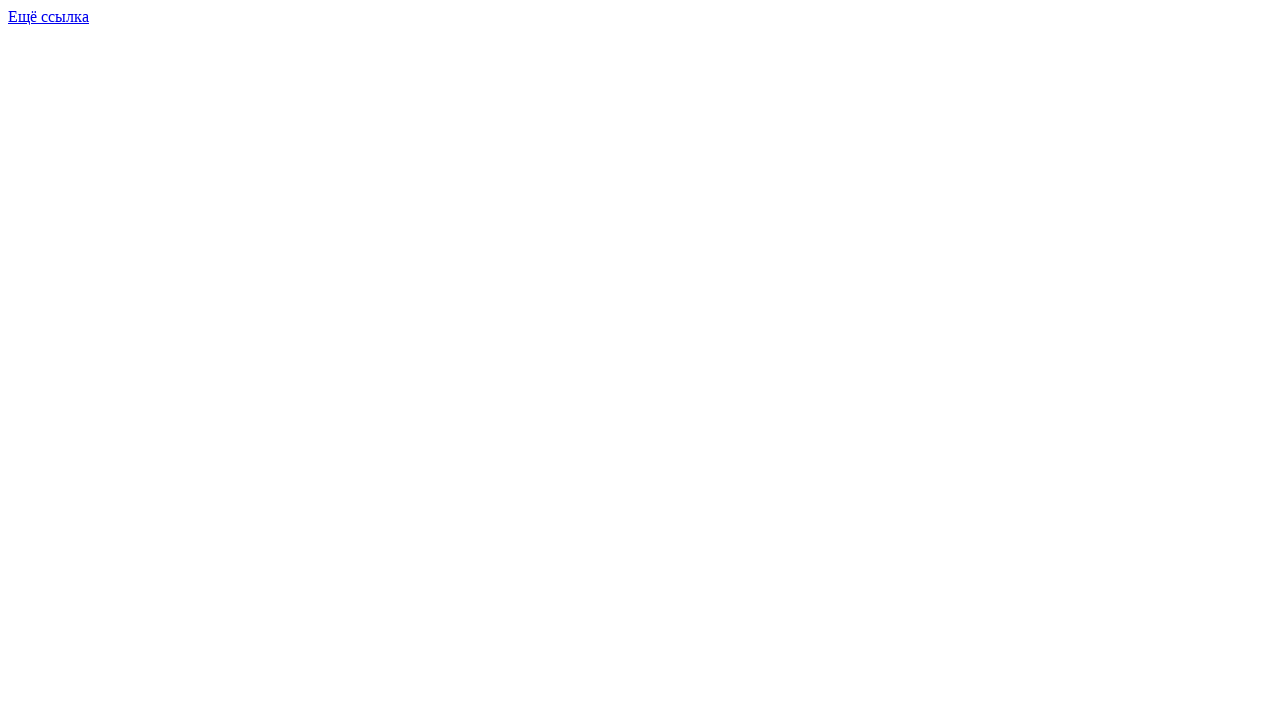

Located link element on page 4
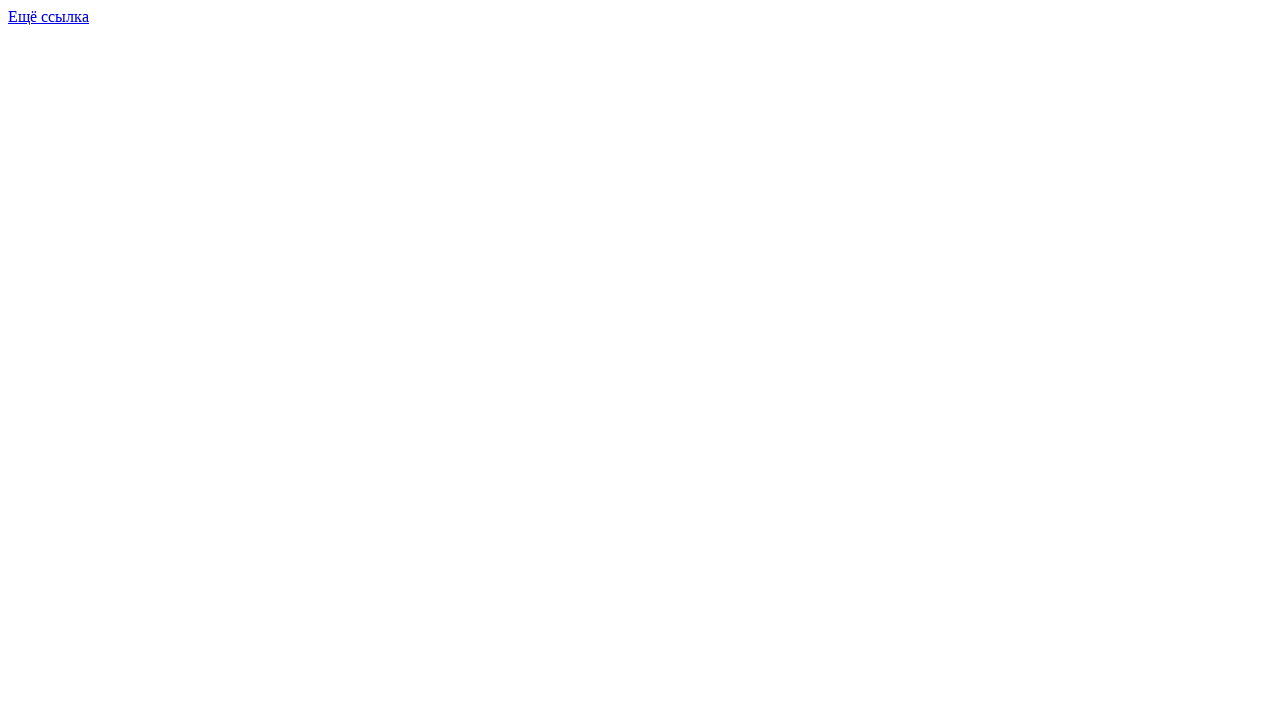

Link is enabled: True on page 4
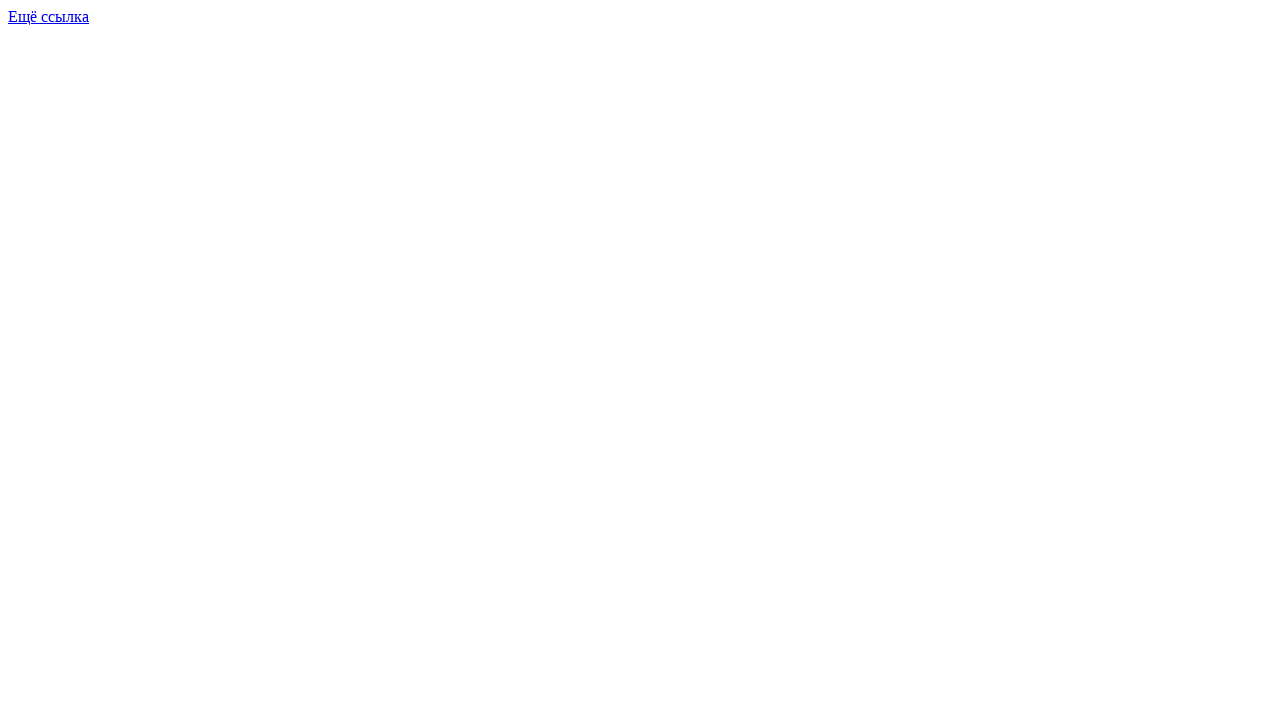

Navigated to page 5
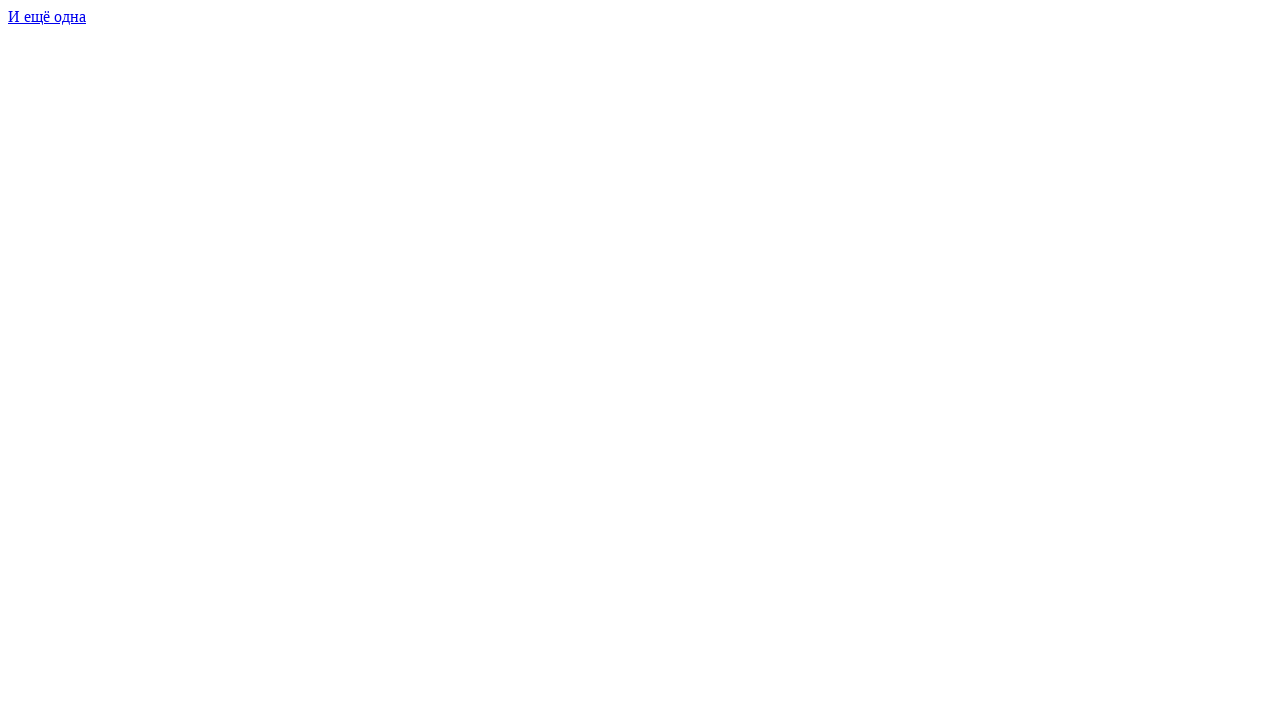

Located h2 element on page 5
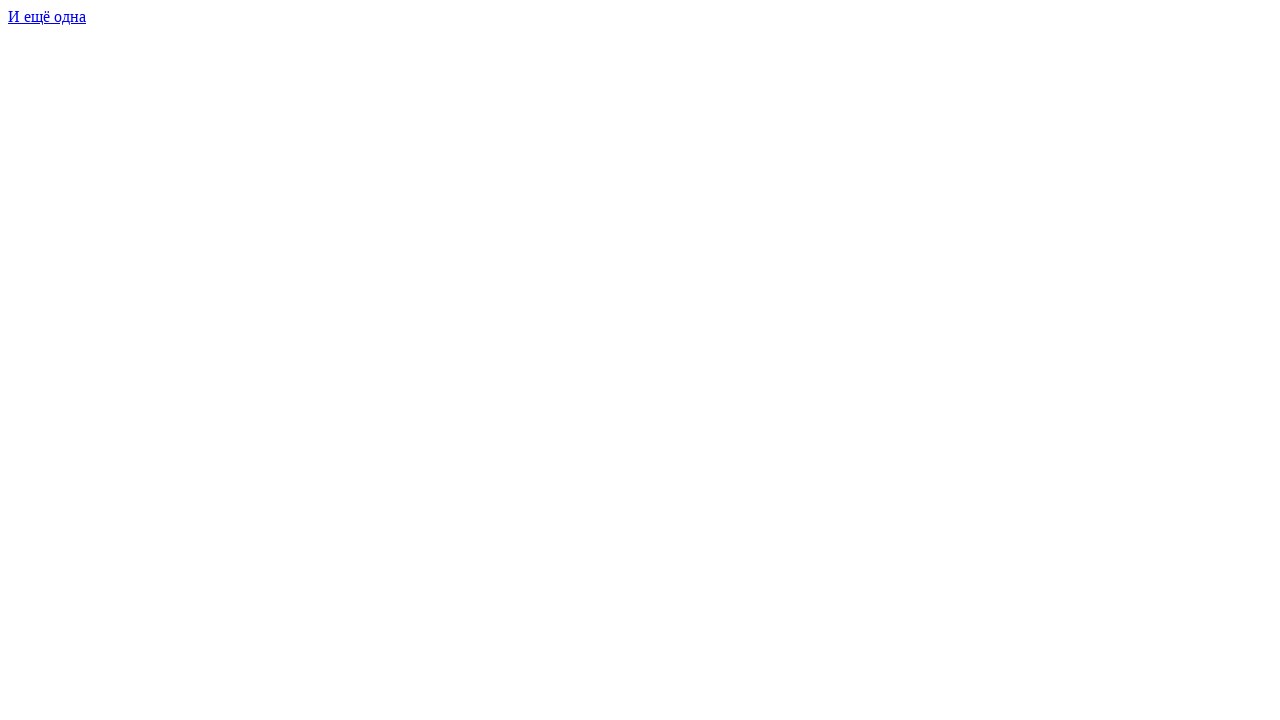

Located link element on page 5
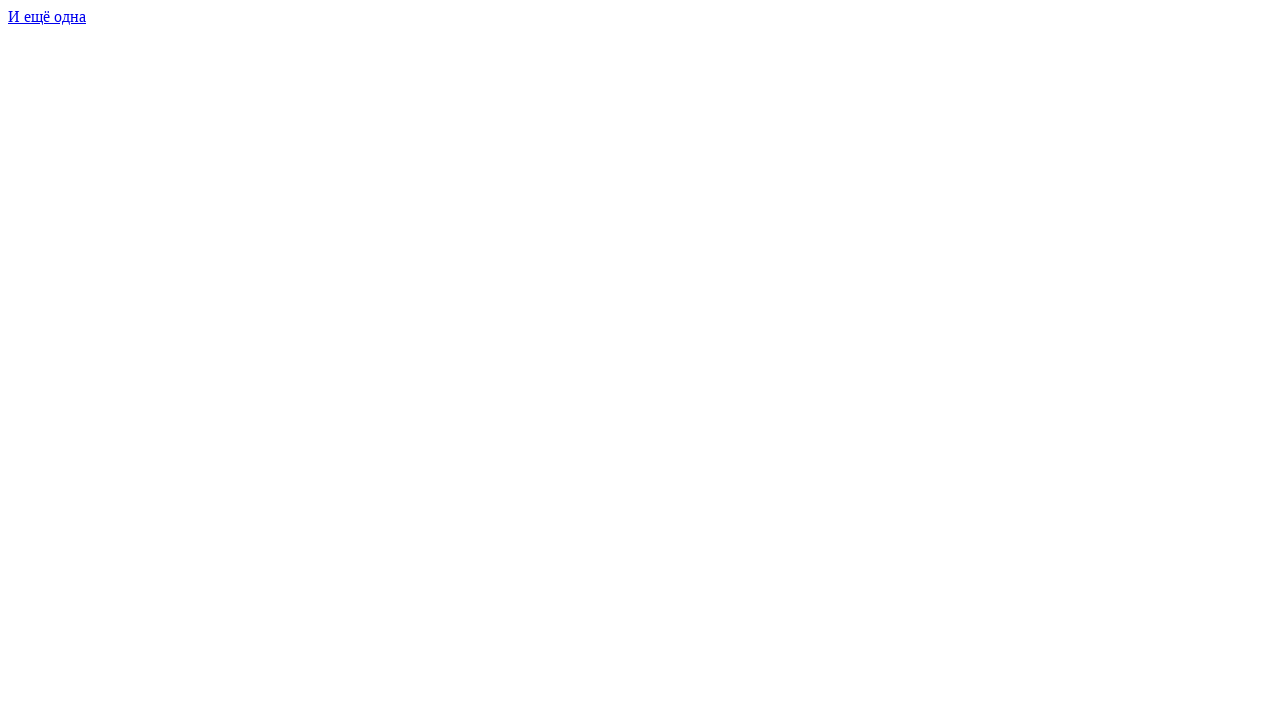

Link is enabled: True on page 5
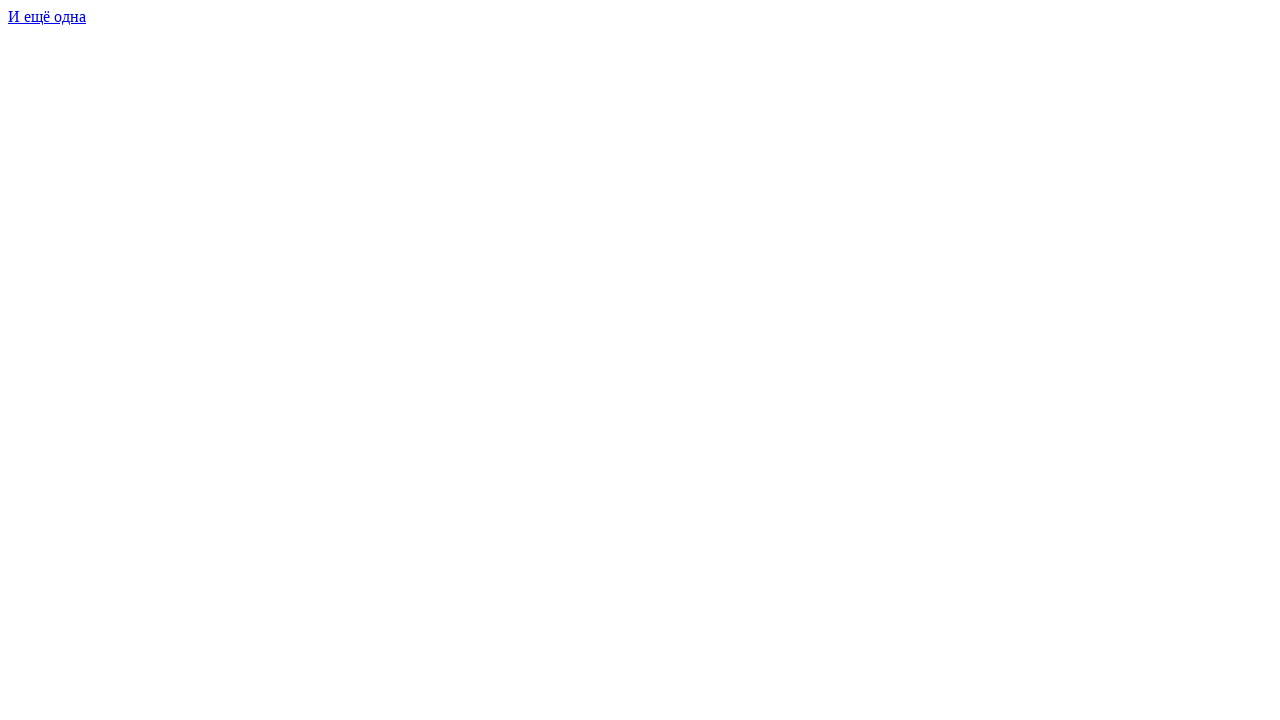

Navigated to page 6
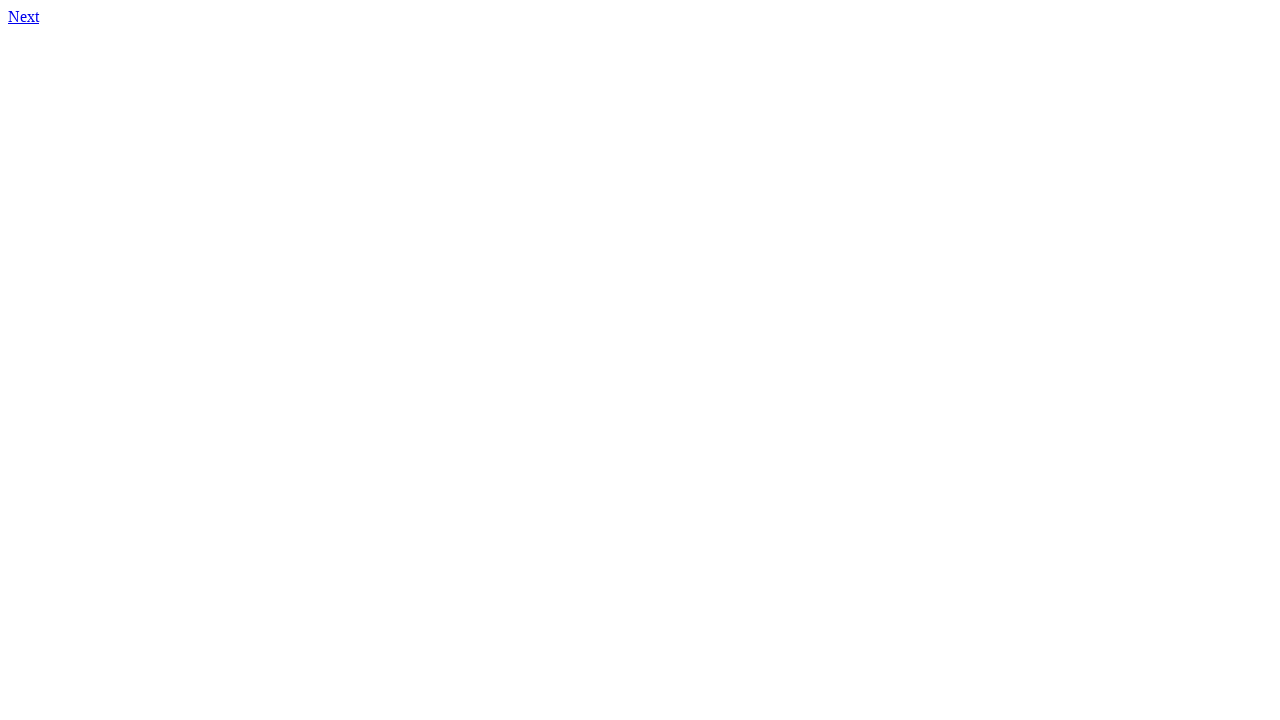

Located h2 element on page 6
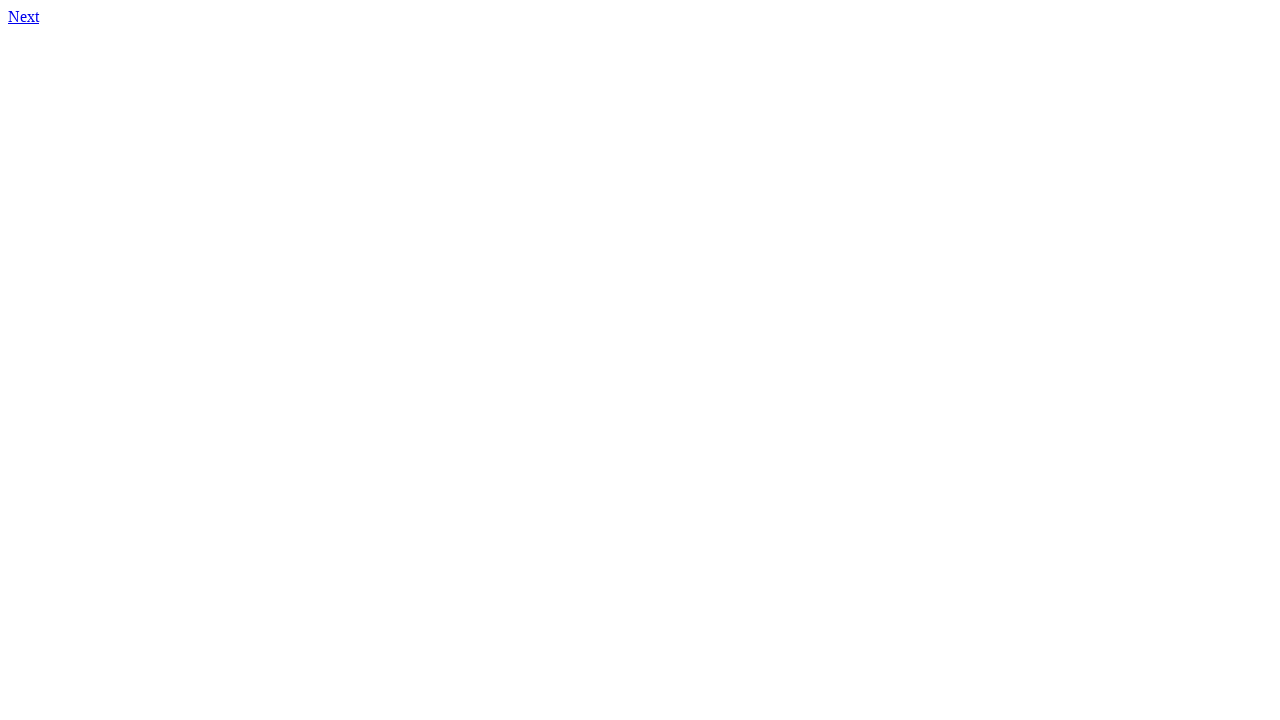

Located link element on page 6
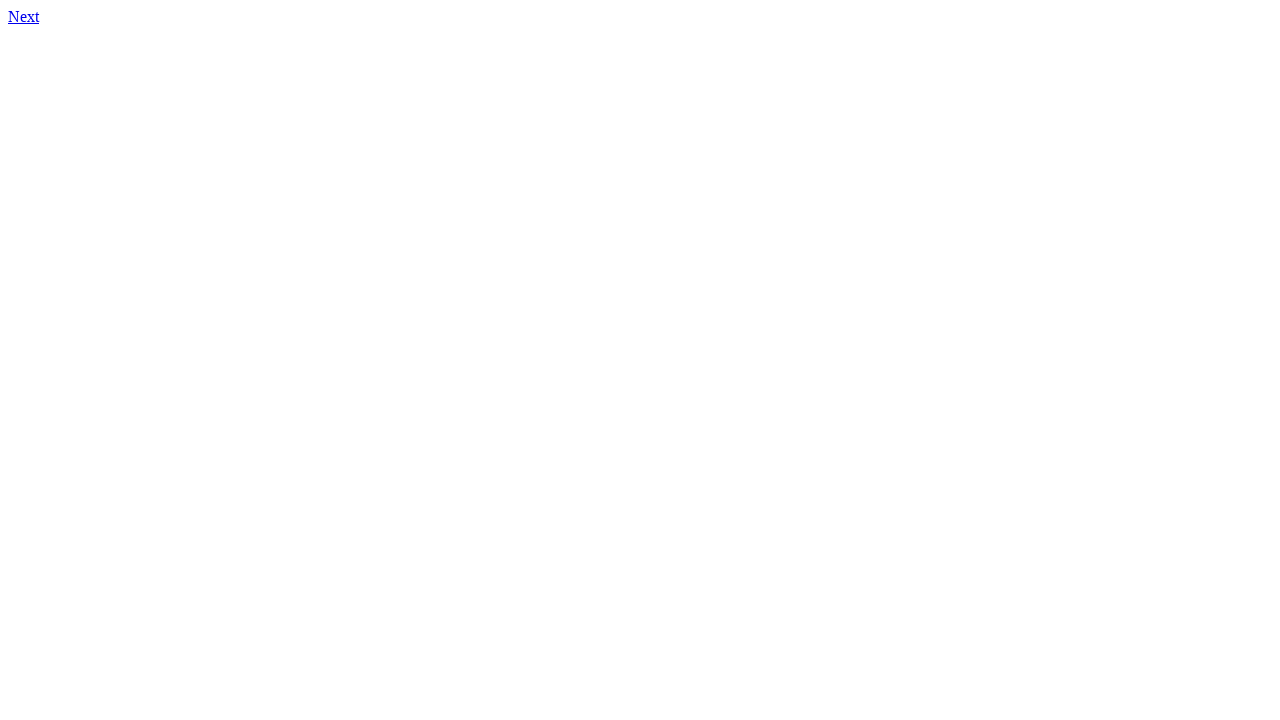

Link is enabled: True on page 6
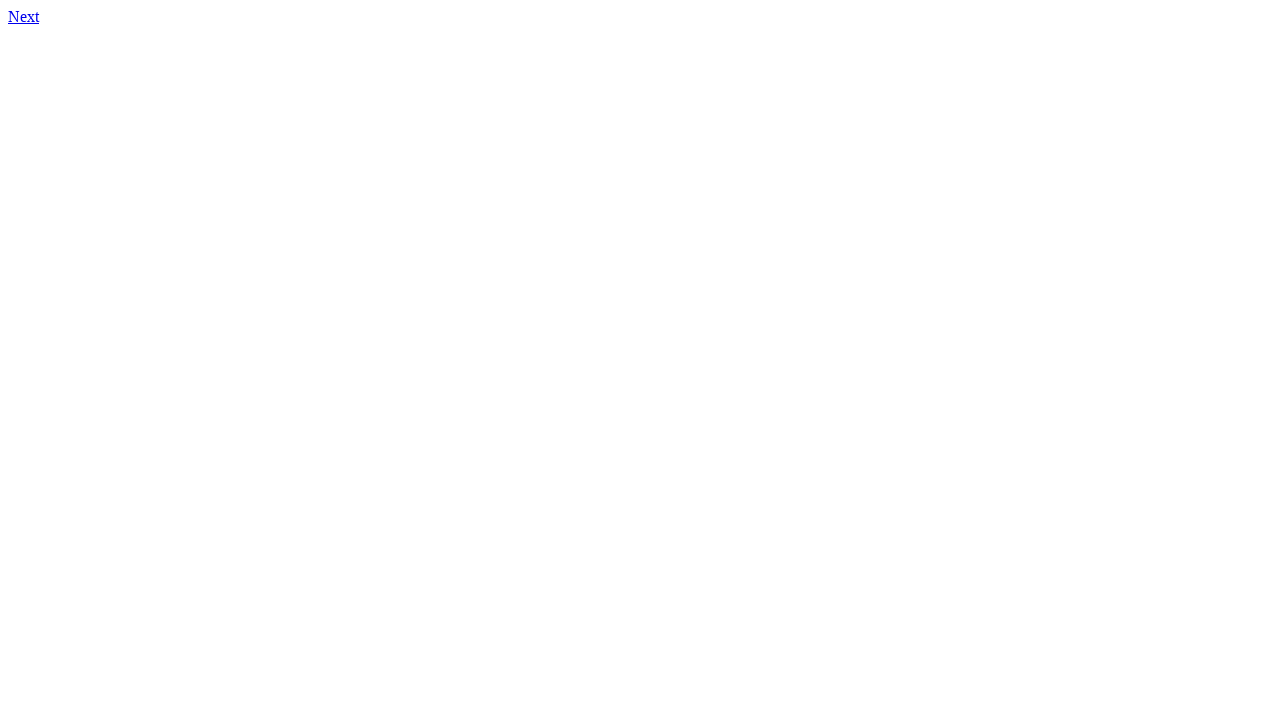

Navigated to page 7
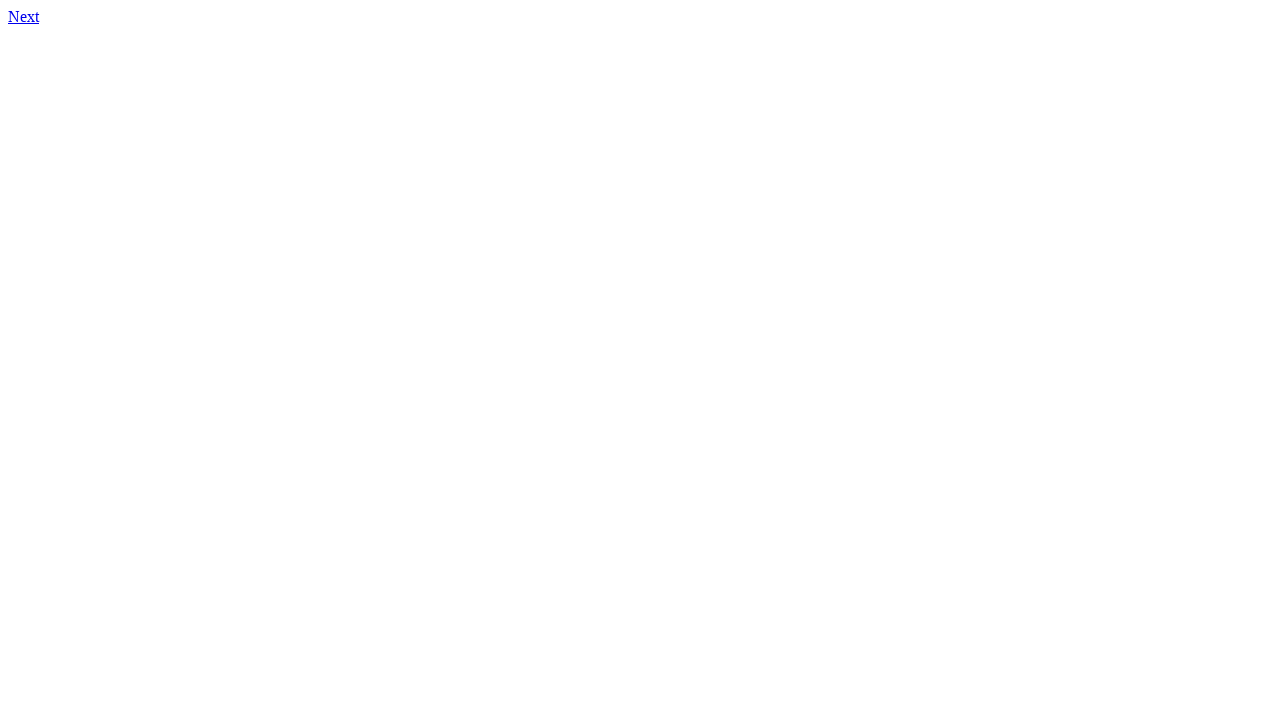

Located h2 element on page 7
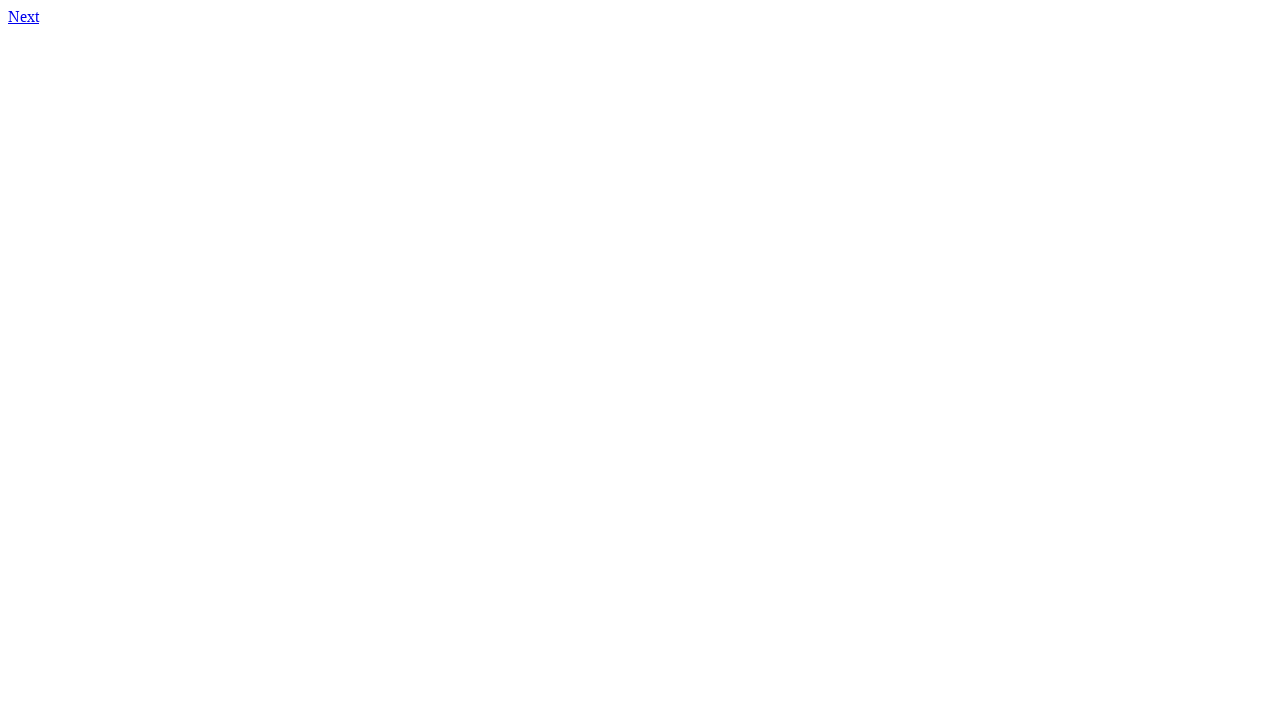

Located link element on page 7
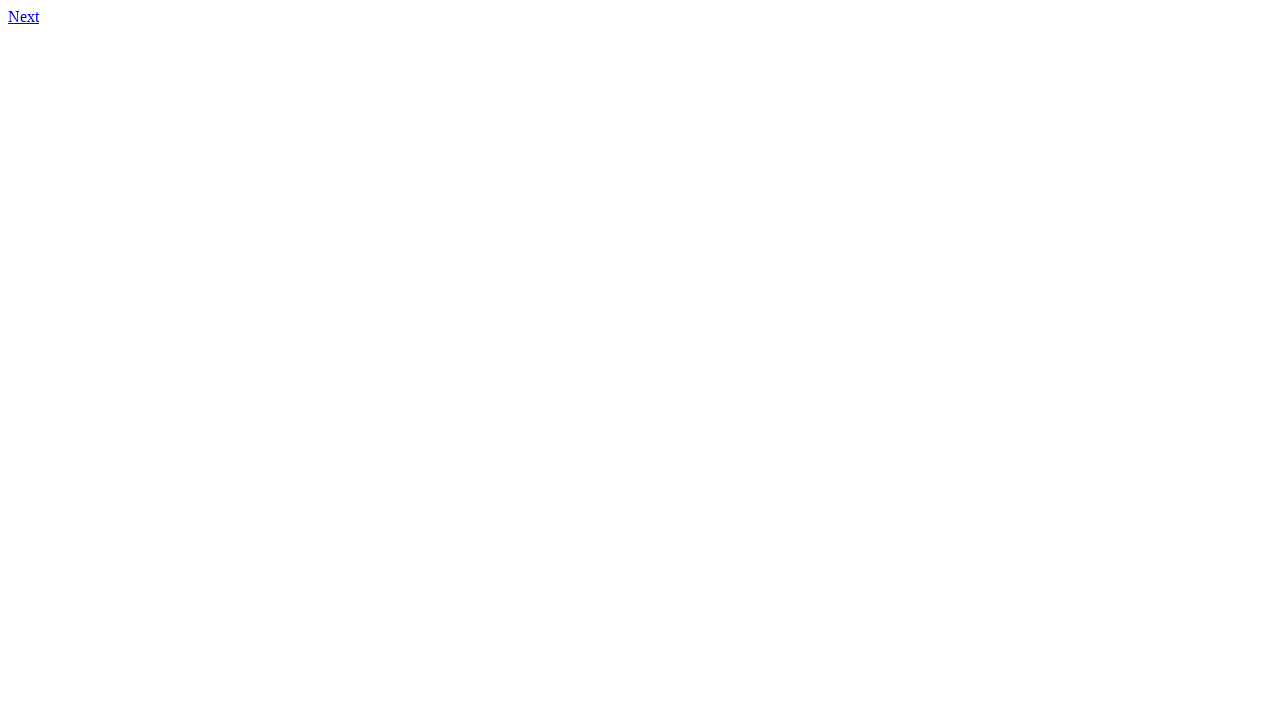

Link is enabled: True on page 7
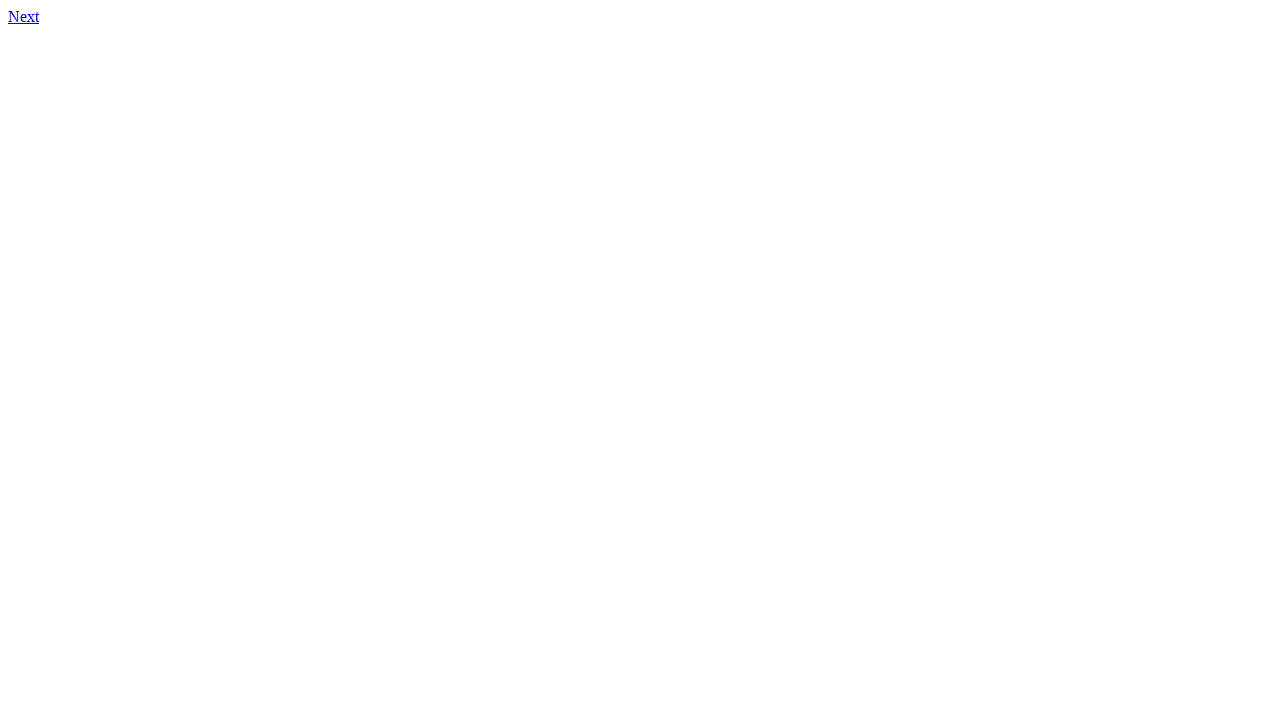

Navigated to page 8
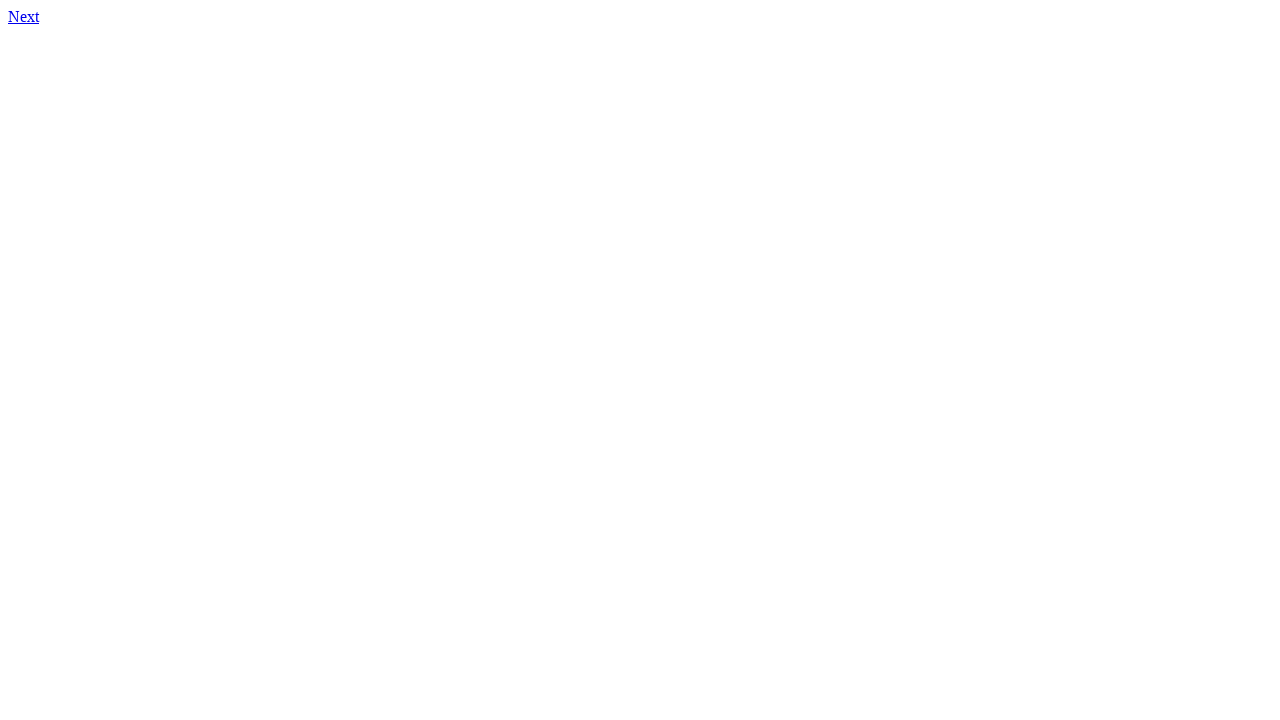

Located h2 element on page 8
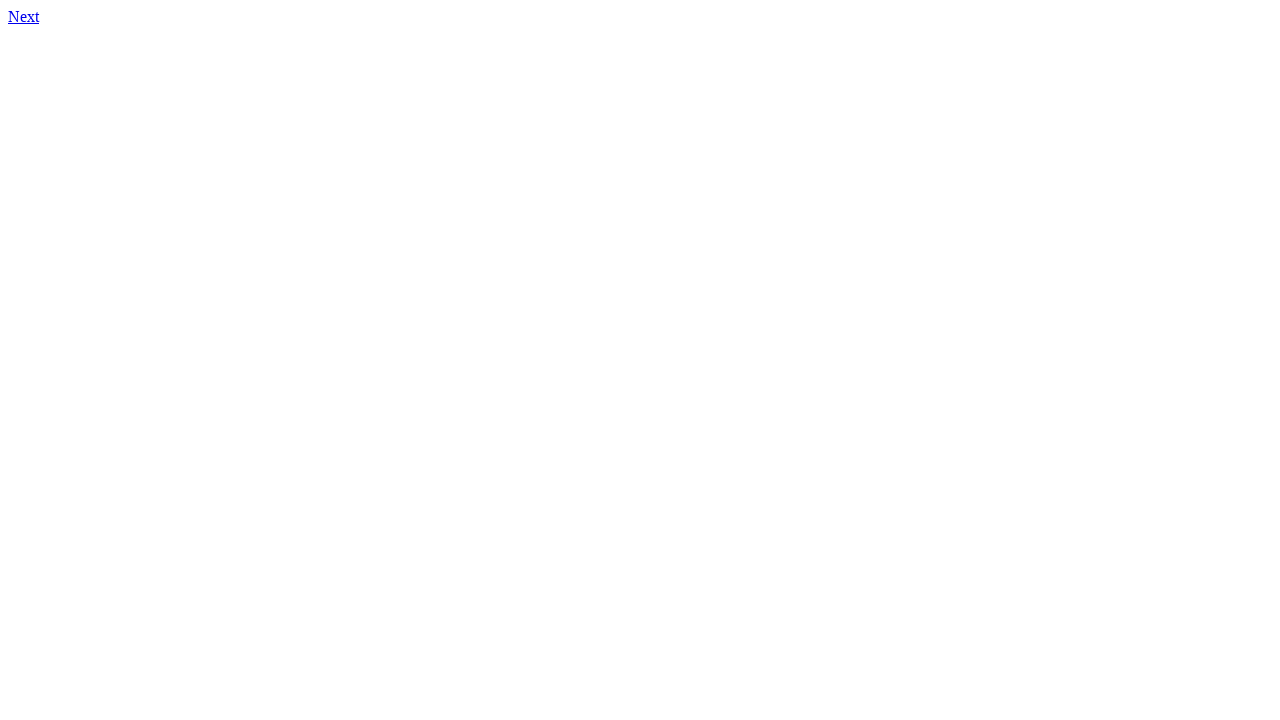

Located link element on page 8
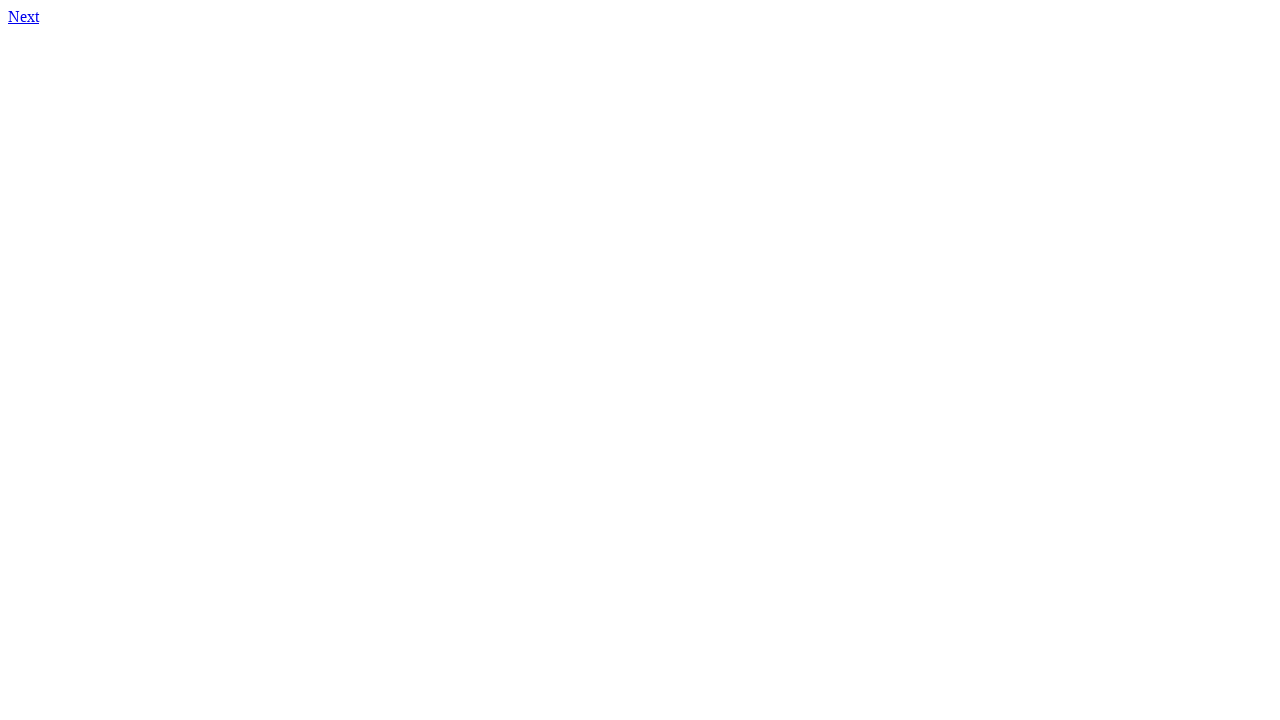

Link is enabled: True on page 8
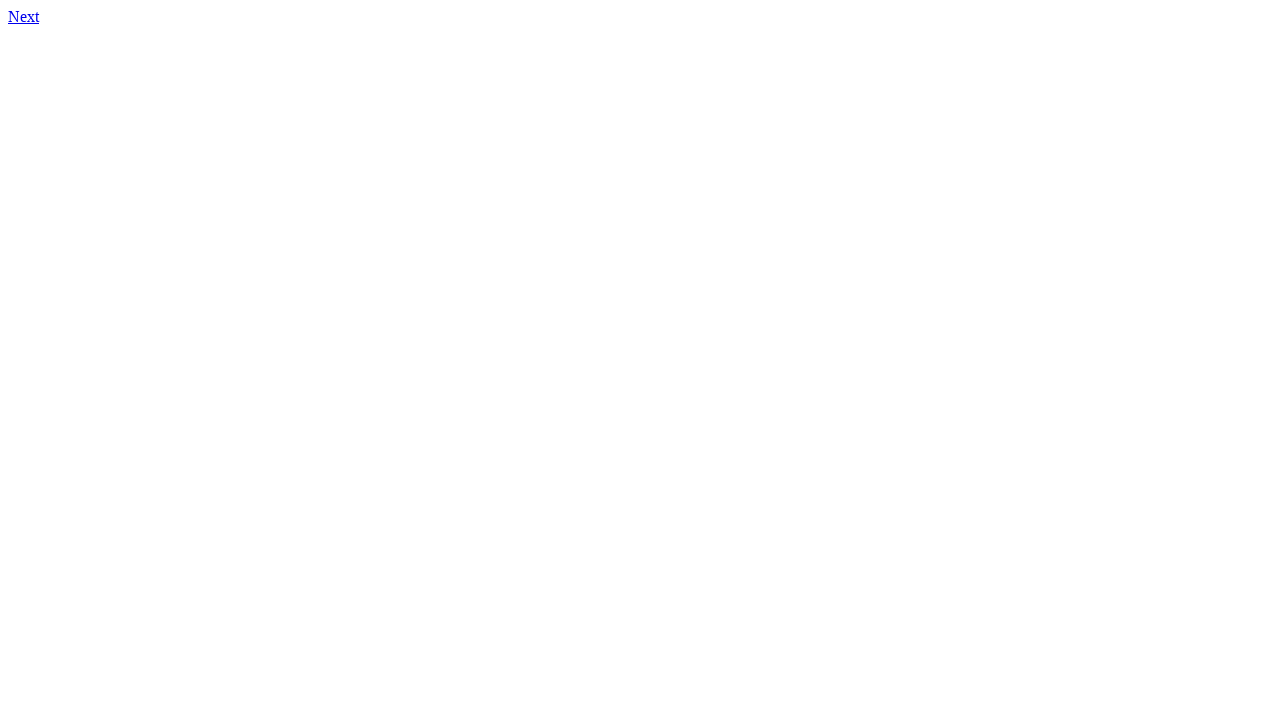

Navigated to page 9
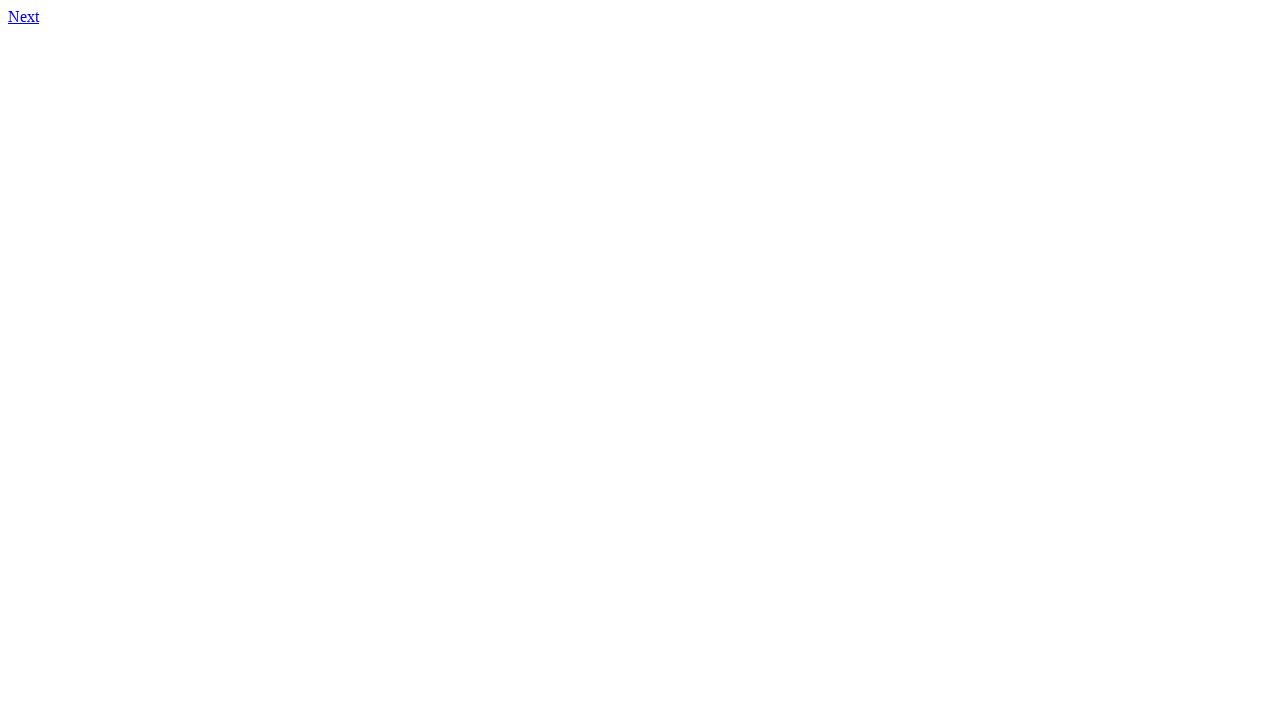

Located h2 element on page 9
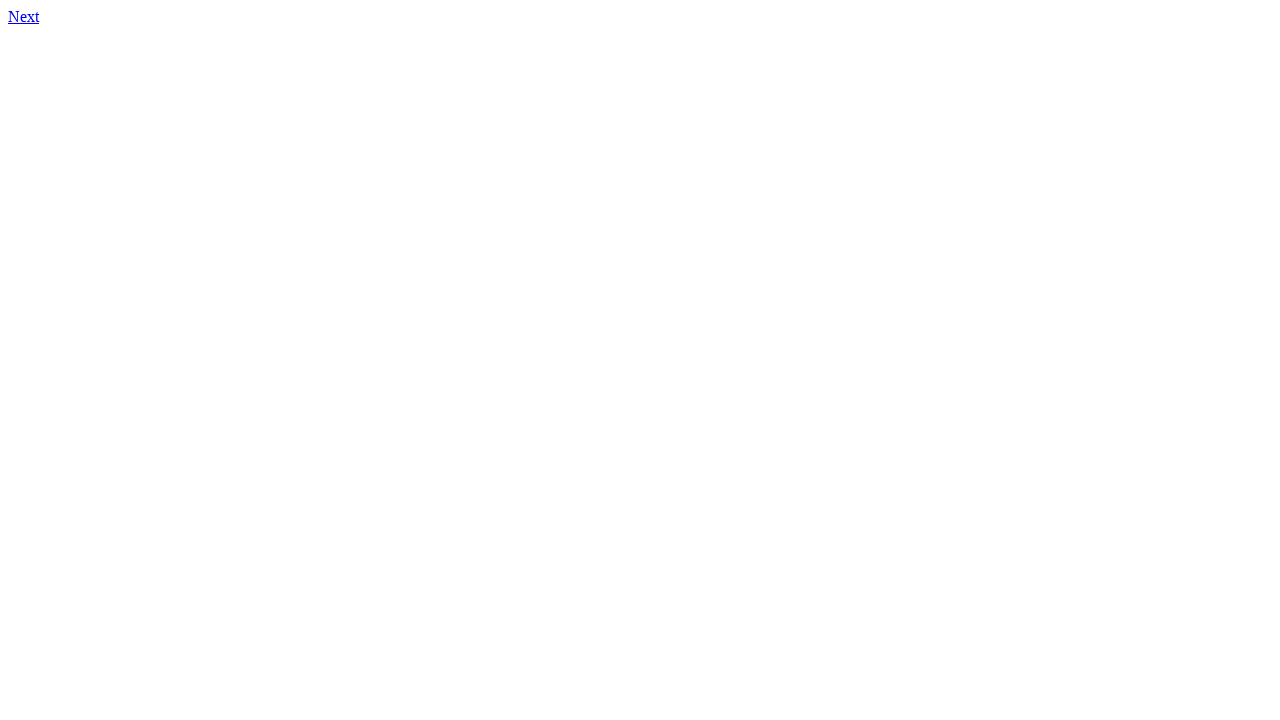

Located link element on page 9
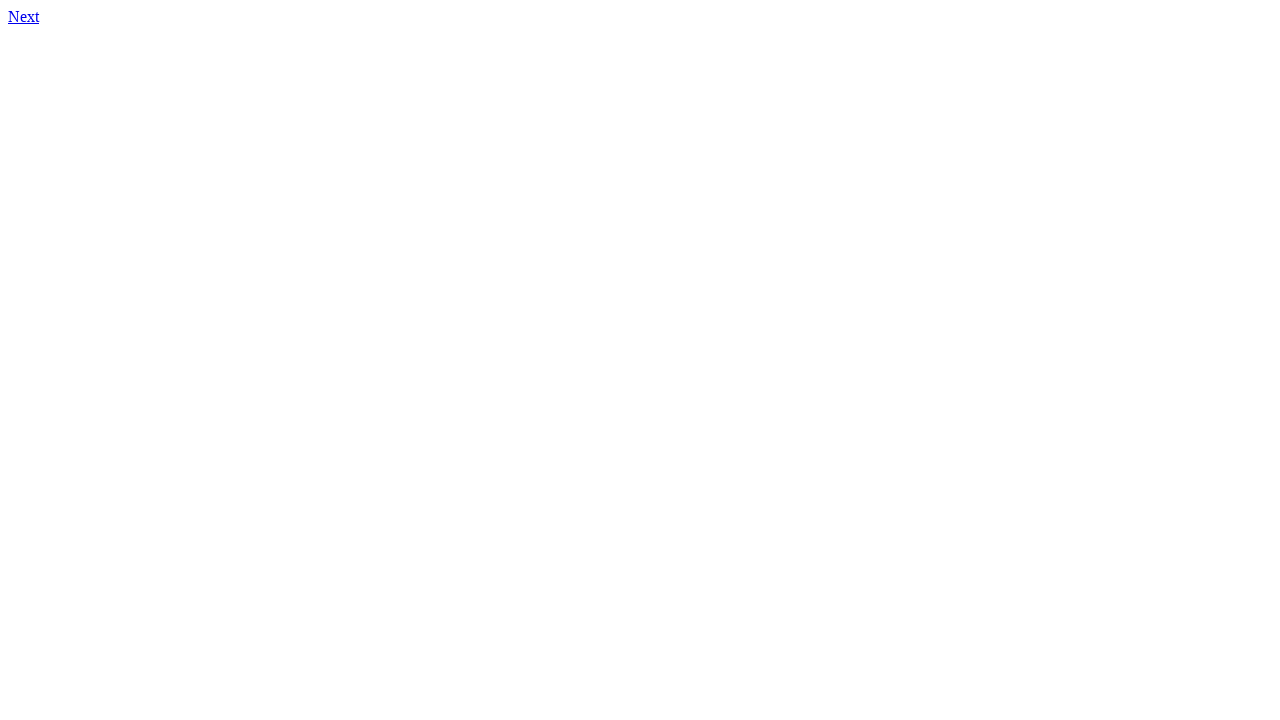

Link is enabled: True on page 9
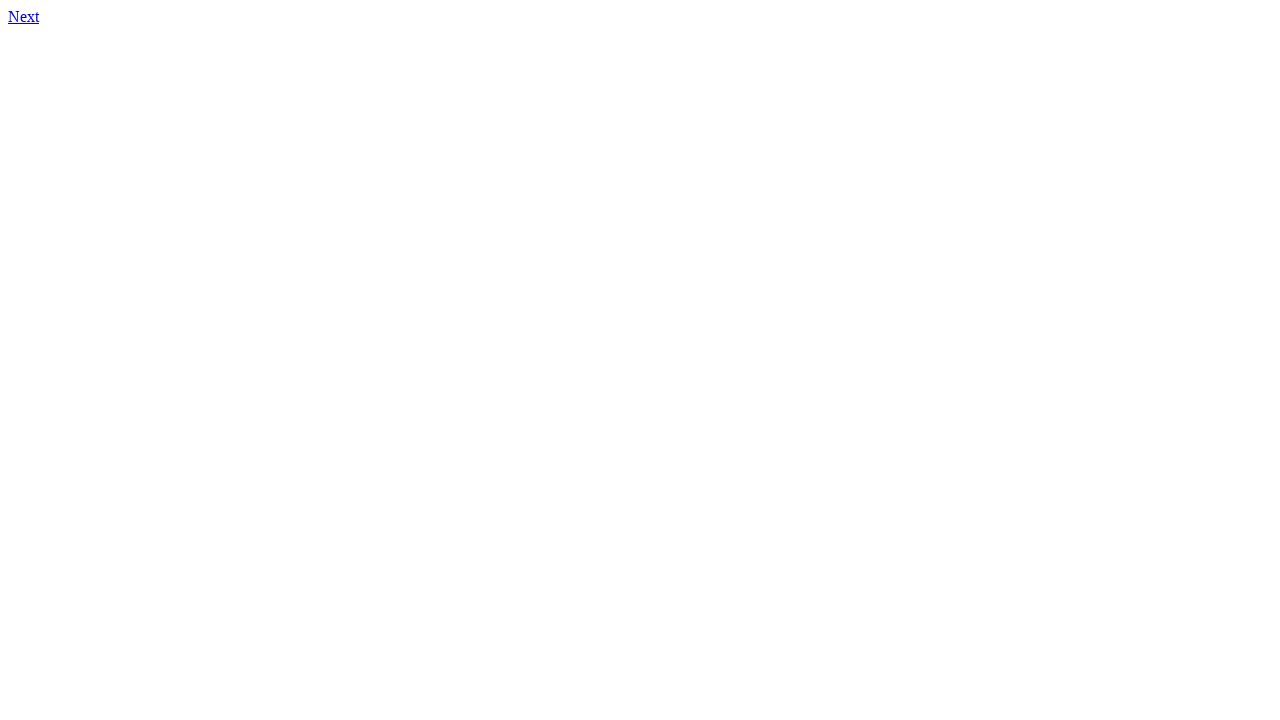

Navigated to page 10
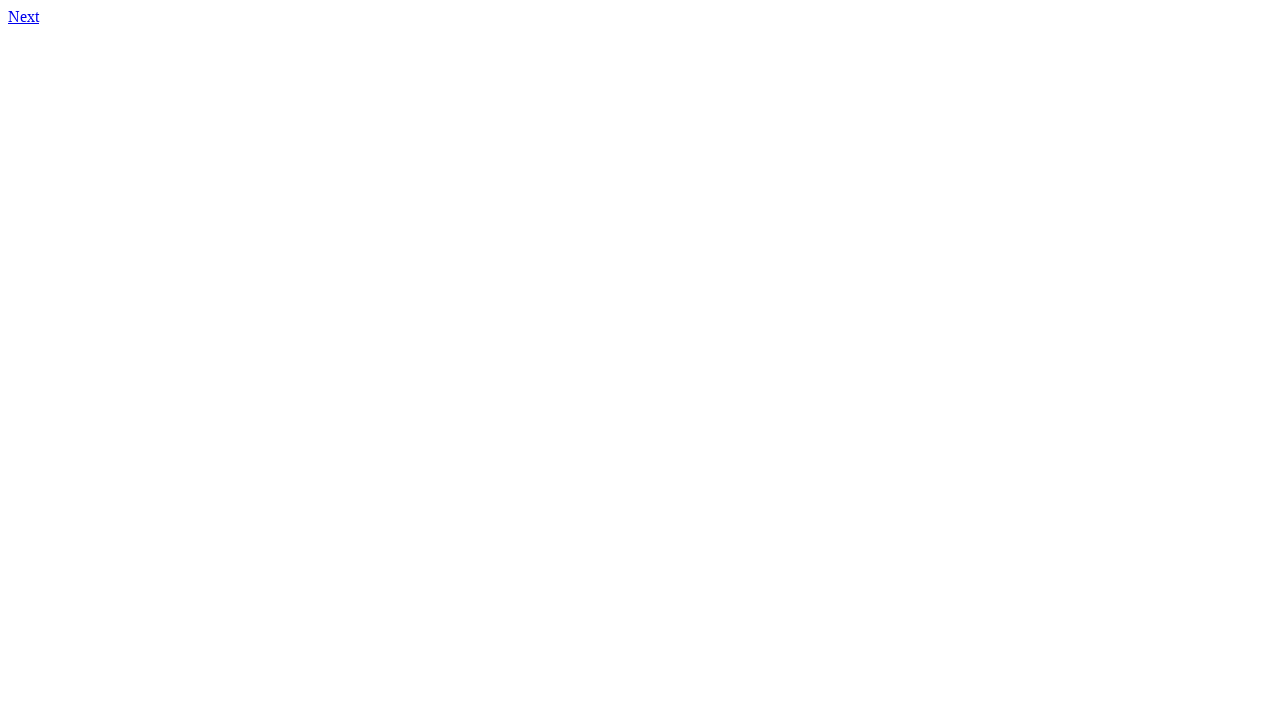

Located h2 element on page 10
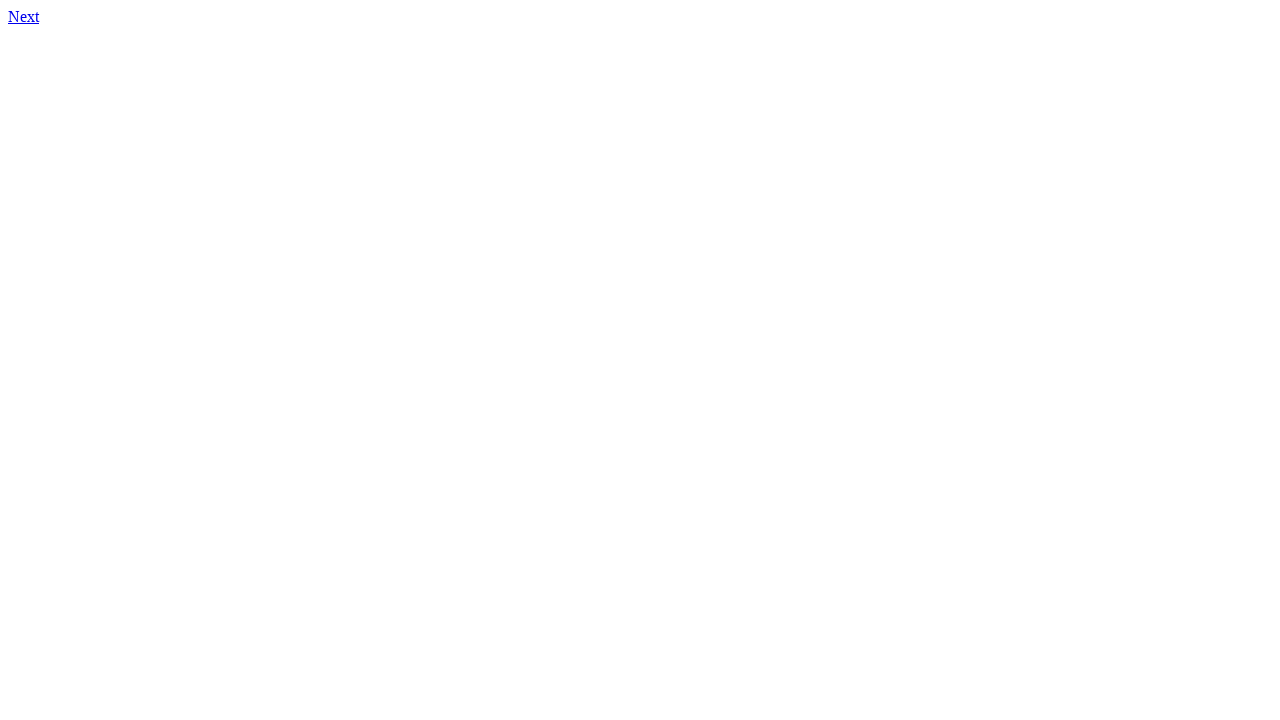

Located link element on page 10
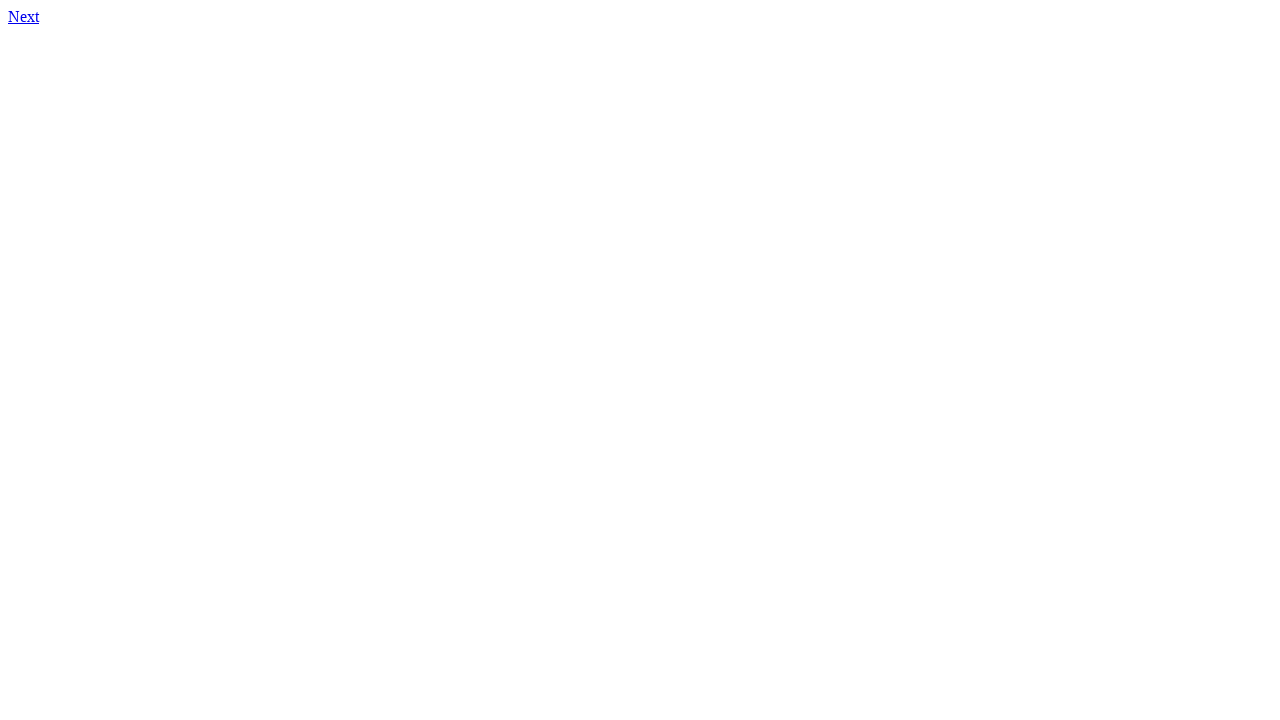

Link is enabled: True on page 10
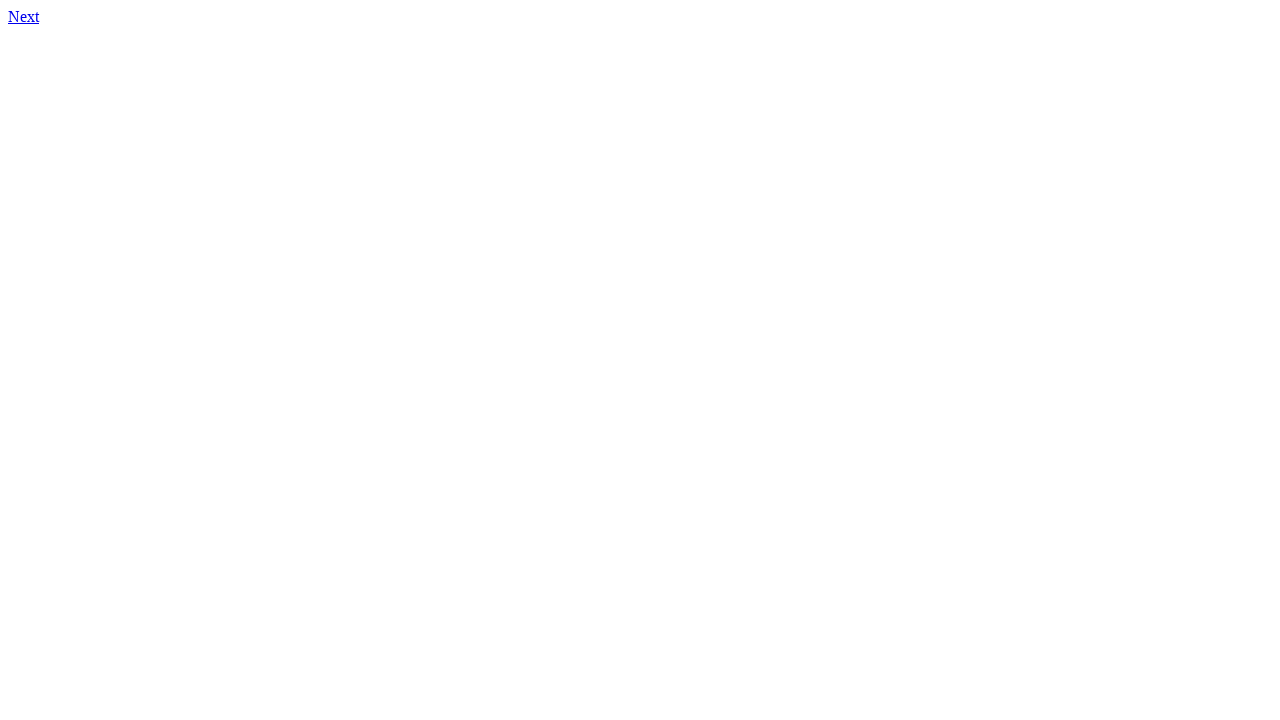

Navigated to page 11
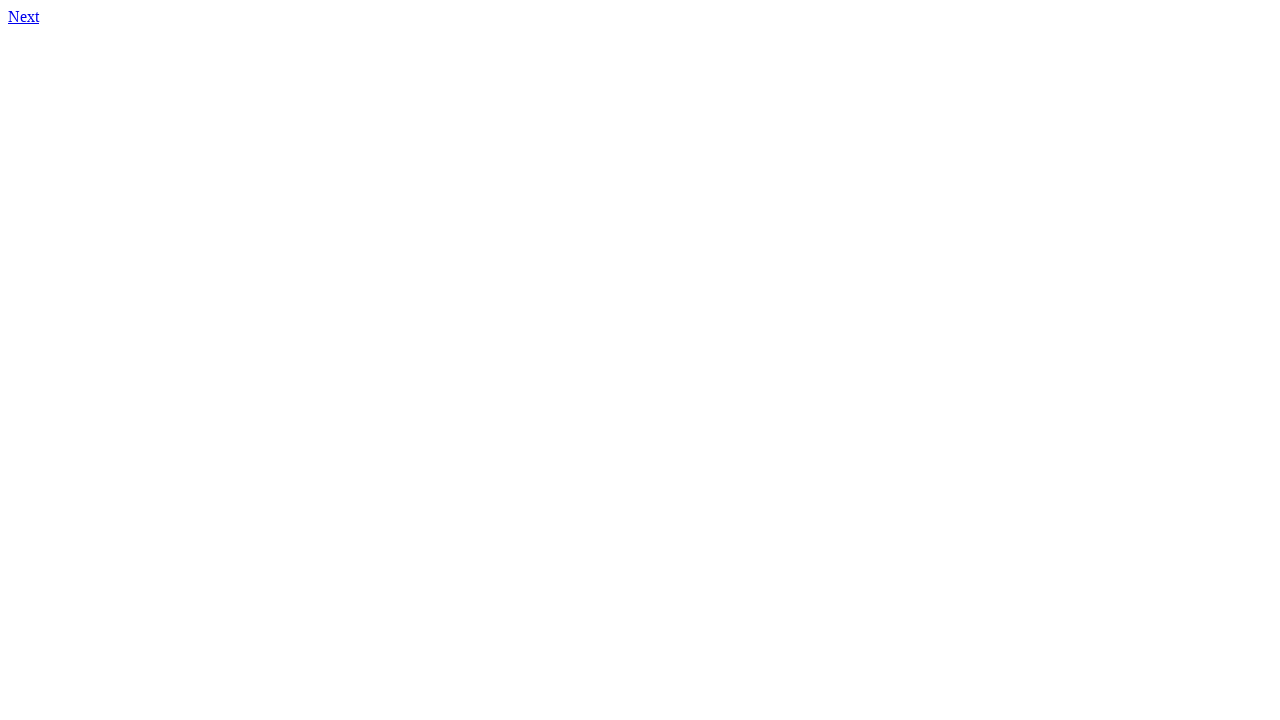

Located h2 element on page 11
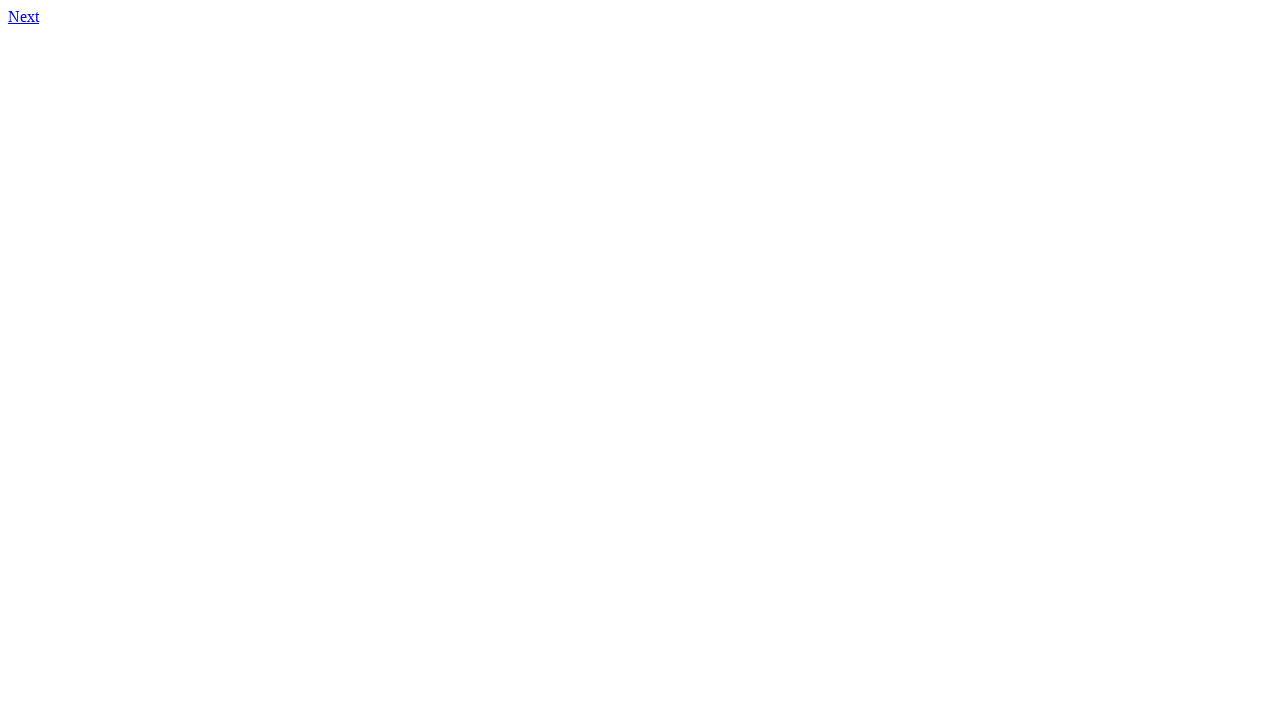

Located link element on page 11
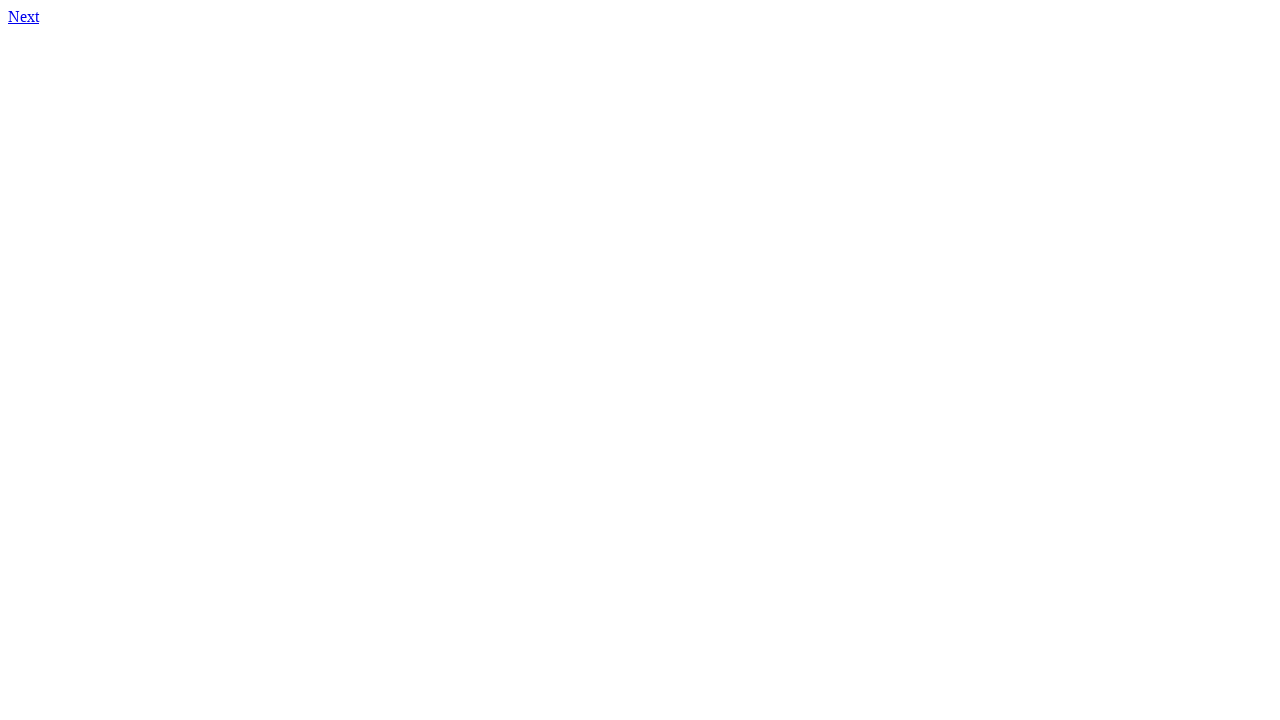

Link is enabled: True on page 11
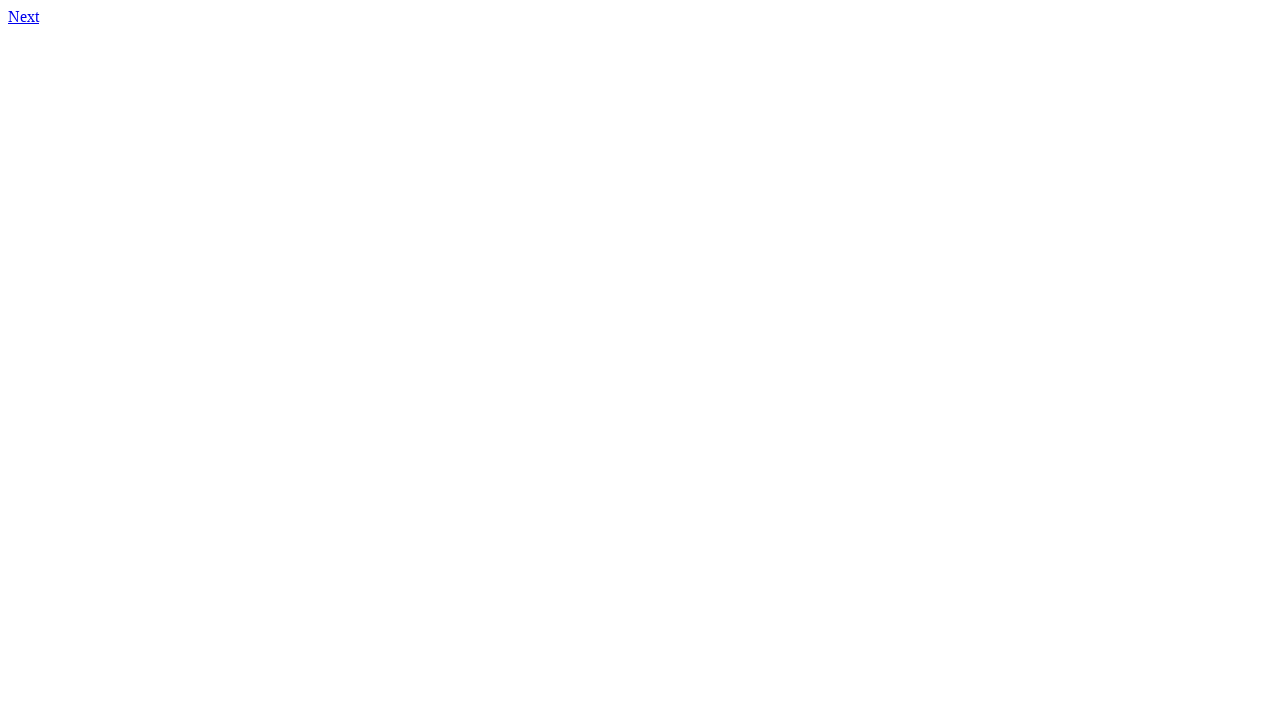

Navigated to page 12
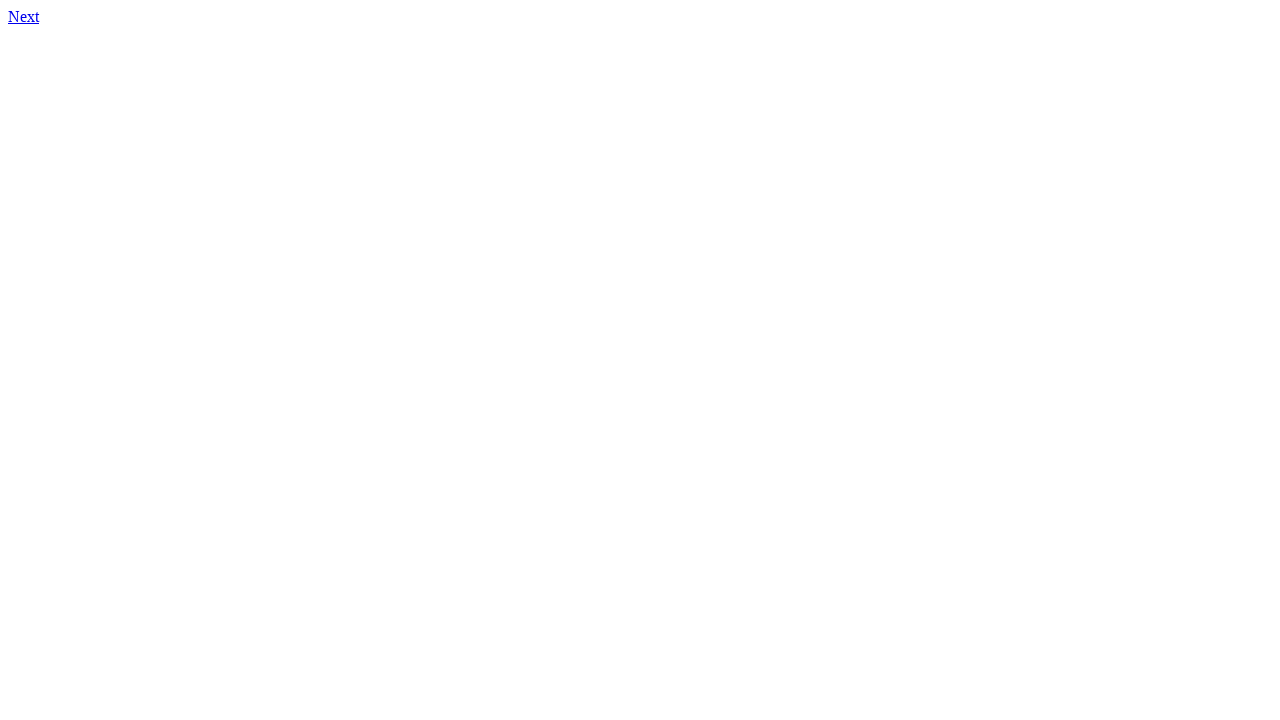

Located h2 element on page 12
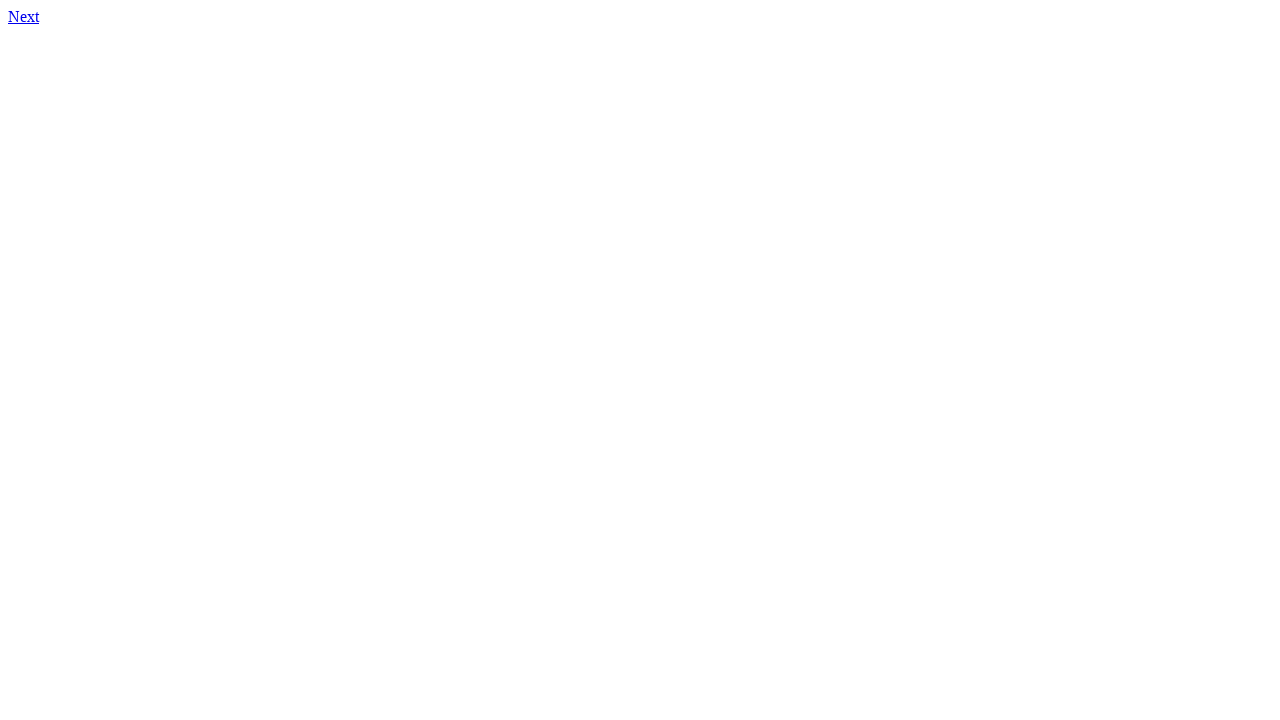

Located link element on page 12
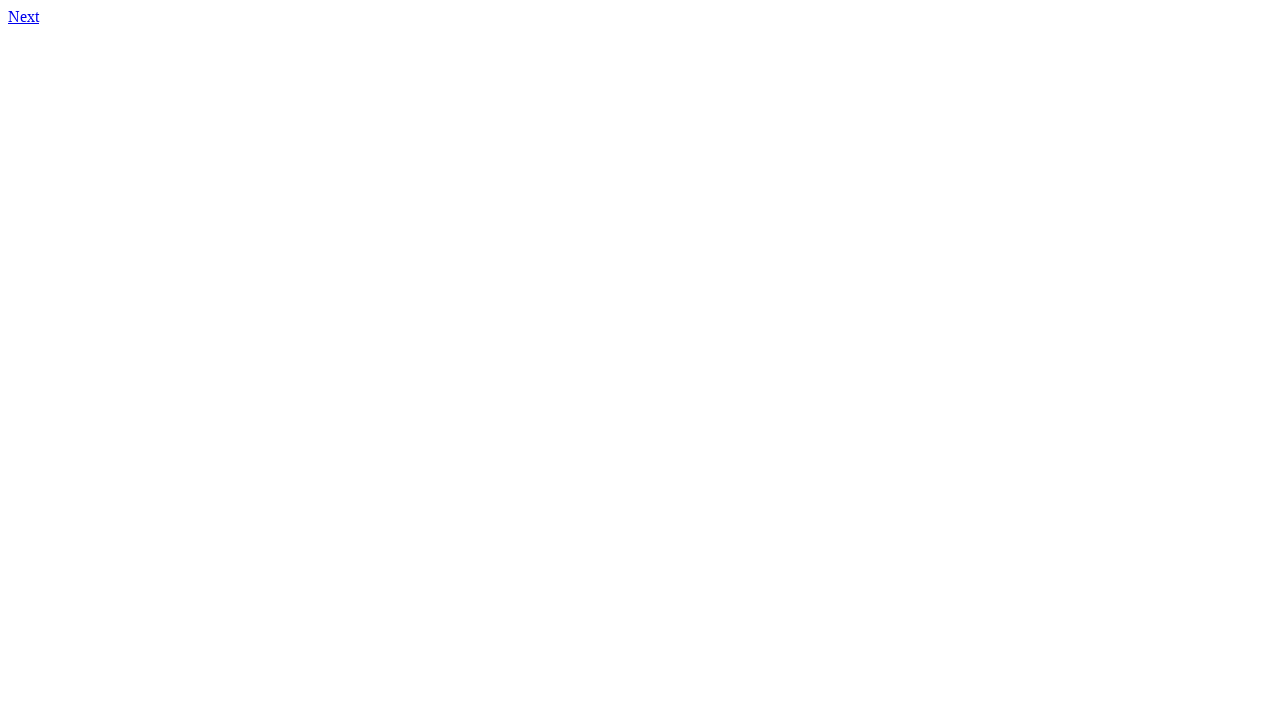

Link is enabled: True on page 12
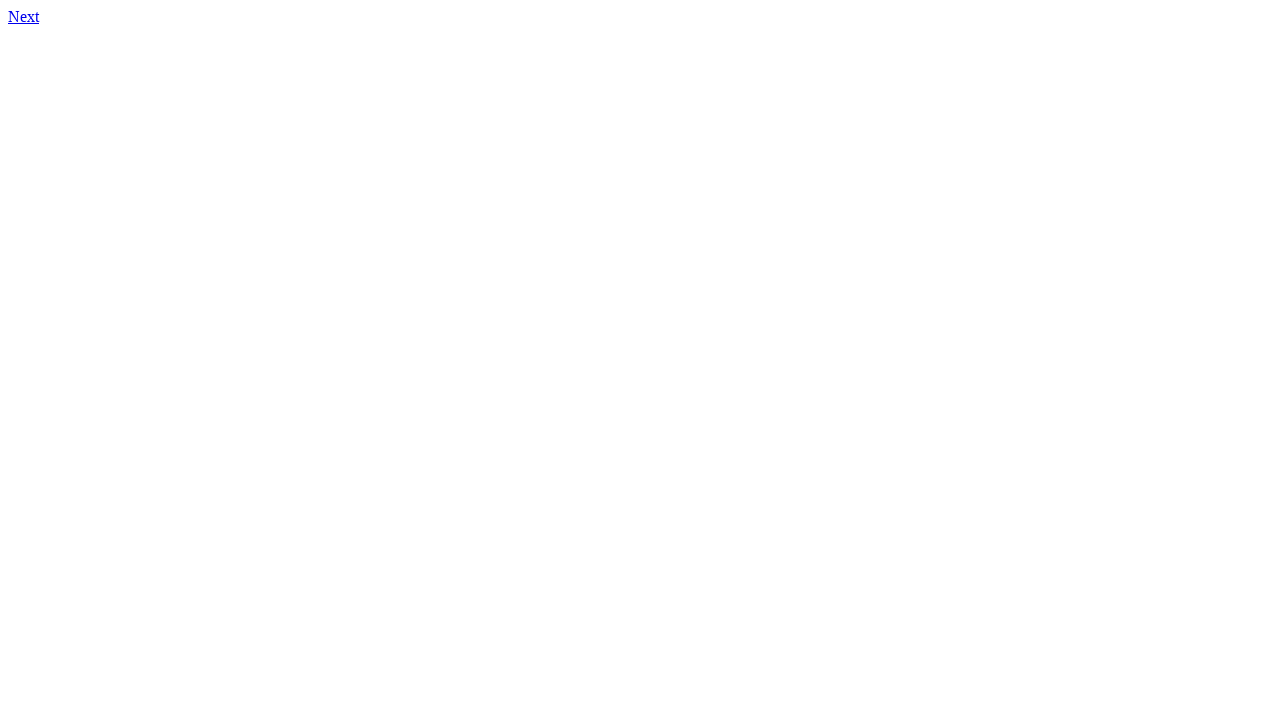

Navigated to page 13
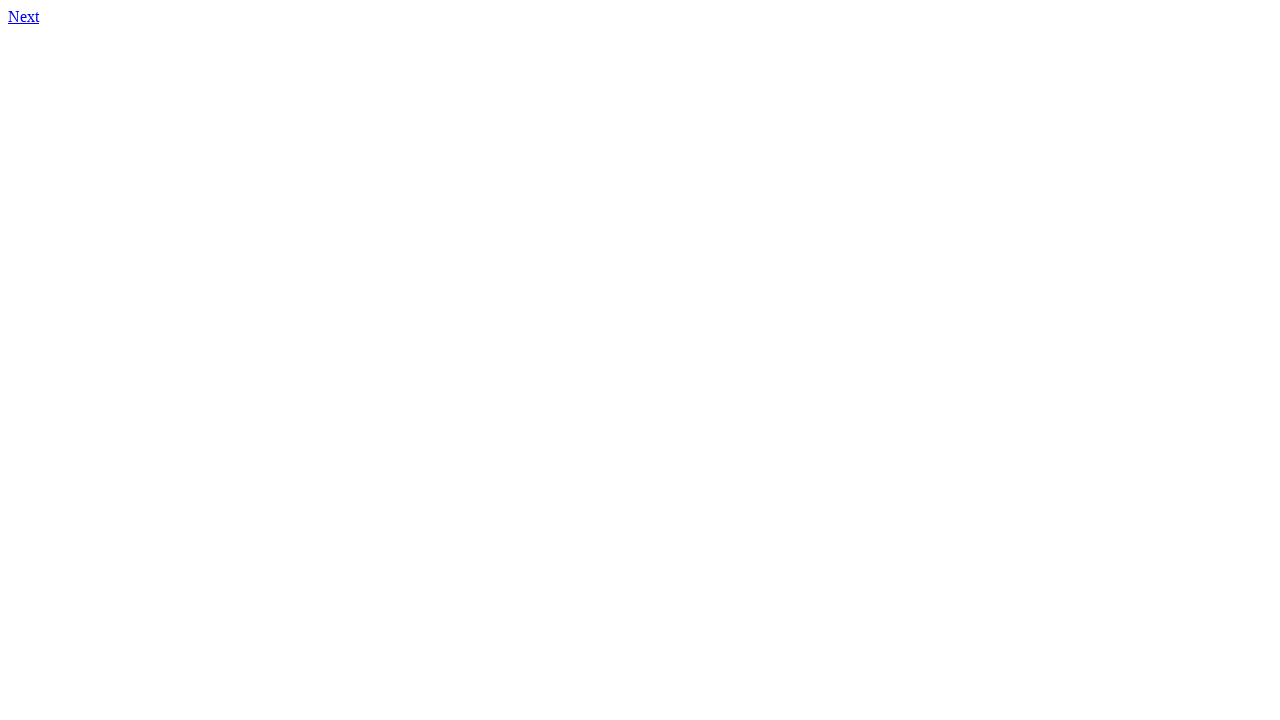

Located h2 element on page 13
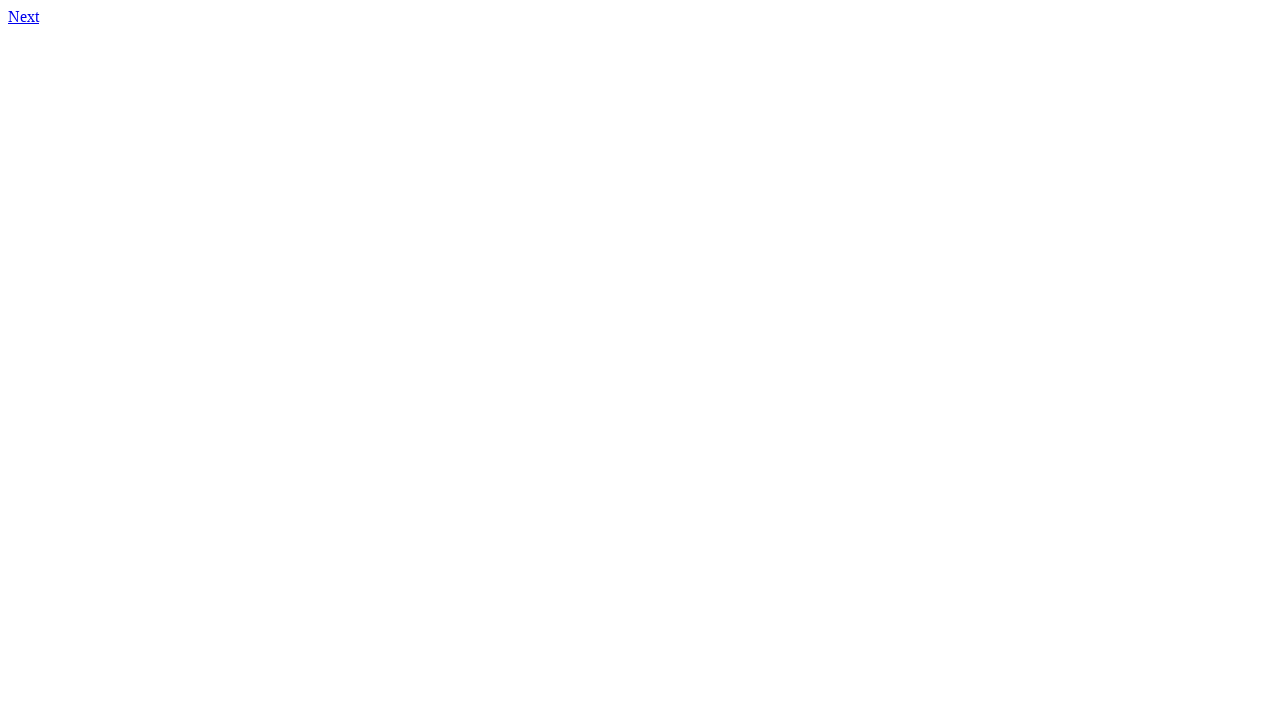

Located link element on page 13
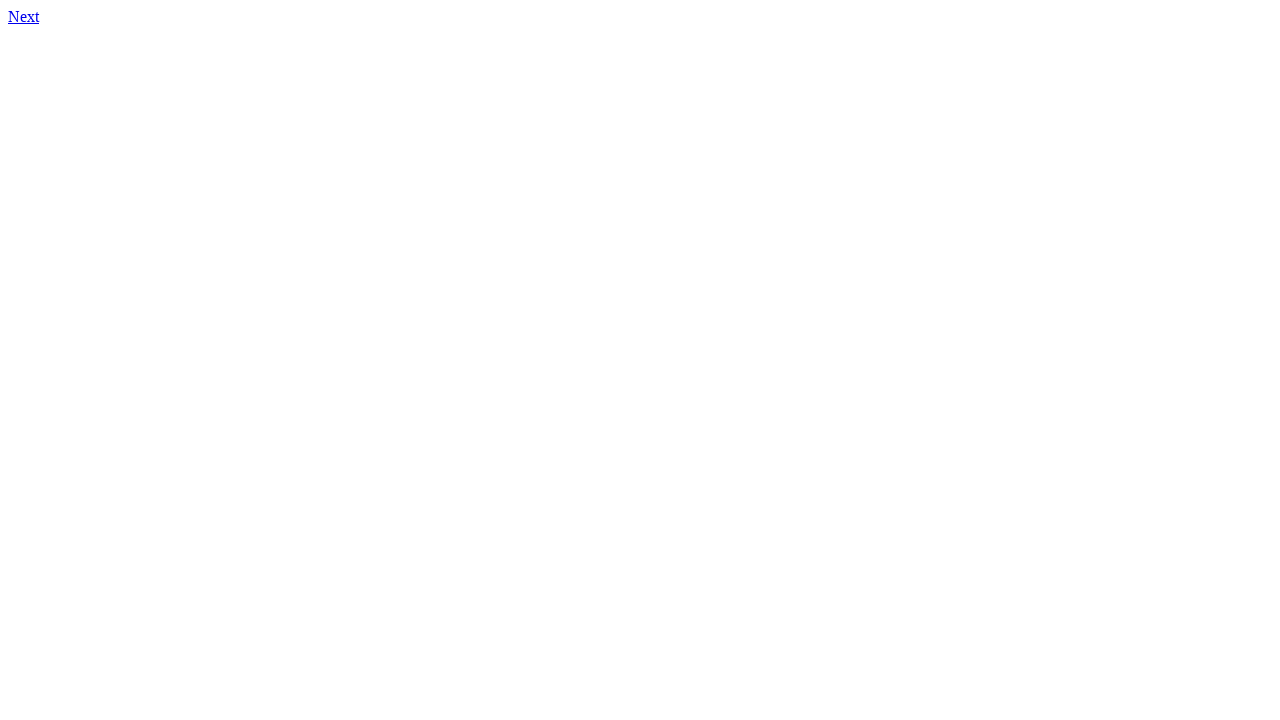

Link is enabled: True on page 13
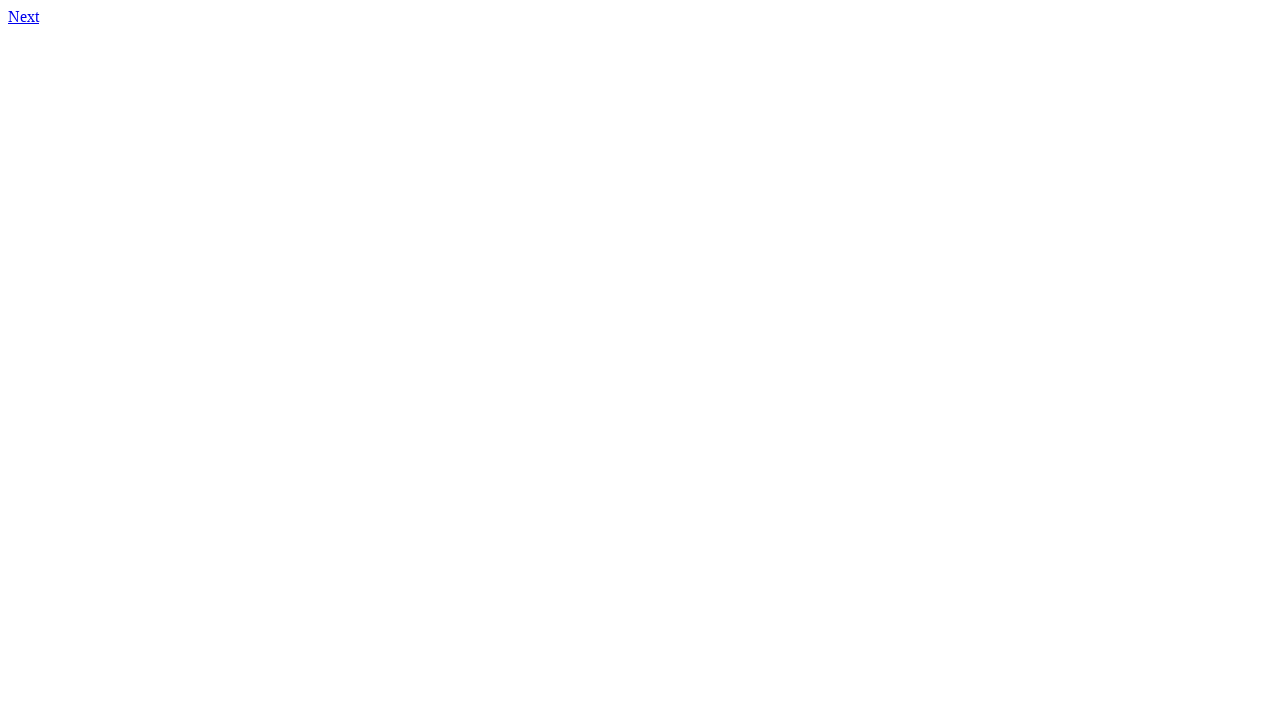

Navigated to page 14
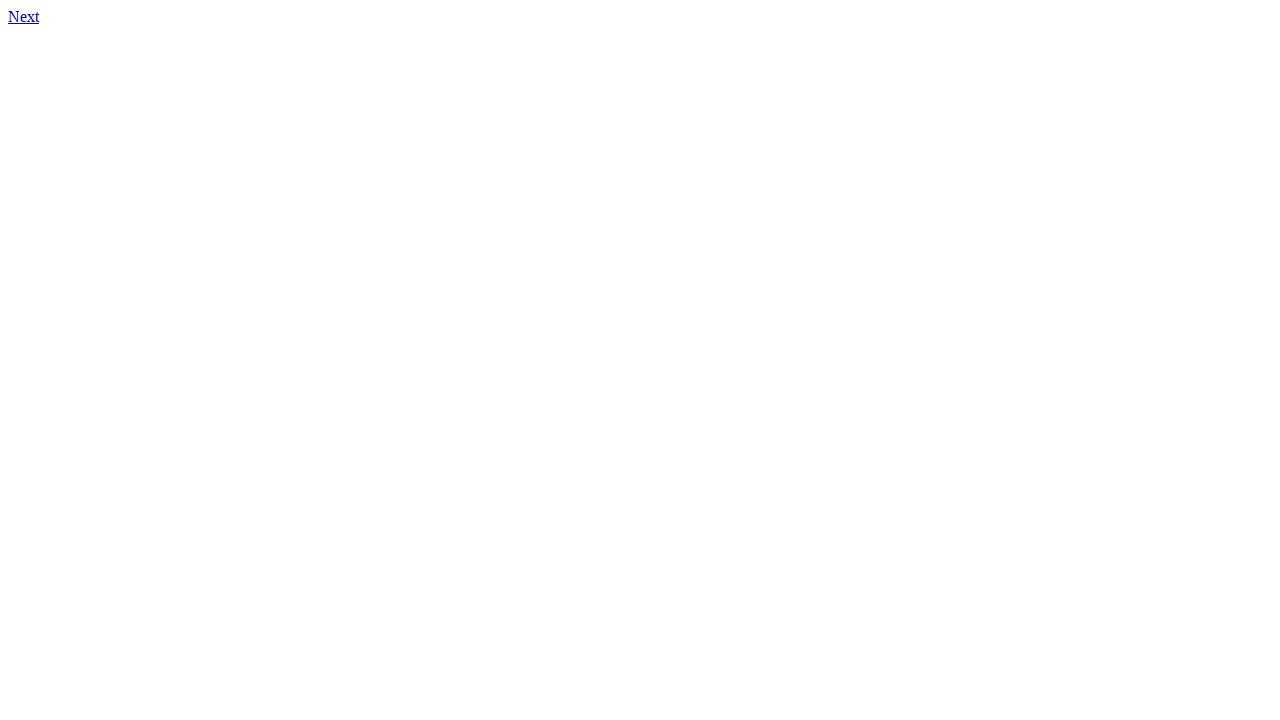

Located h2 element on page 14
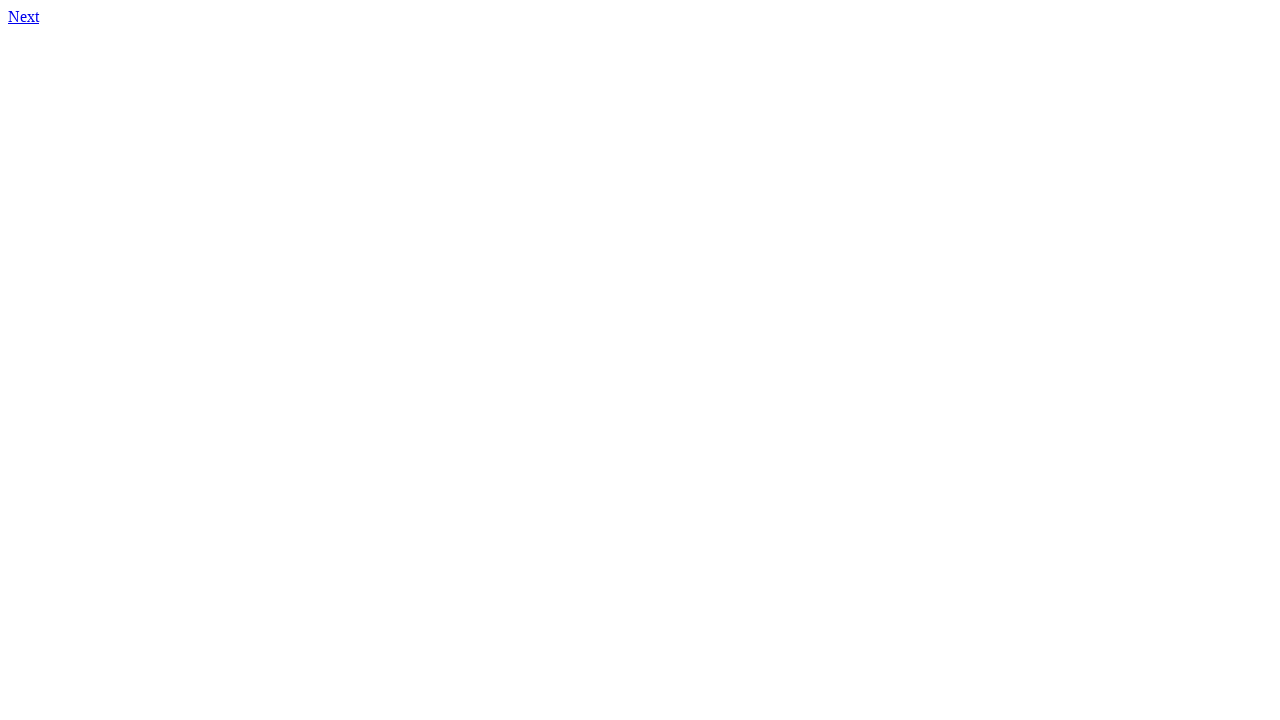

Located link element on page 14
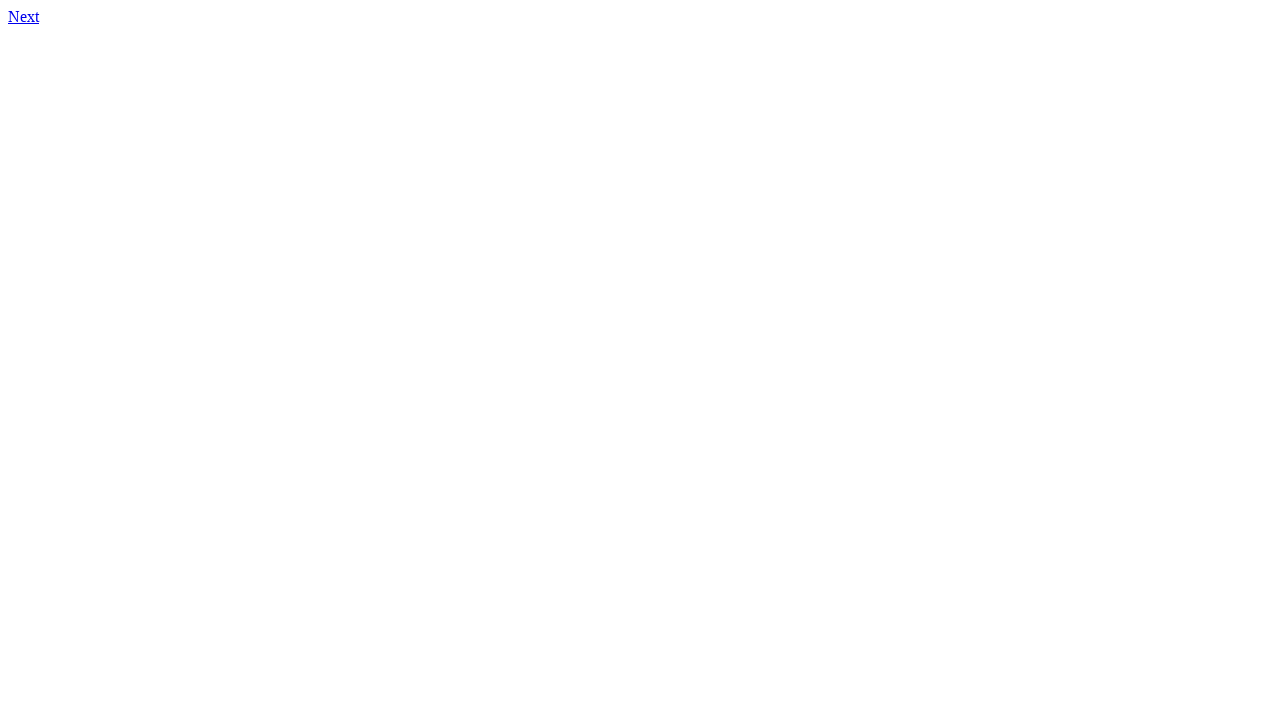

Link is enabled: True on page 14
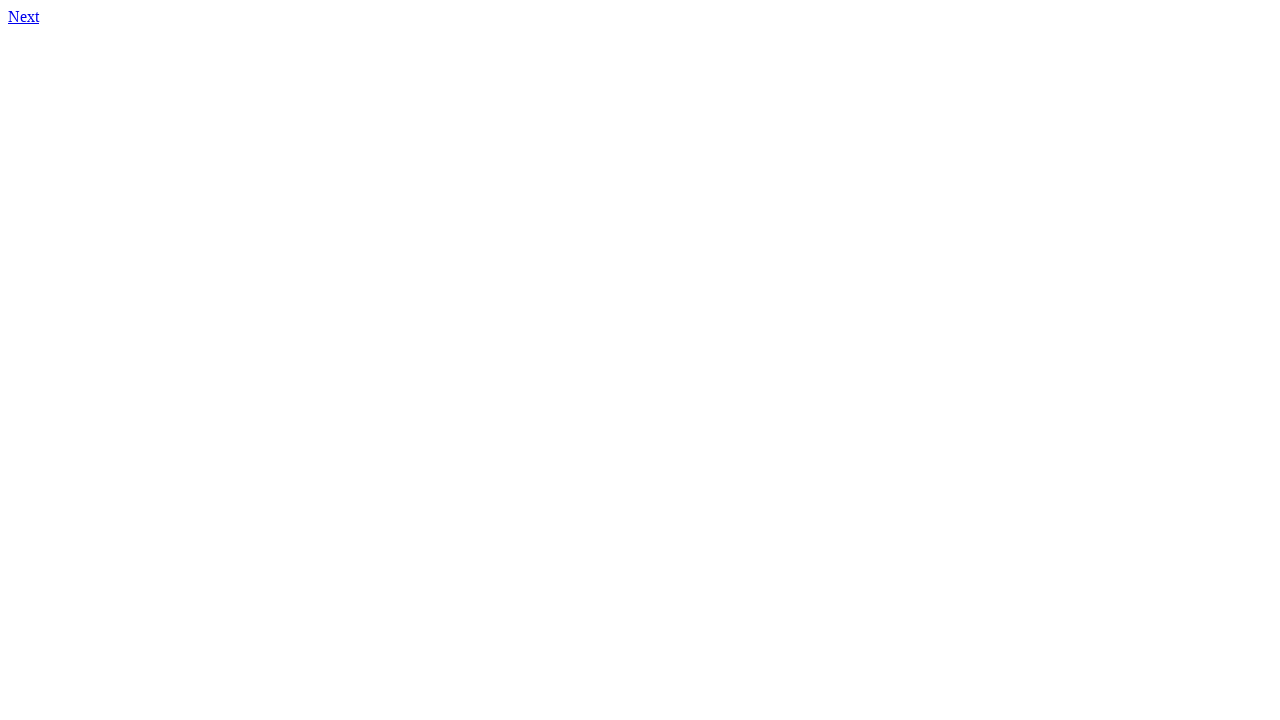

Navigated to page 15
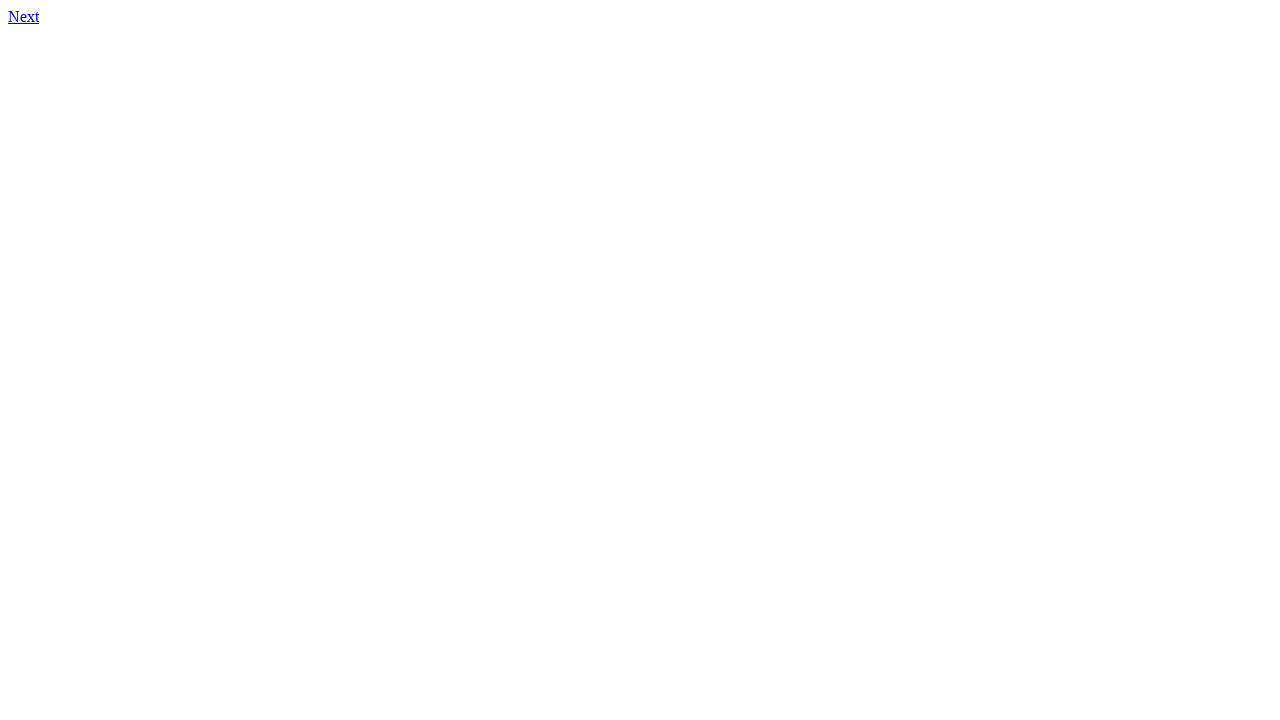

Located h2 element on page 15
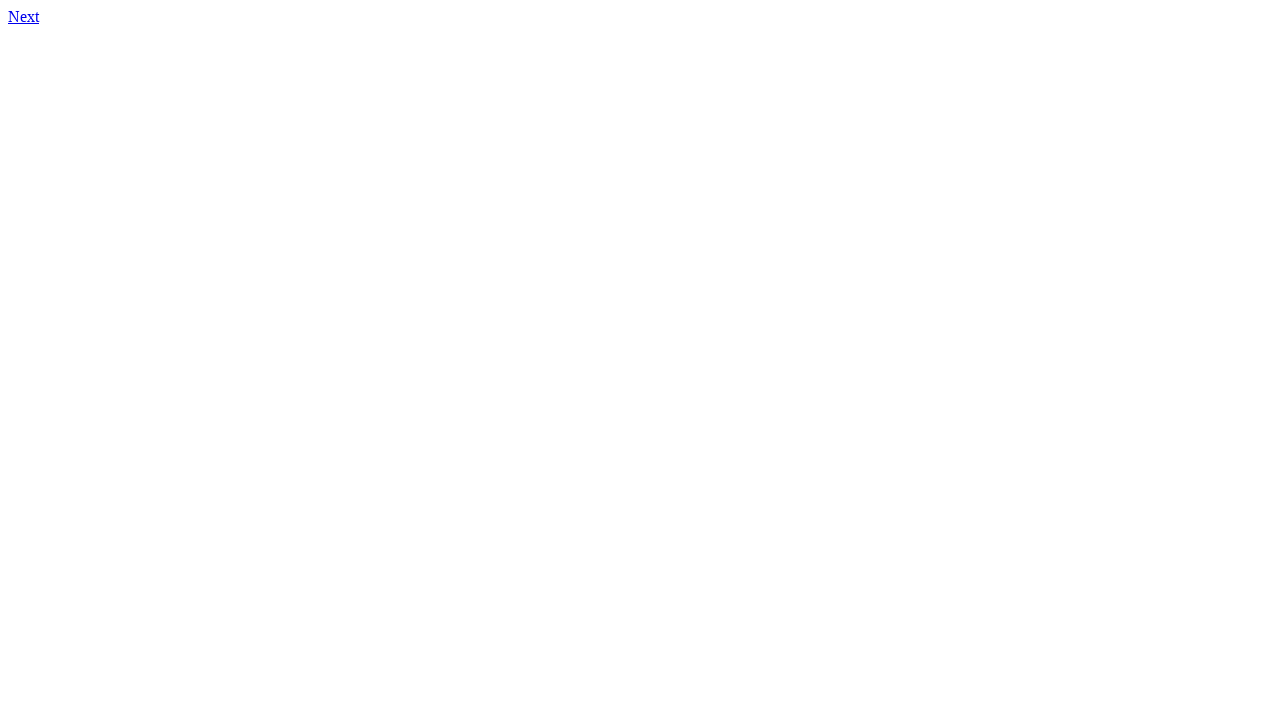

Located link element on page 15
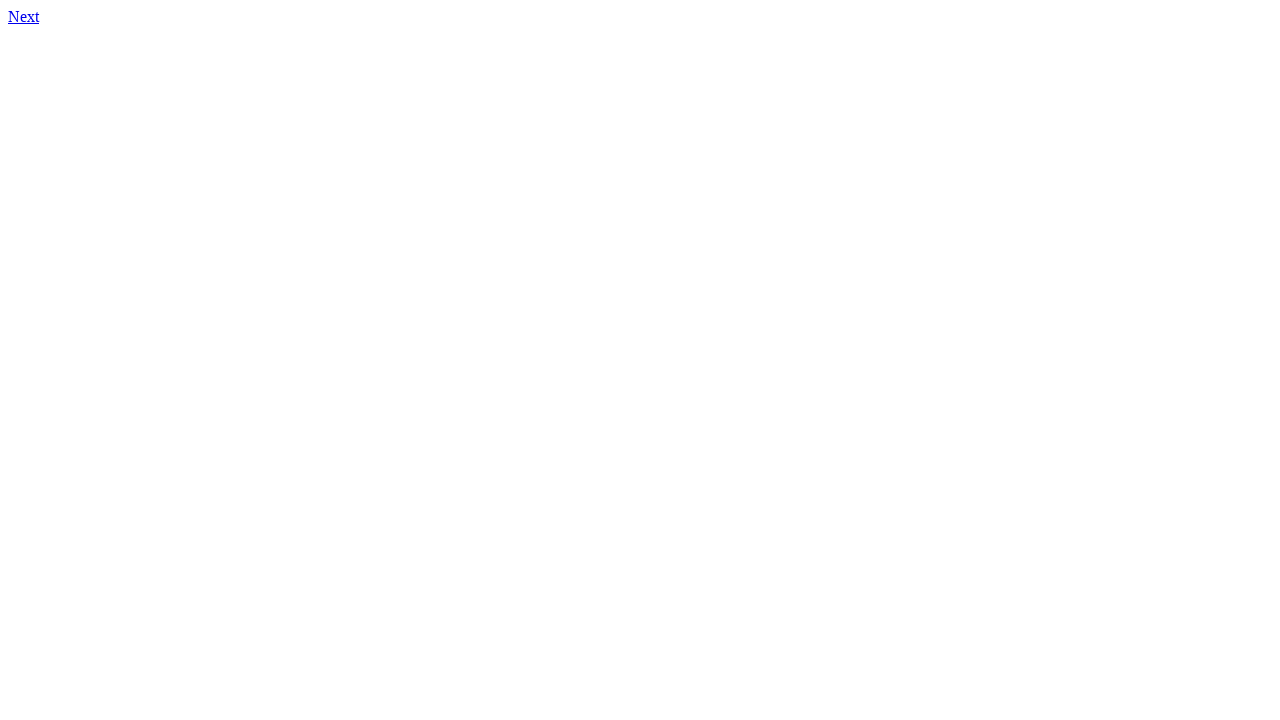

Link is enabled: True on page 15
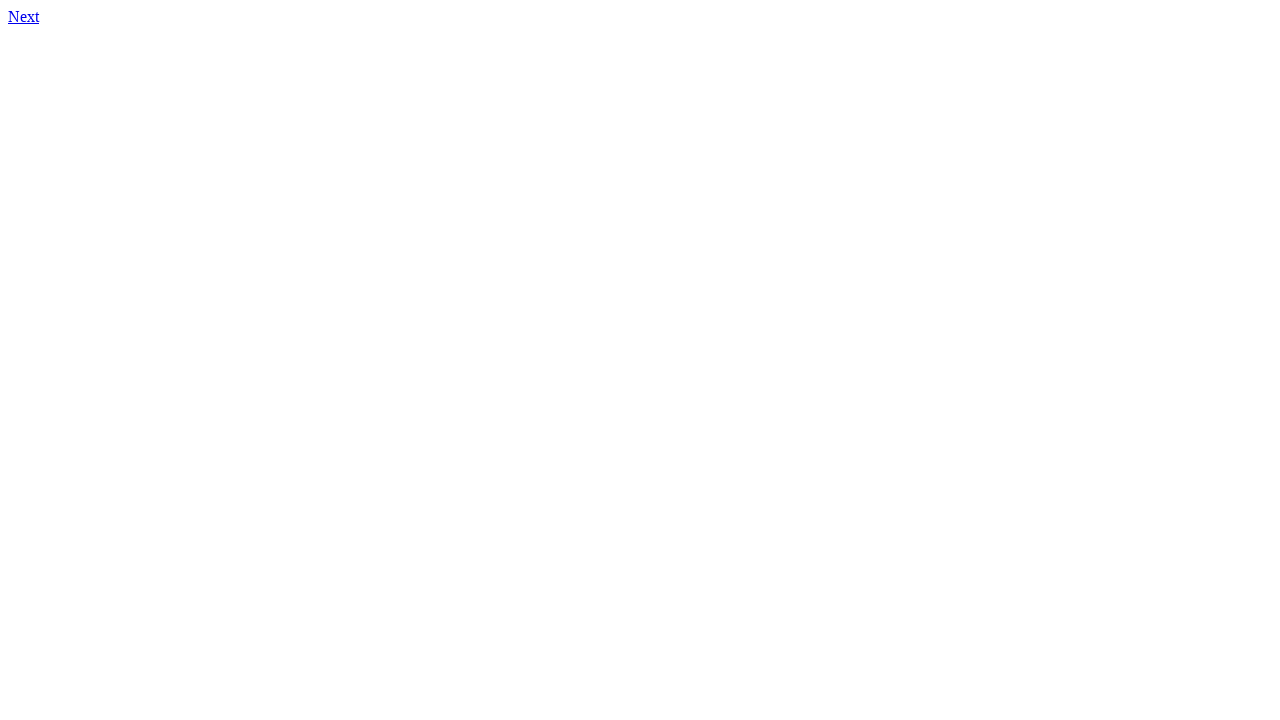

Navigated to page 16
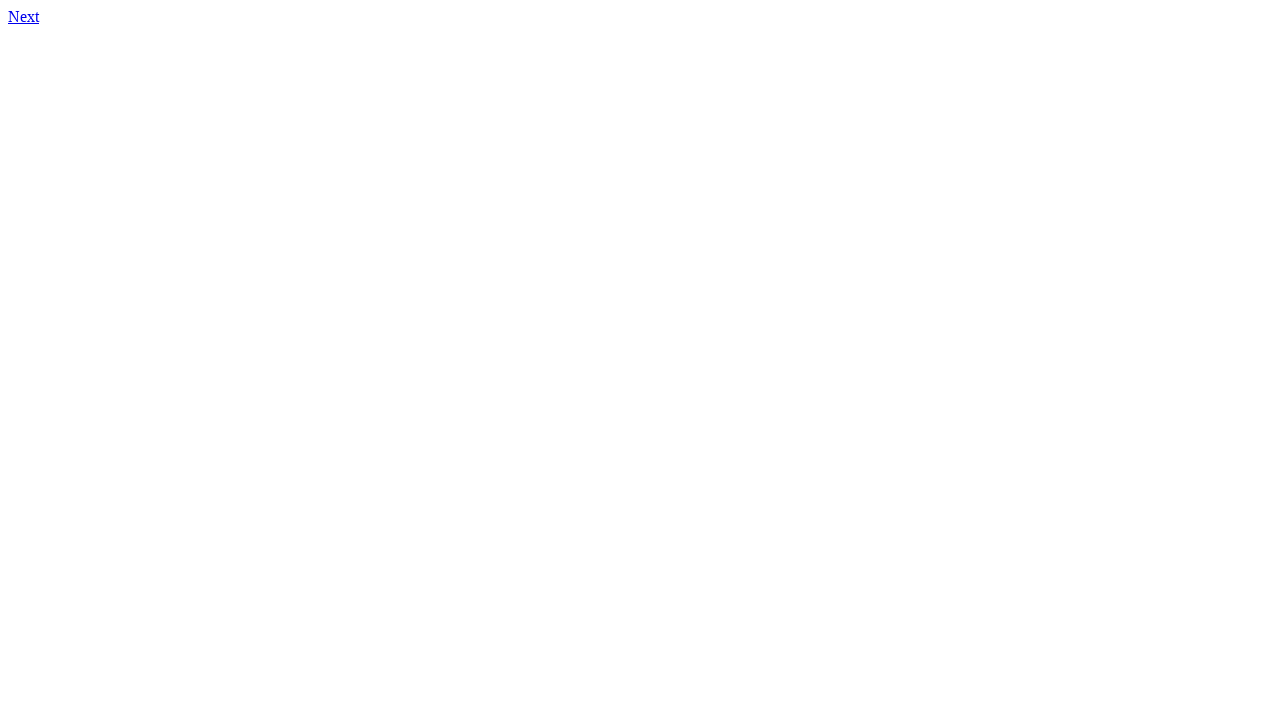

Located h2 element on page 16
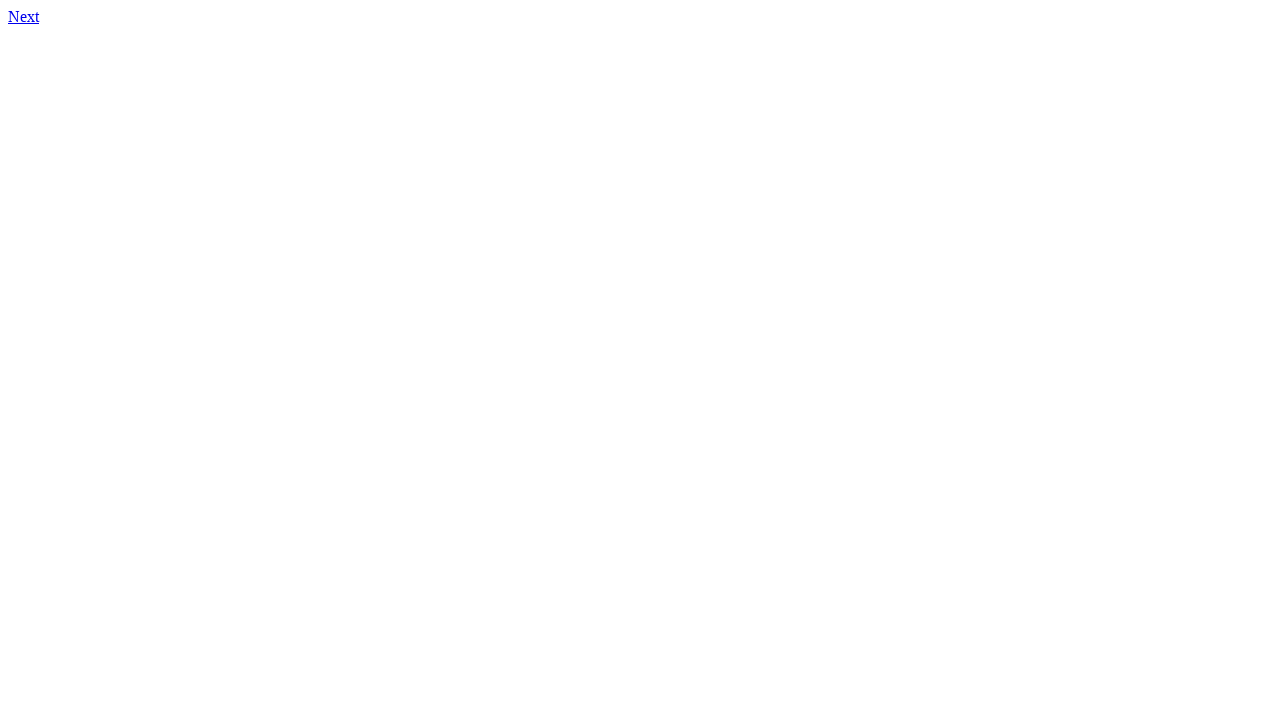

Located link element on page 16
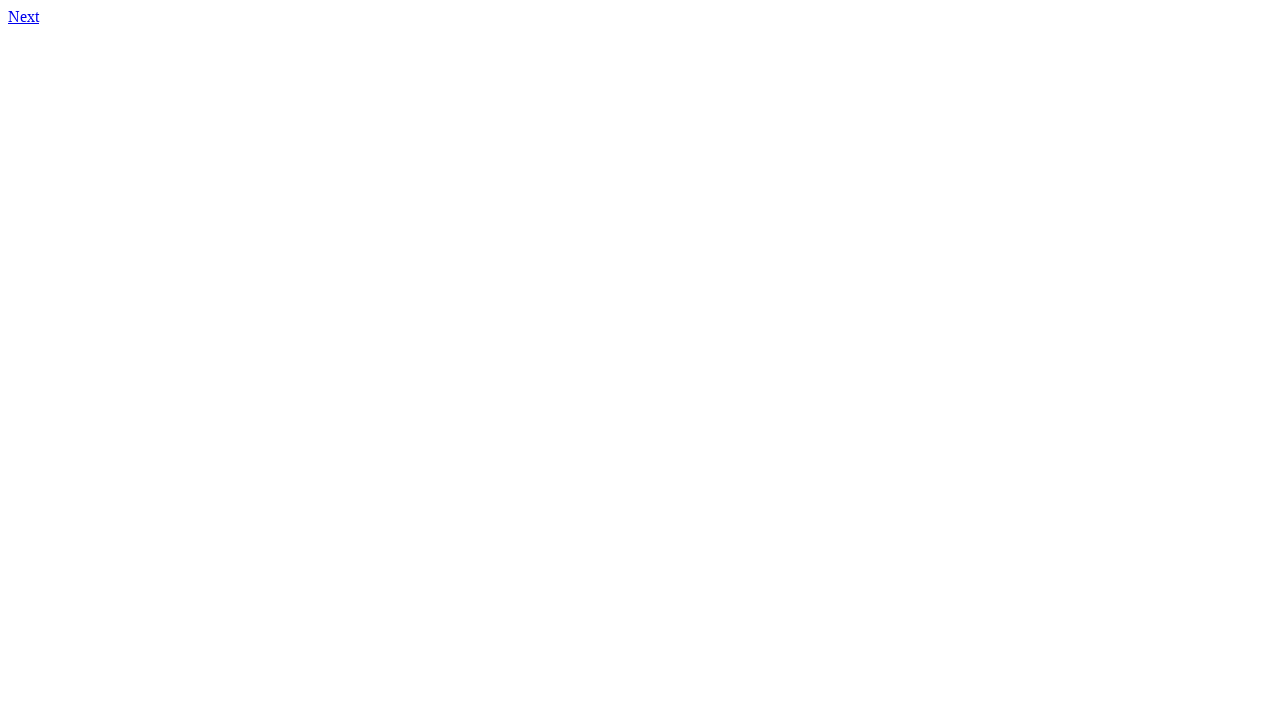

Link is enabled: True on page 16
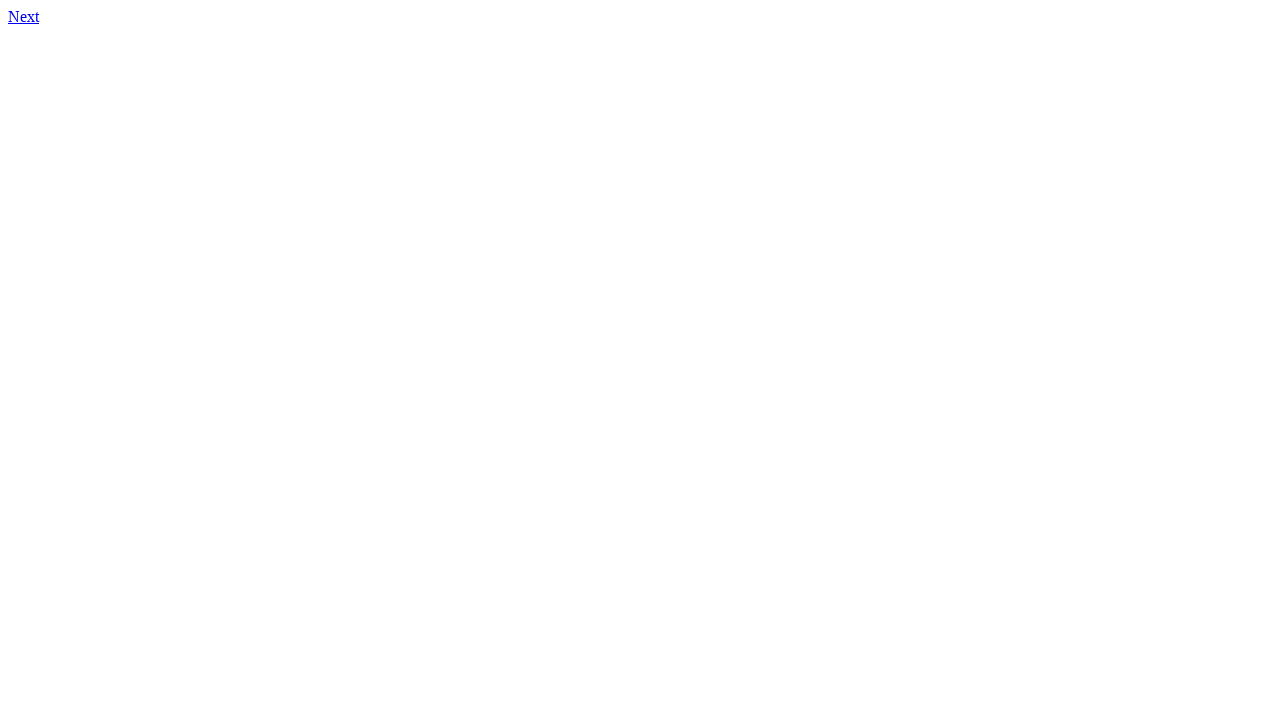

Navigated to page 17
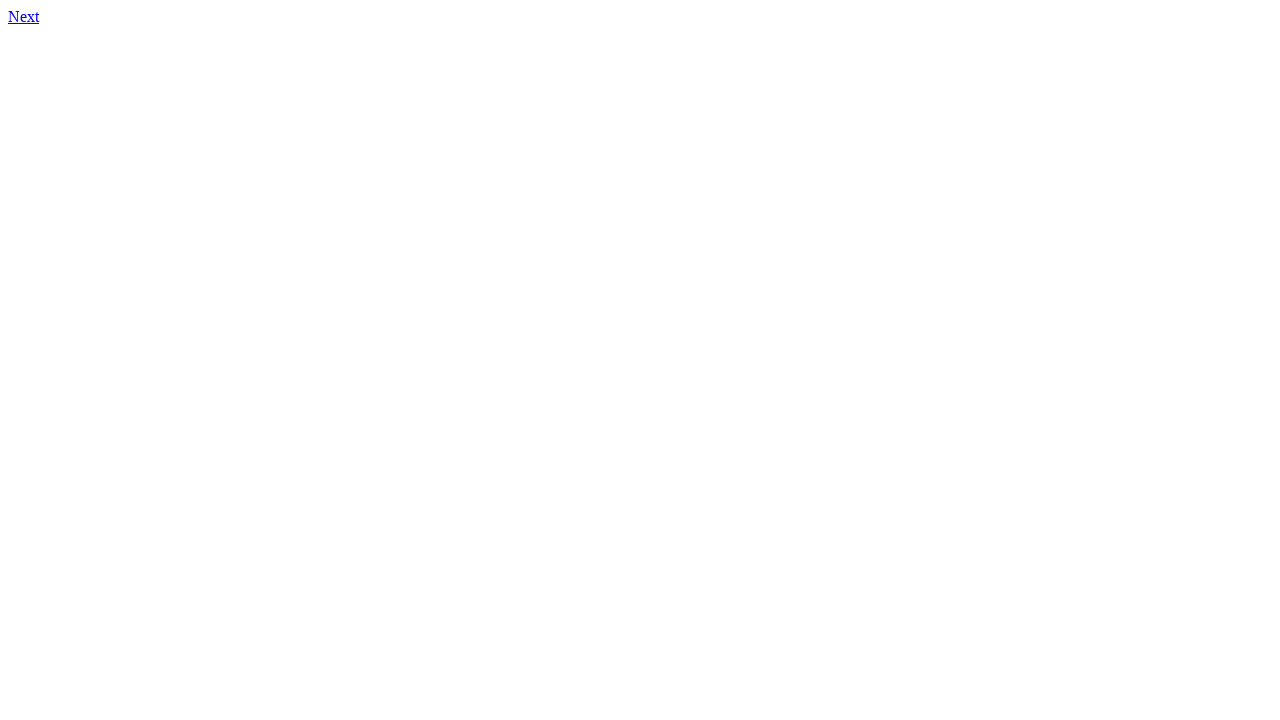

Located h2 element on page 17
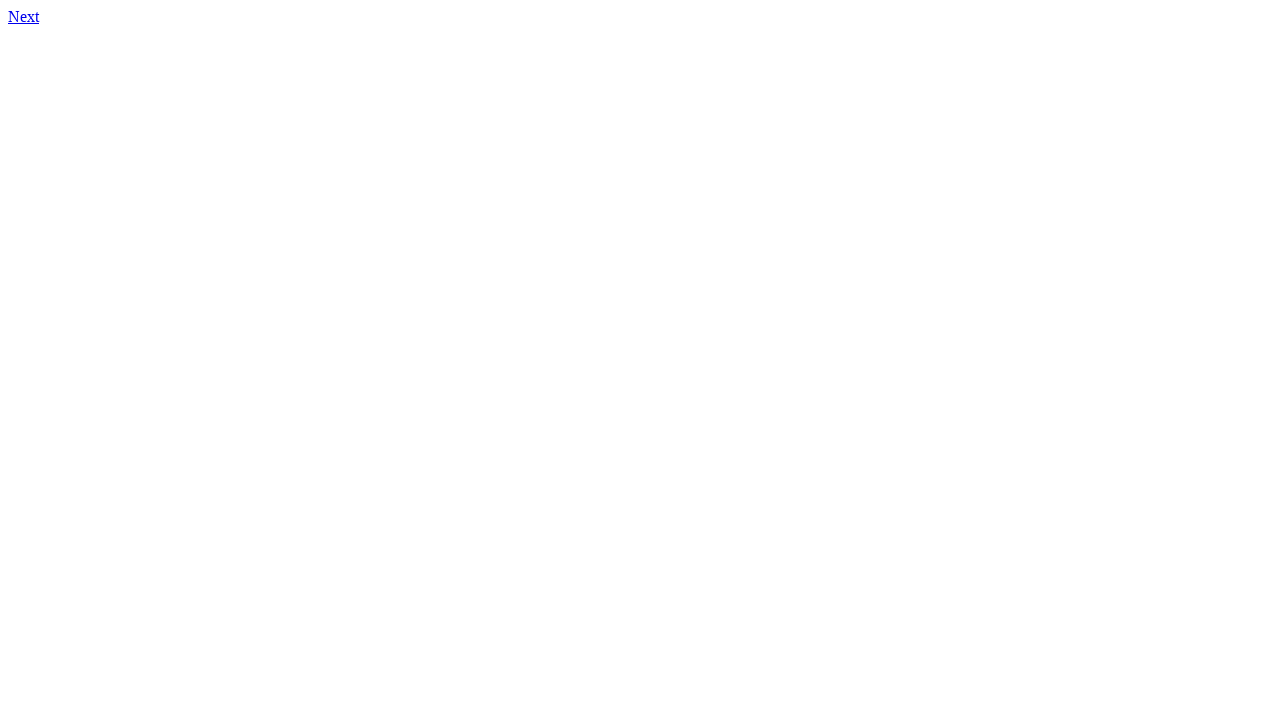

Located link element on page 17
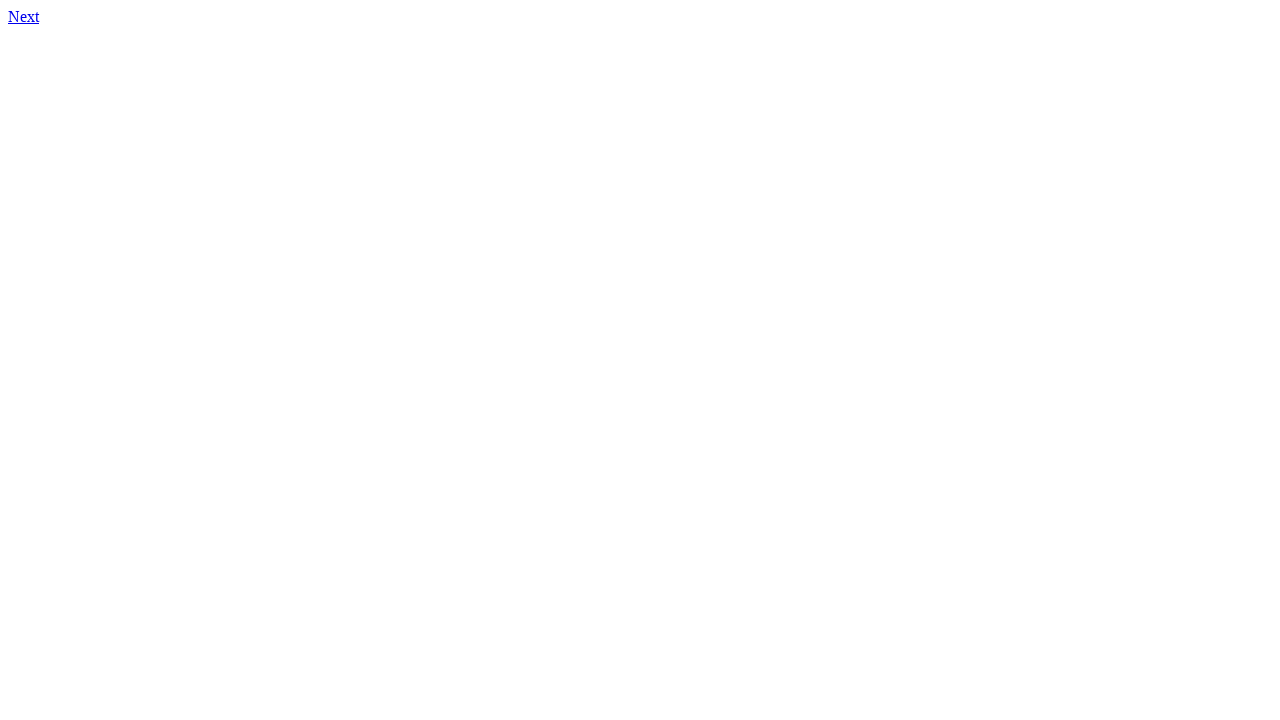

Link is enabled: True on page 17
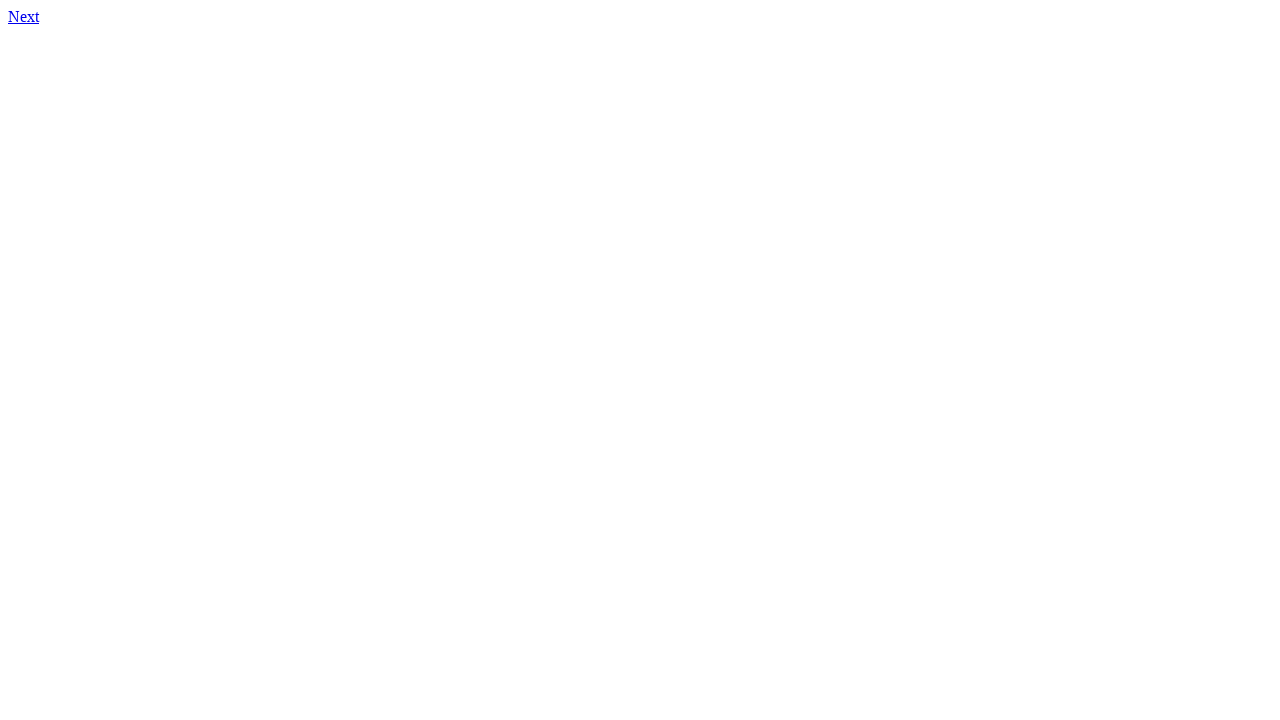

Navigated to page 18
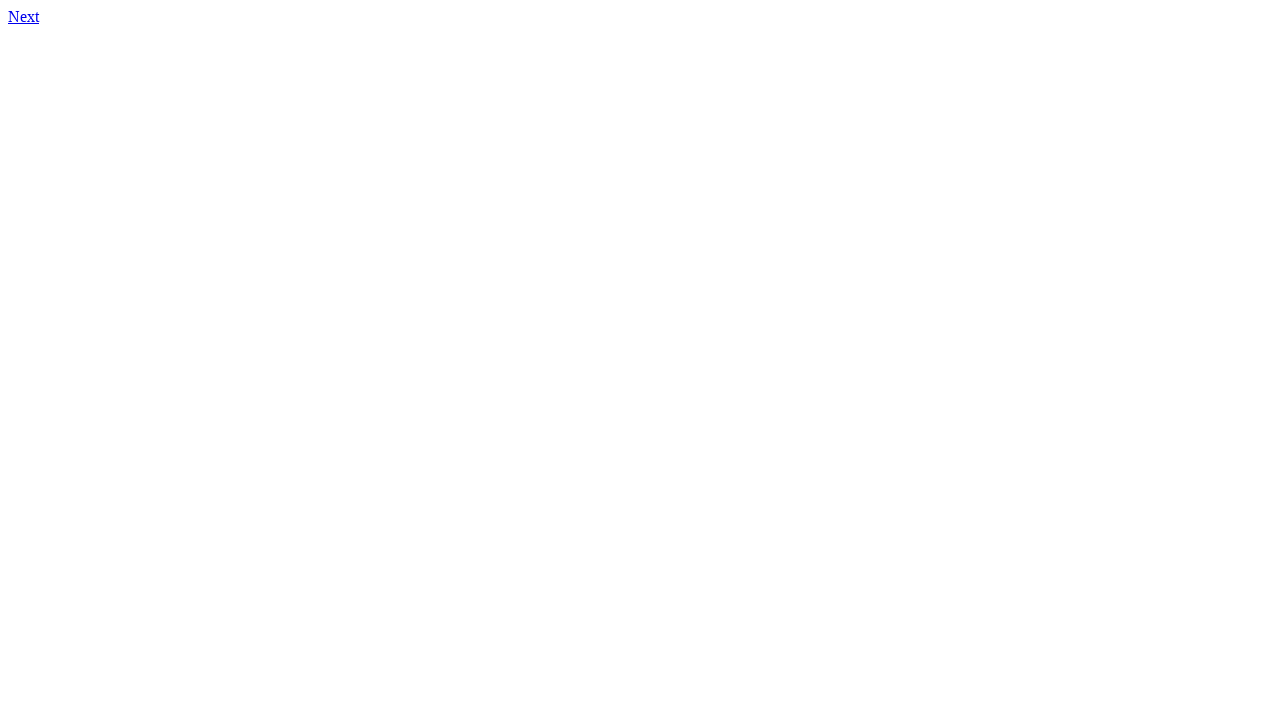

Located h2 element on page 18
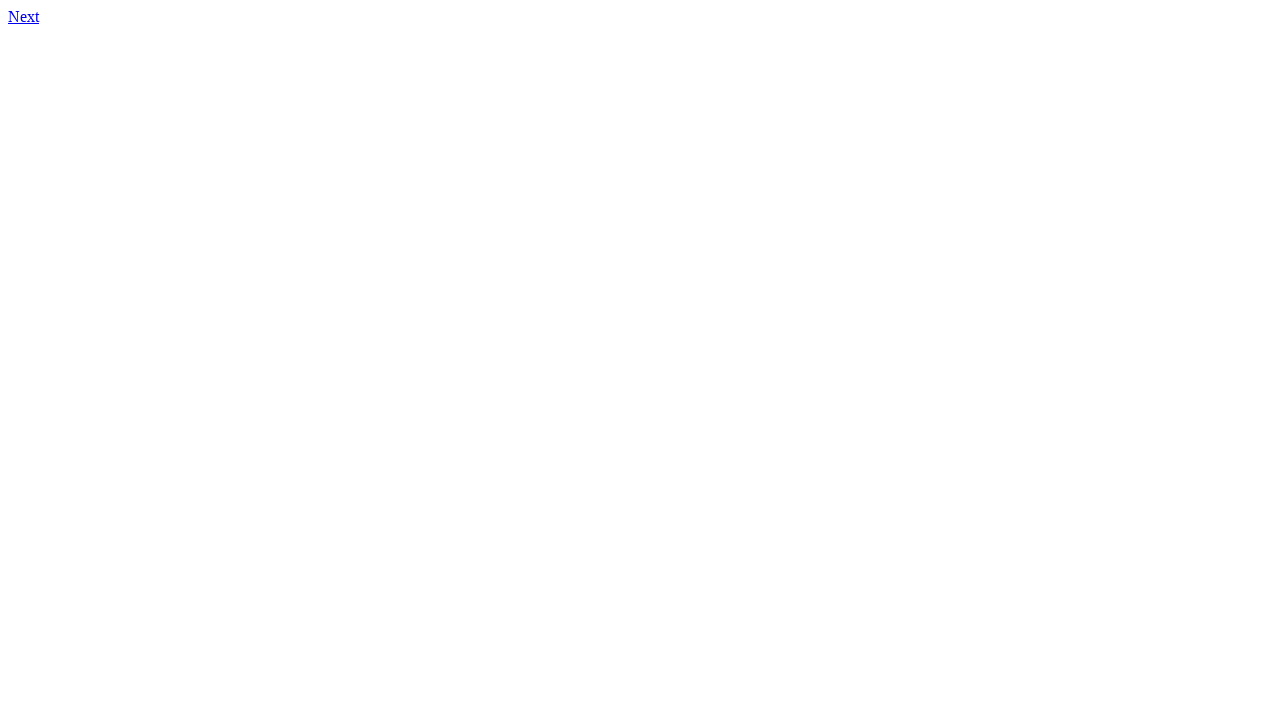

Located link element on page 18
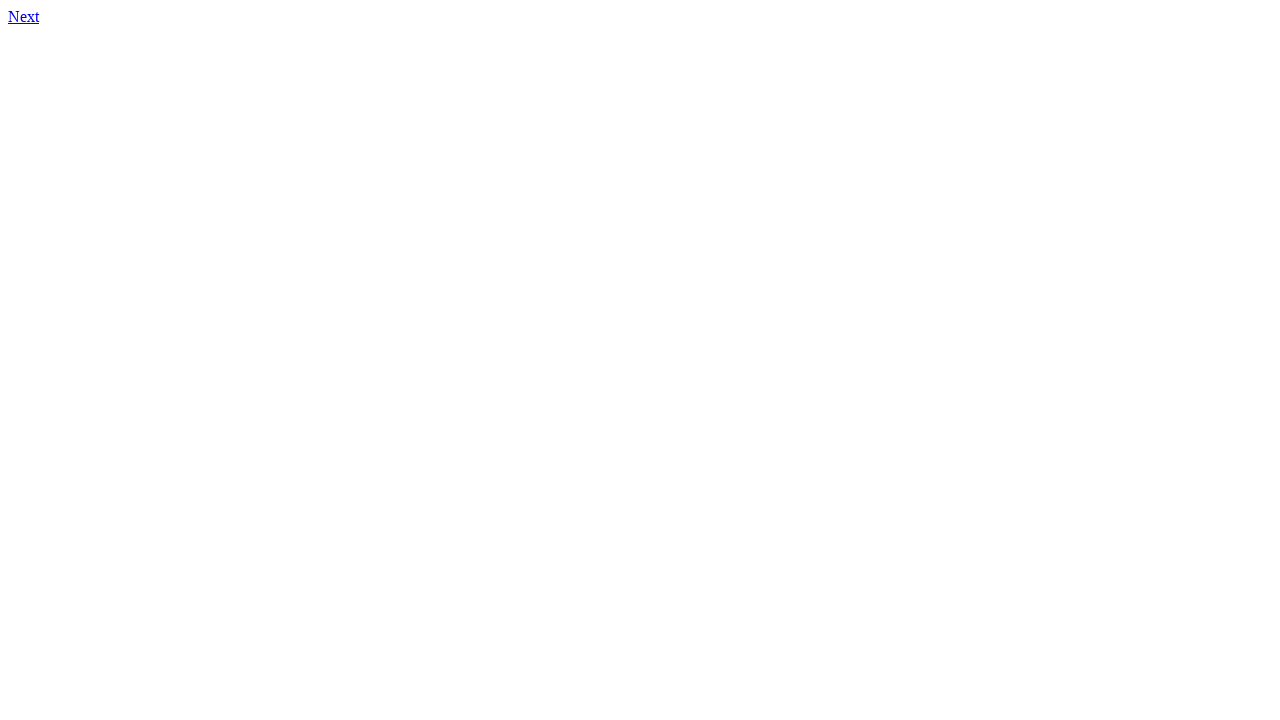

Link is enabled: True on page 18
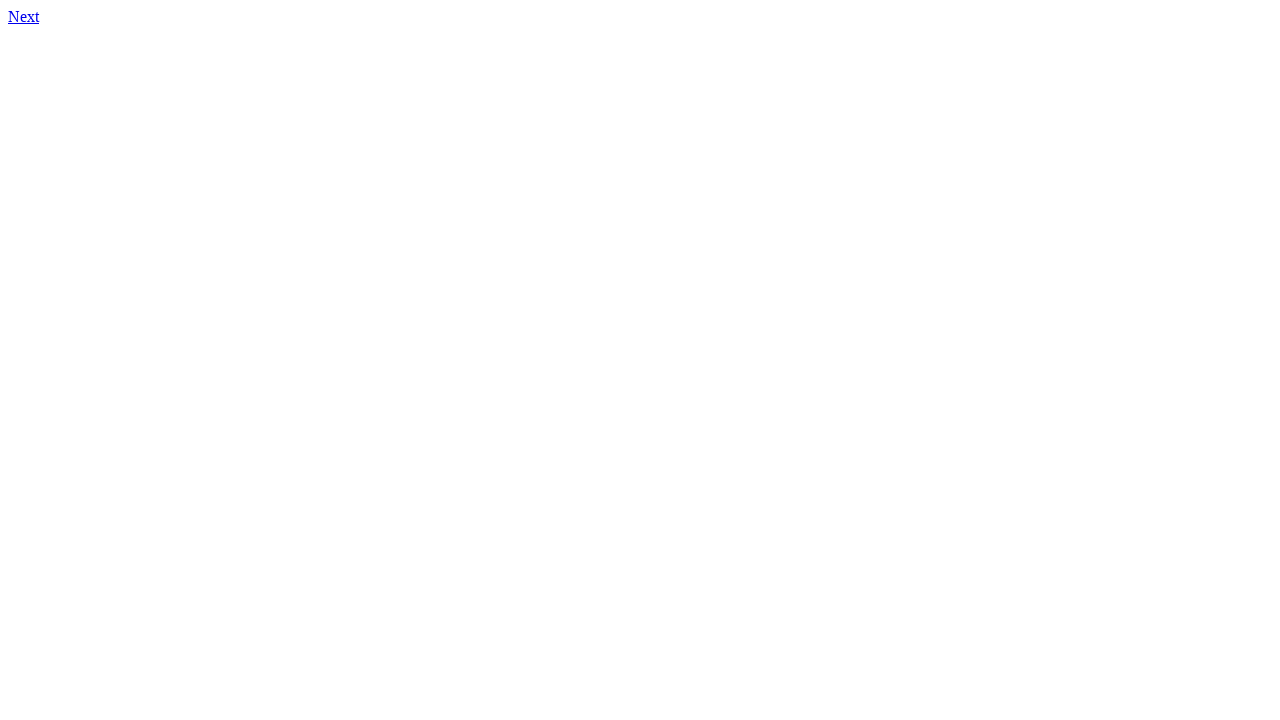

Navigated to page 19
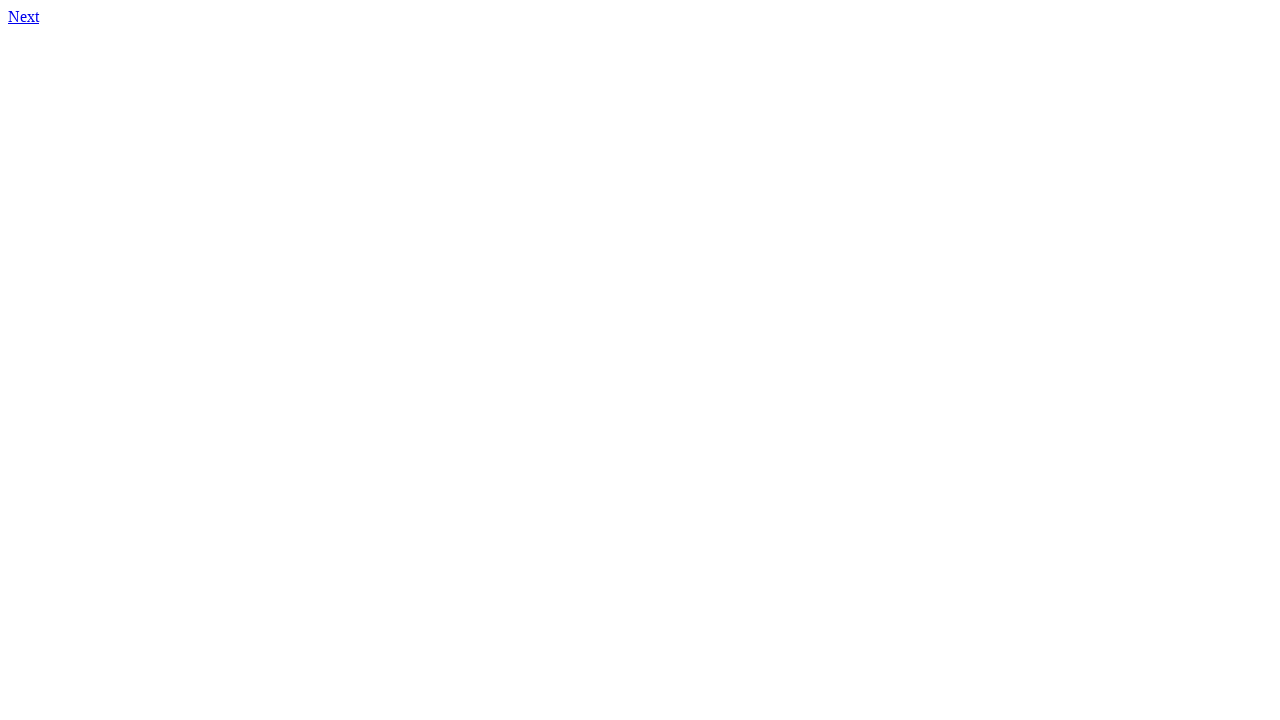

Located h2 element on page 19
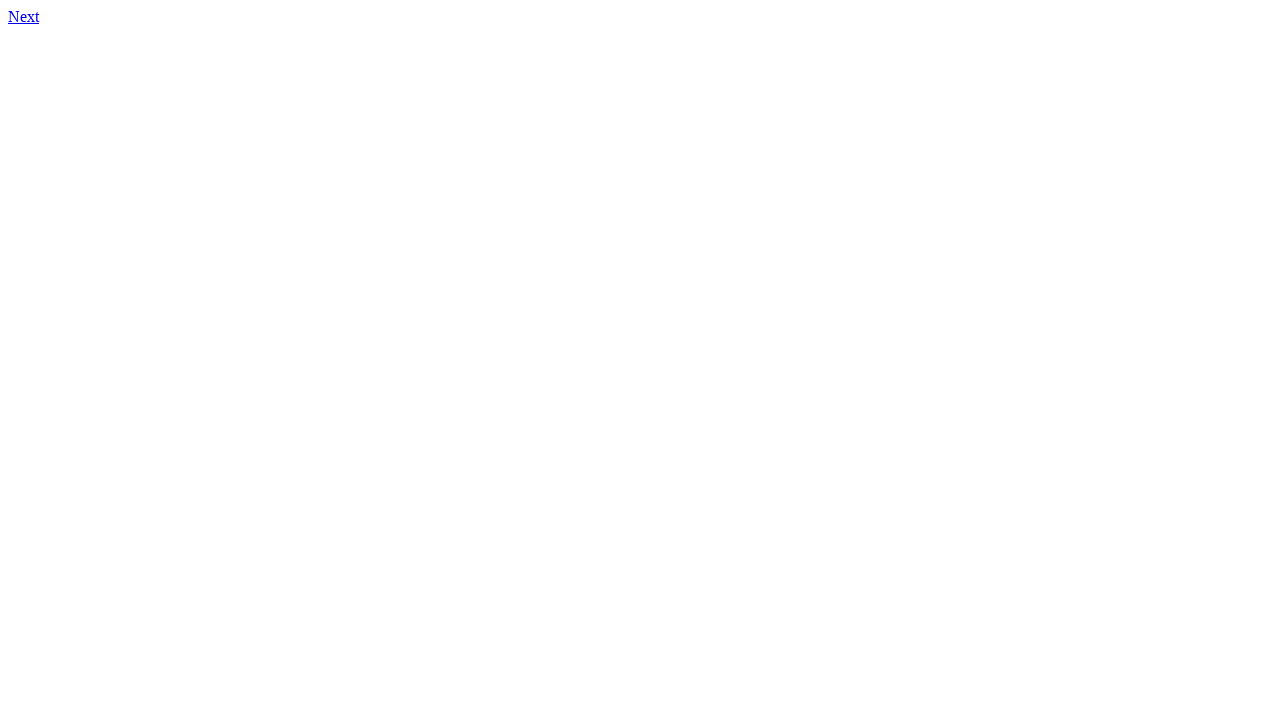

Located link element on page 19
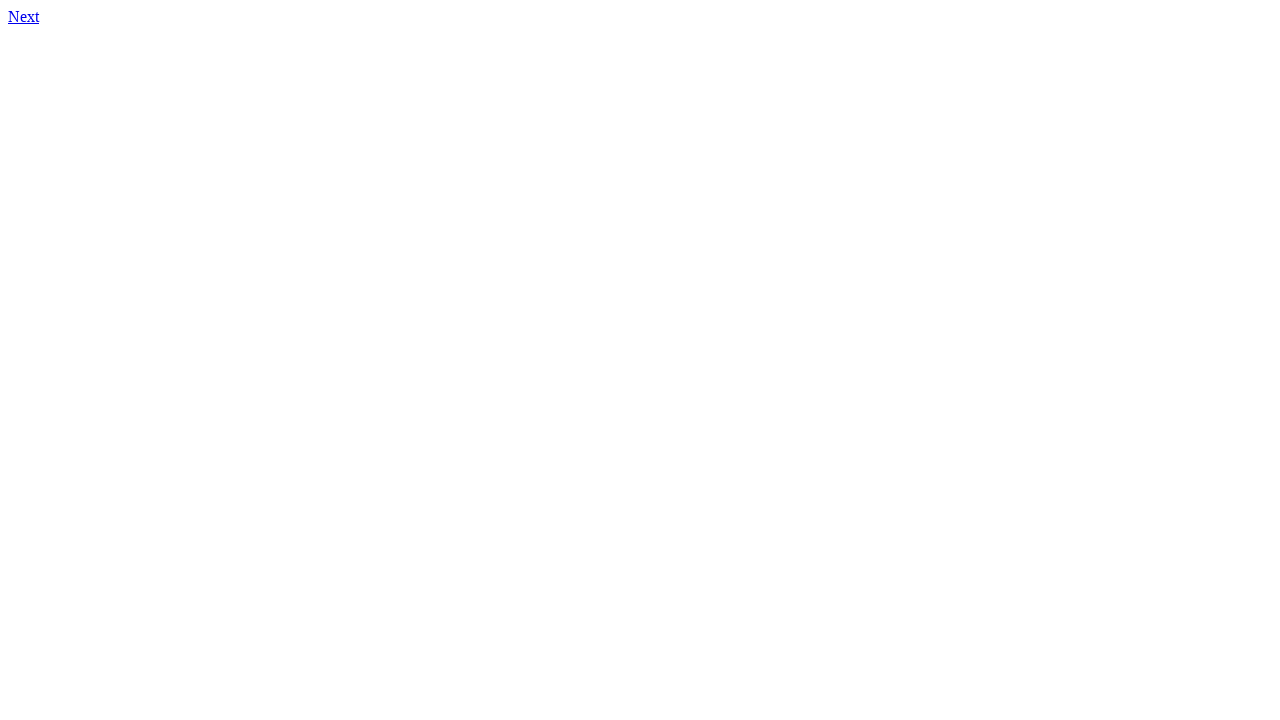

Link is enabled: True on page 19
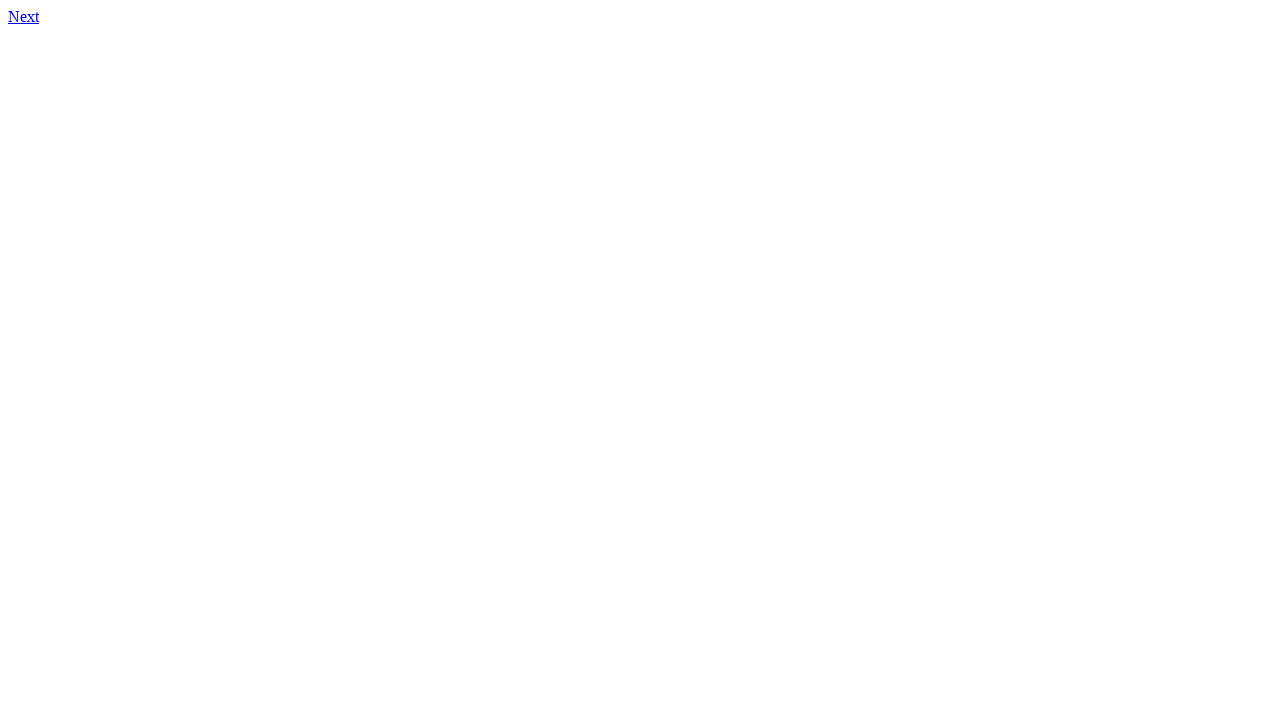

Navigated to page 20
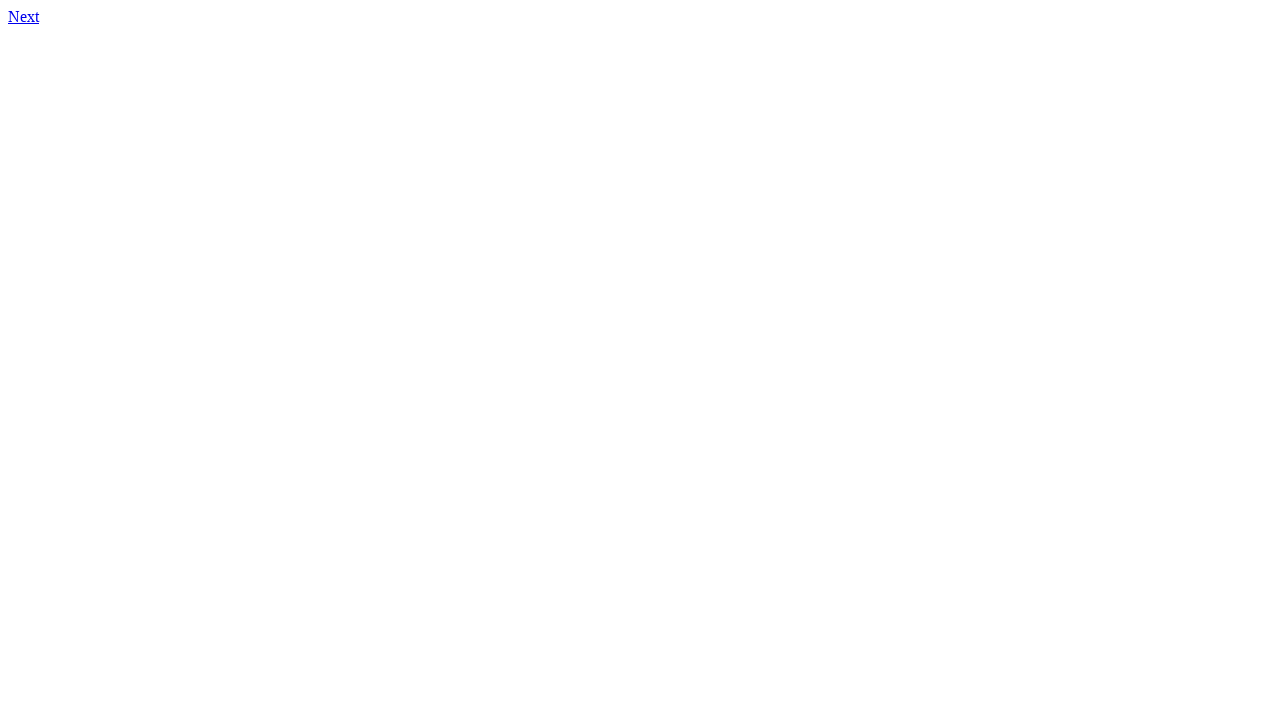

Located h2 element on page 20
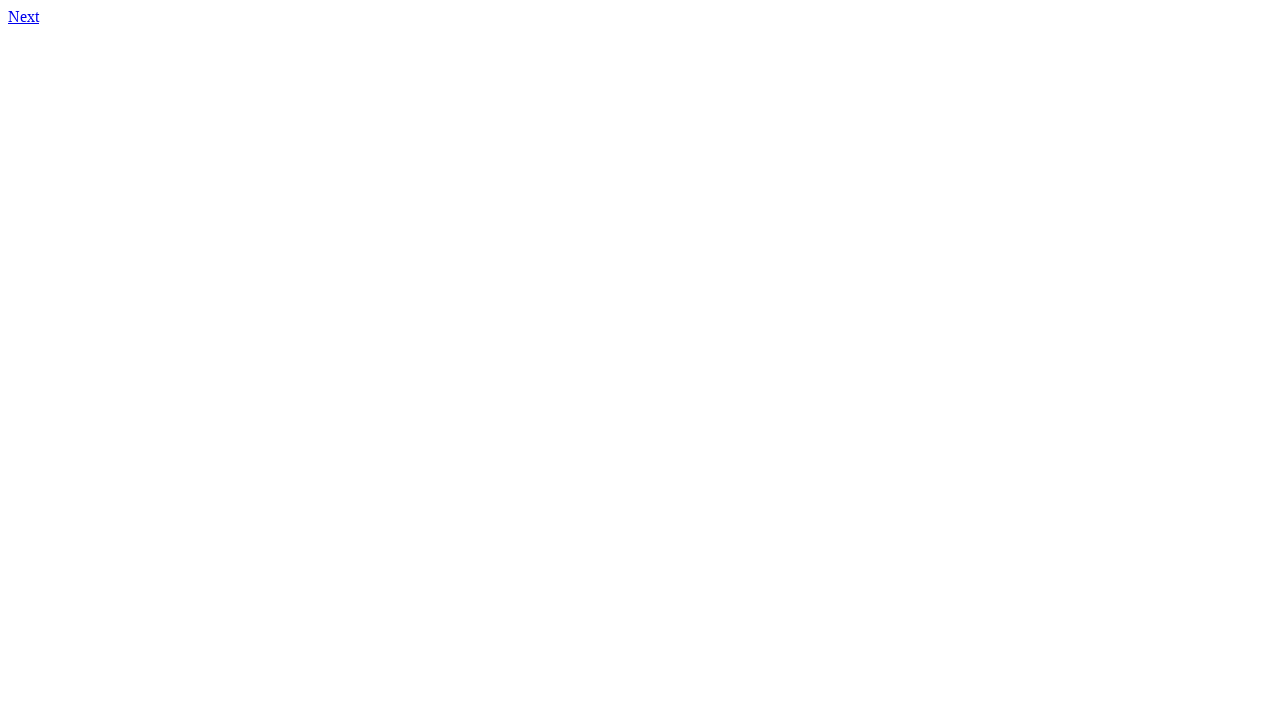

Located link element on page 20
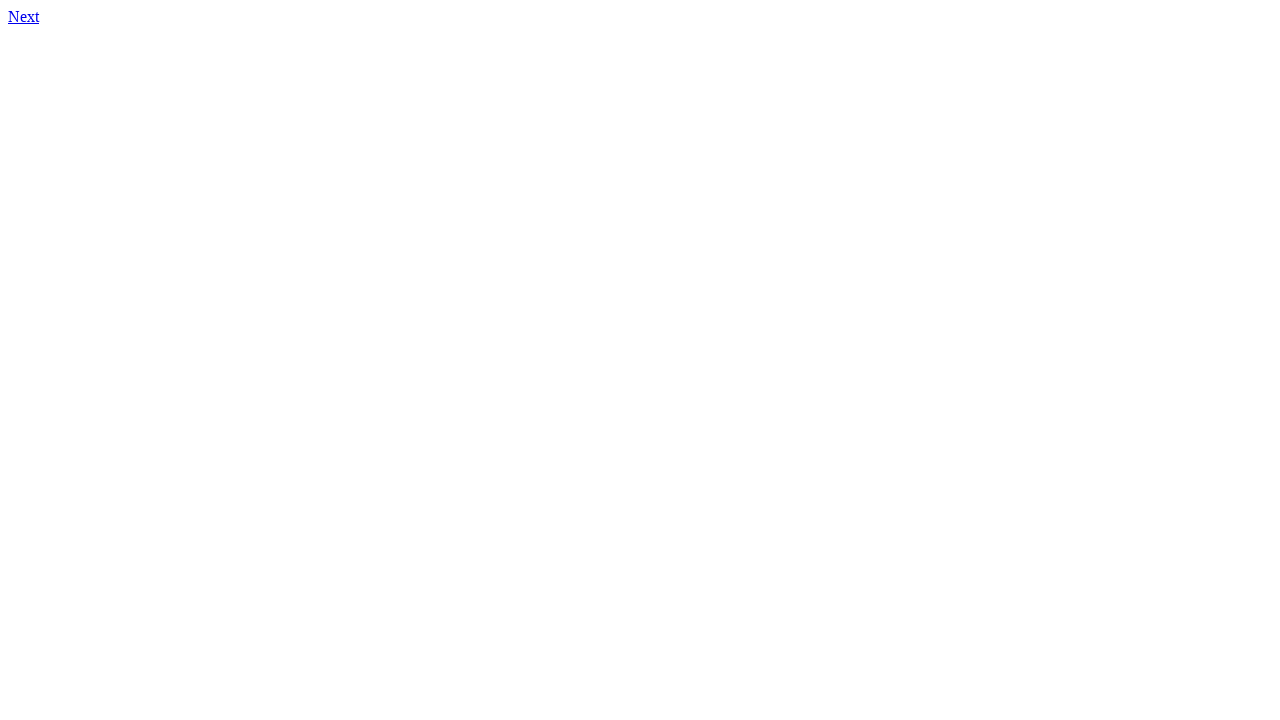

Link is enabled: True on page 20
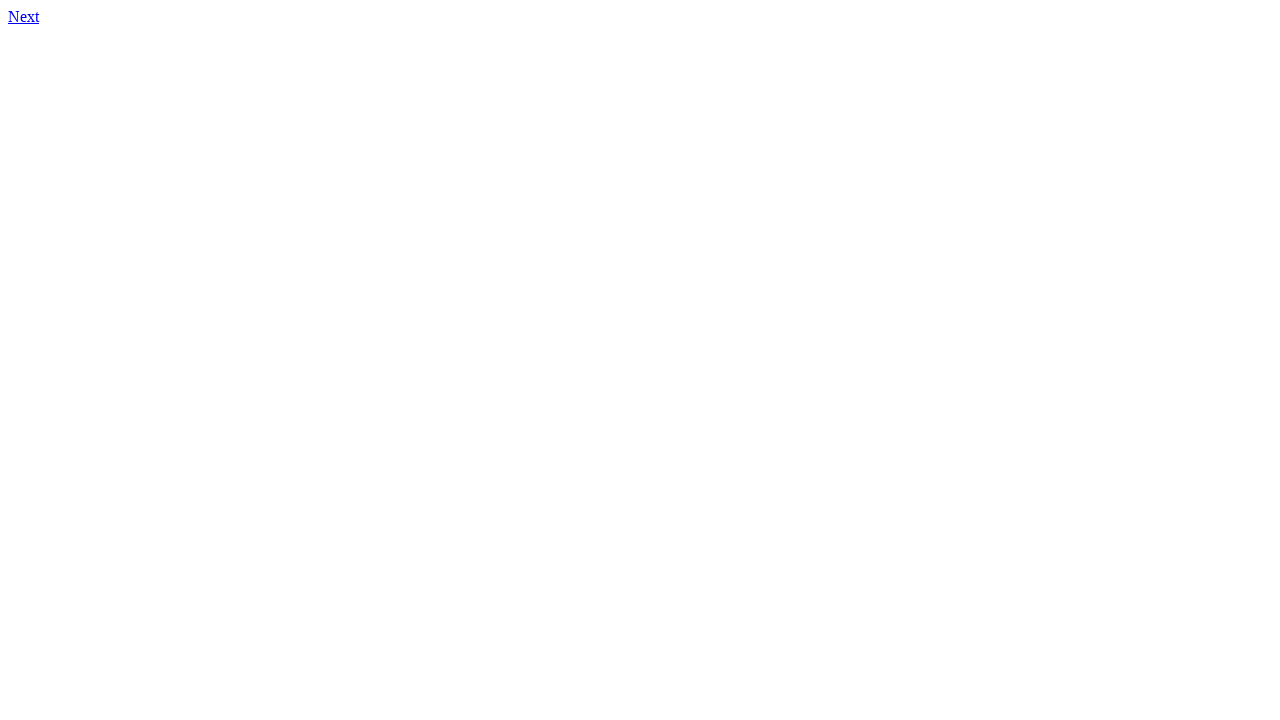

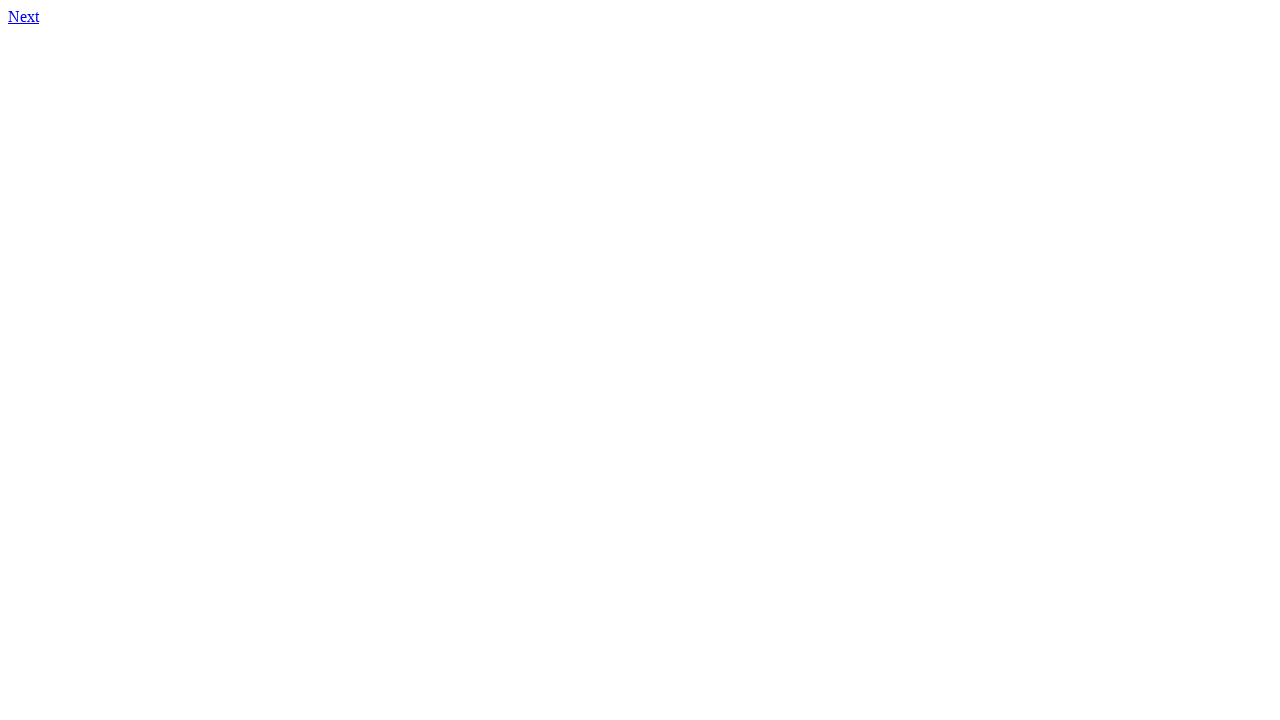